Tests filling out a large form by entering text into all text input fields and clicking the submit button

Starting URL: http://suninjuly.github.io/huge_form.html

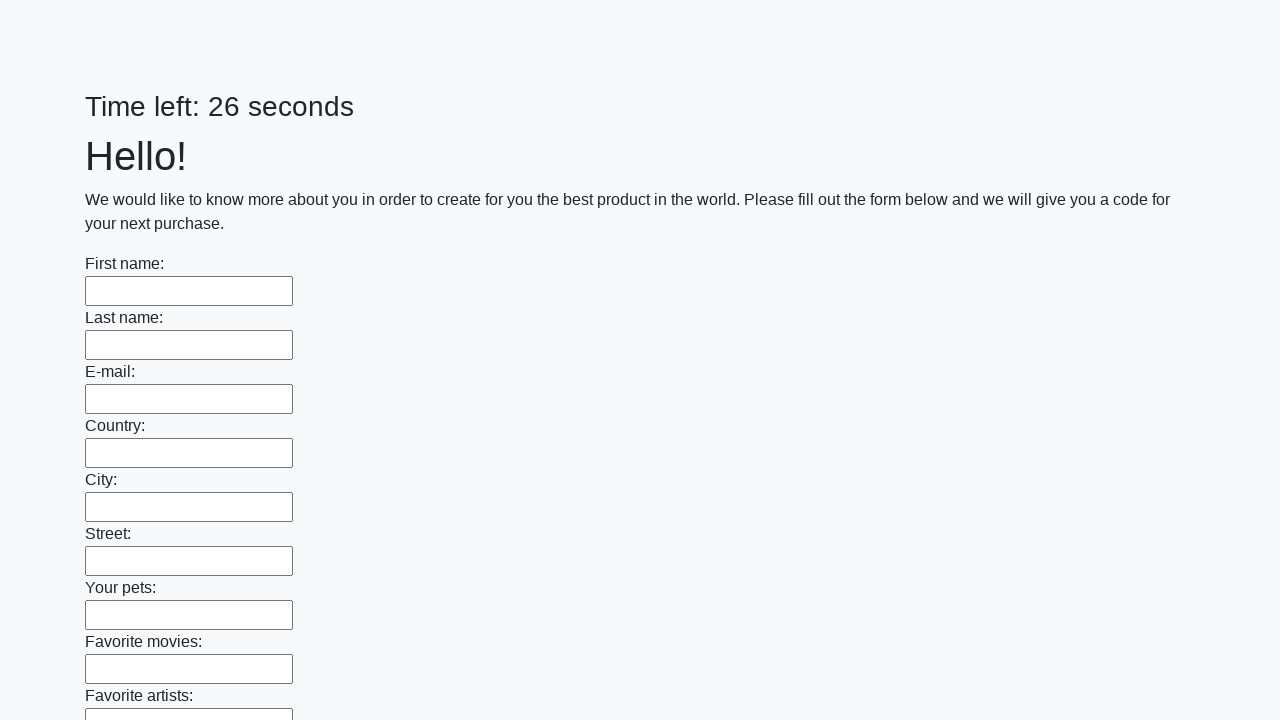

Located all text input fields on the form
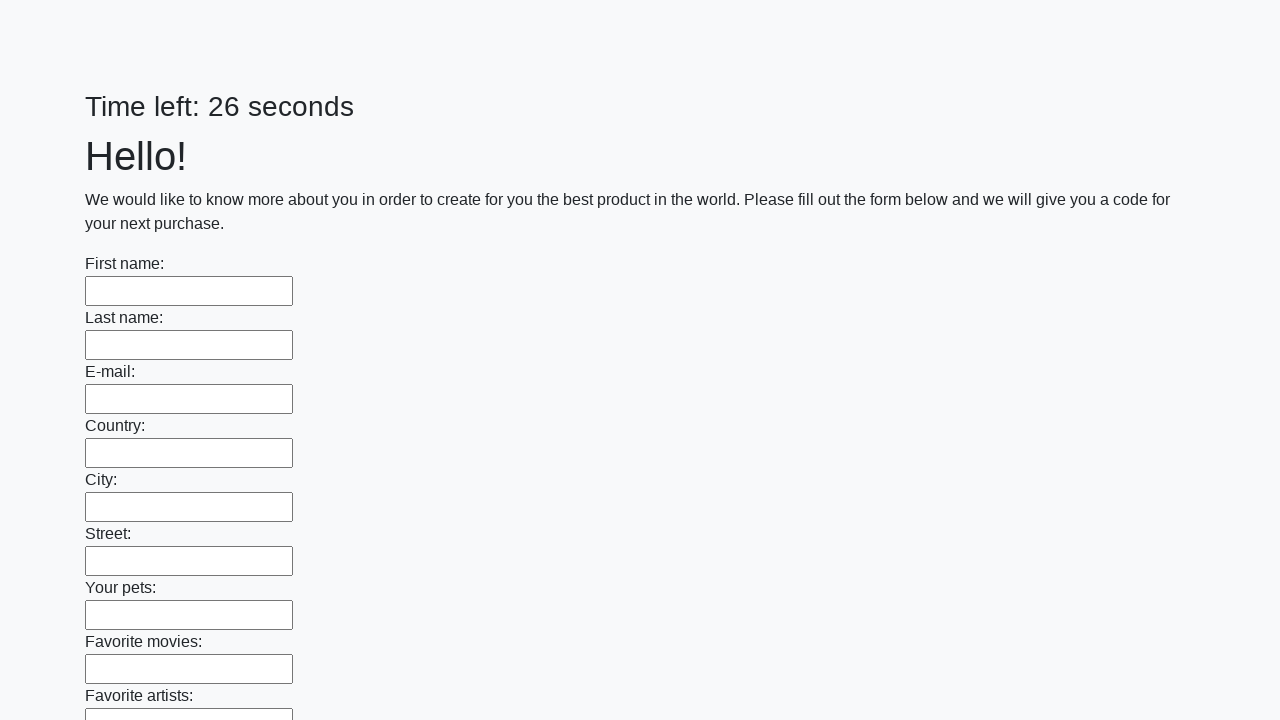

Found 100 text input fields to fill
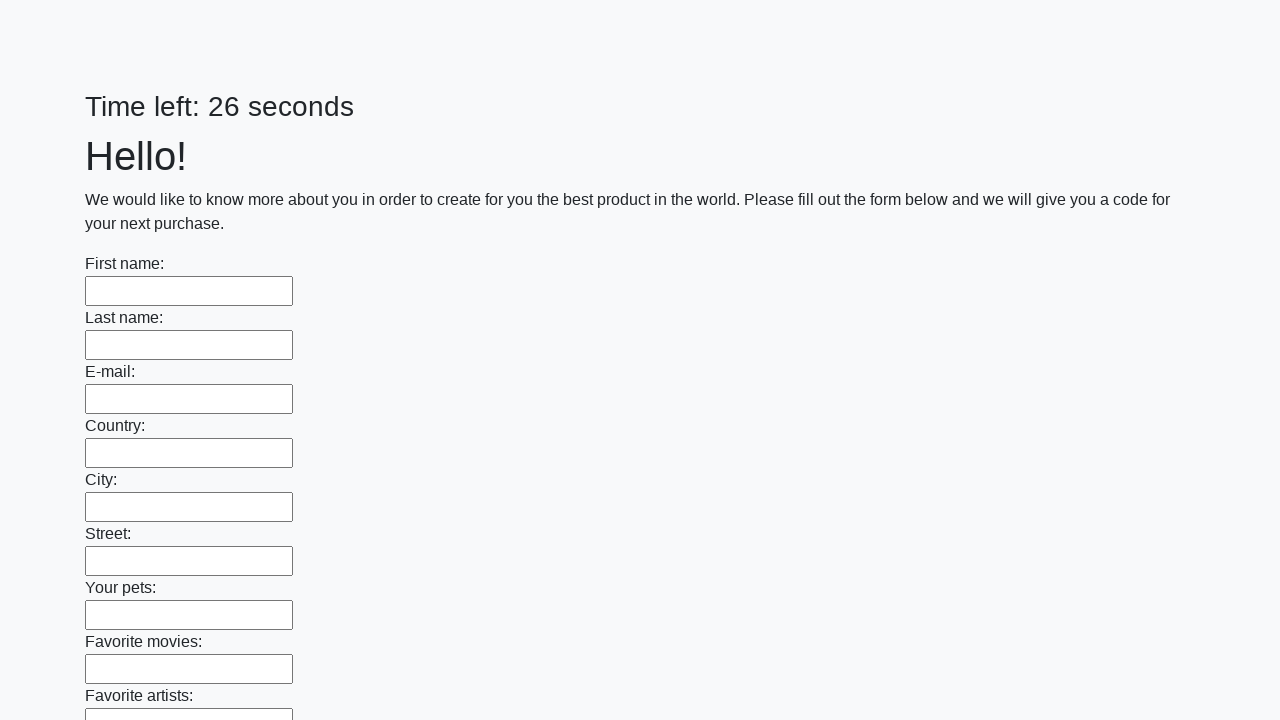

Filled text input field 1 of 100 with 'Test Response 42' on input[type=text] >> nth=0
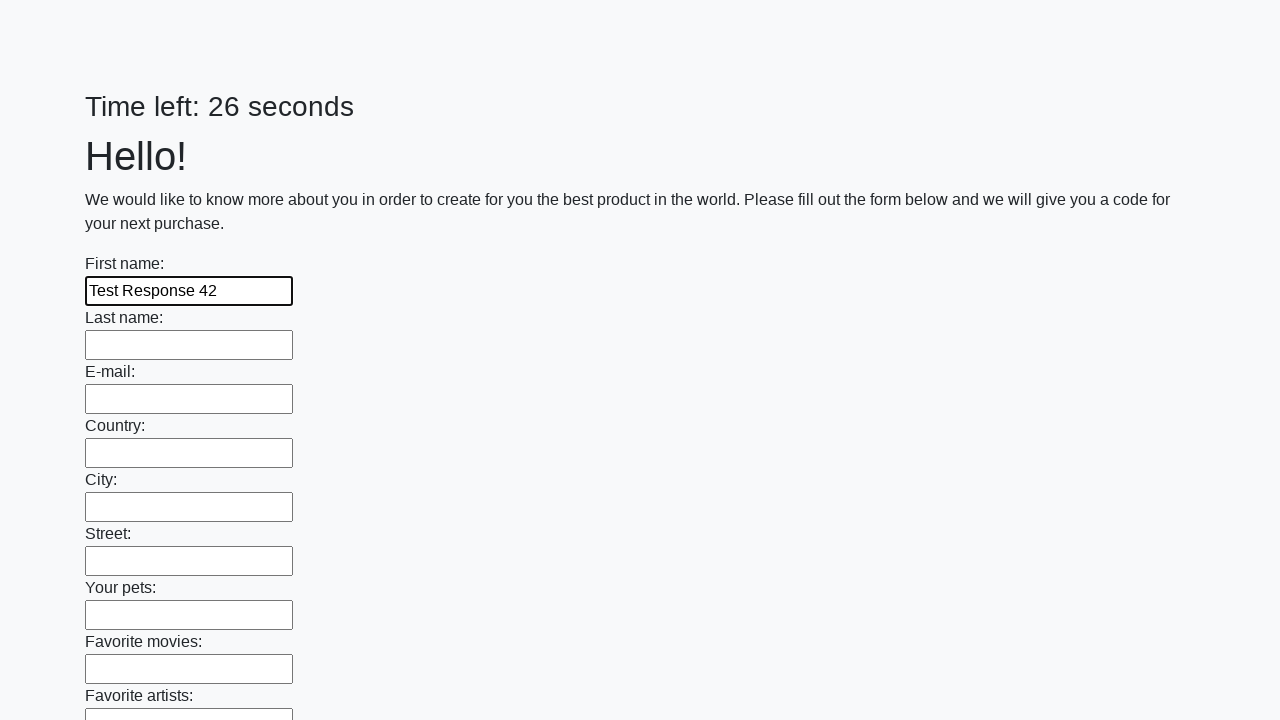

Filled text input field 2 of 100 with 'Test Response 42' on input[type=text] >> nth=1
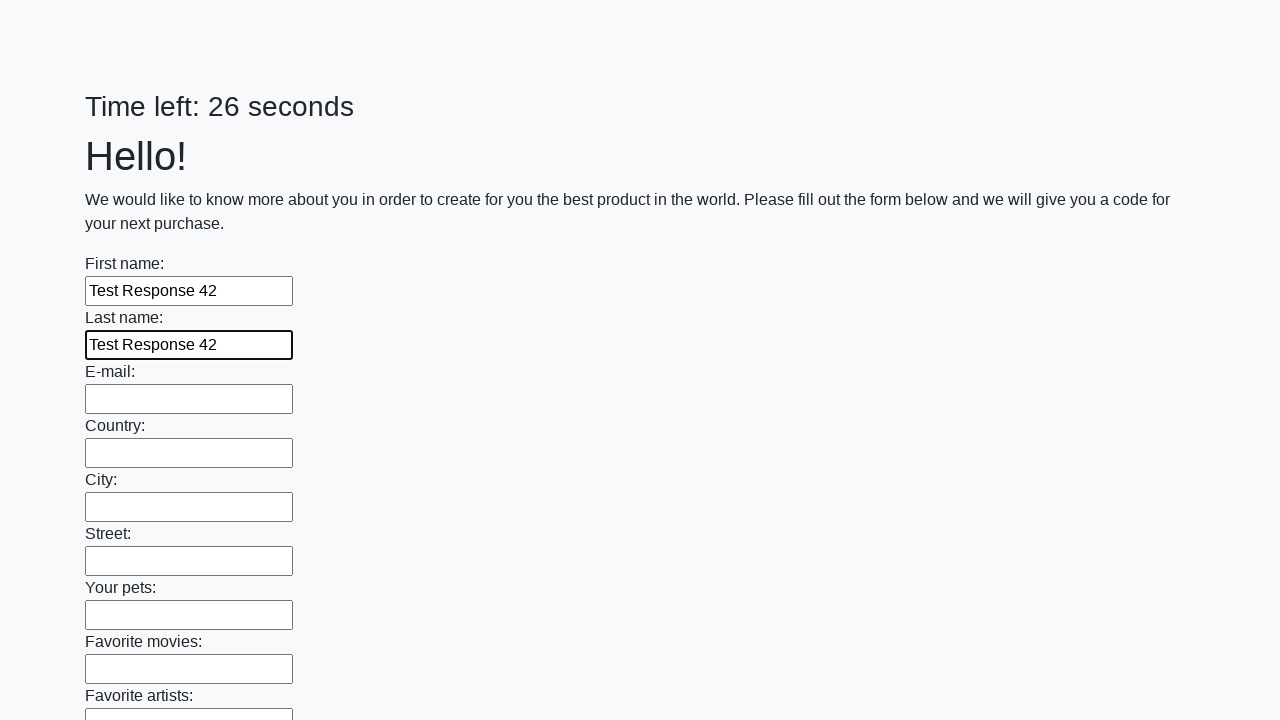

Filled text input field 3 of 100 with 'Test Response 42' on input[type=text] >> nth=2
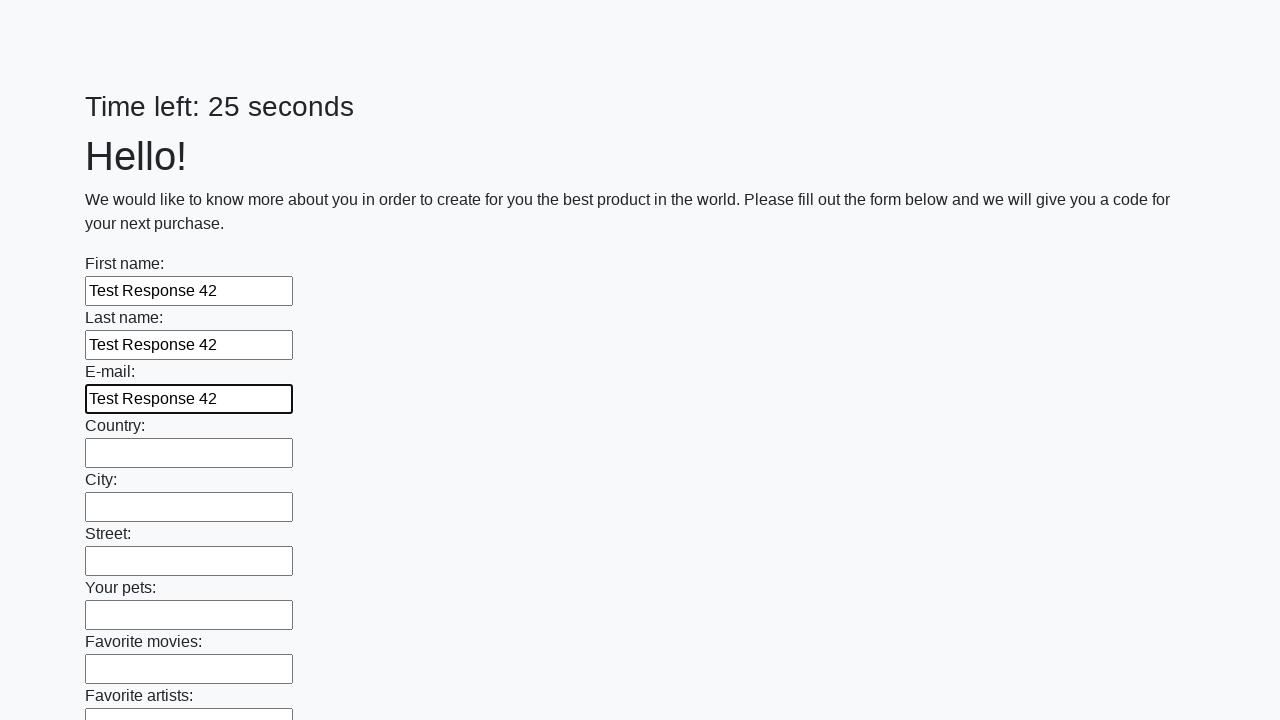

Filled text input field 4 of 100 with 'Test Response 42' on input[type=text] >> nth=3
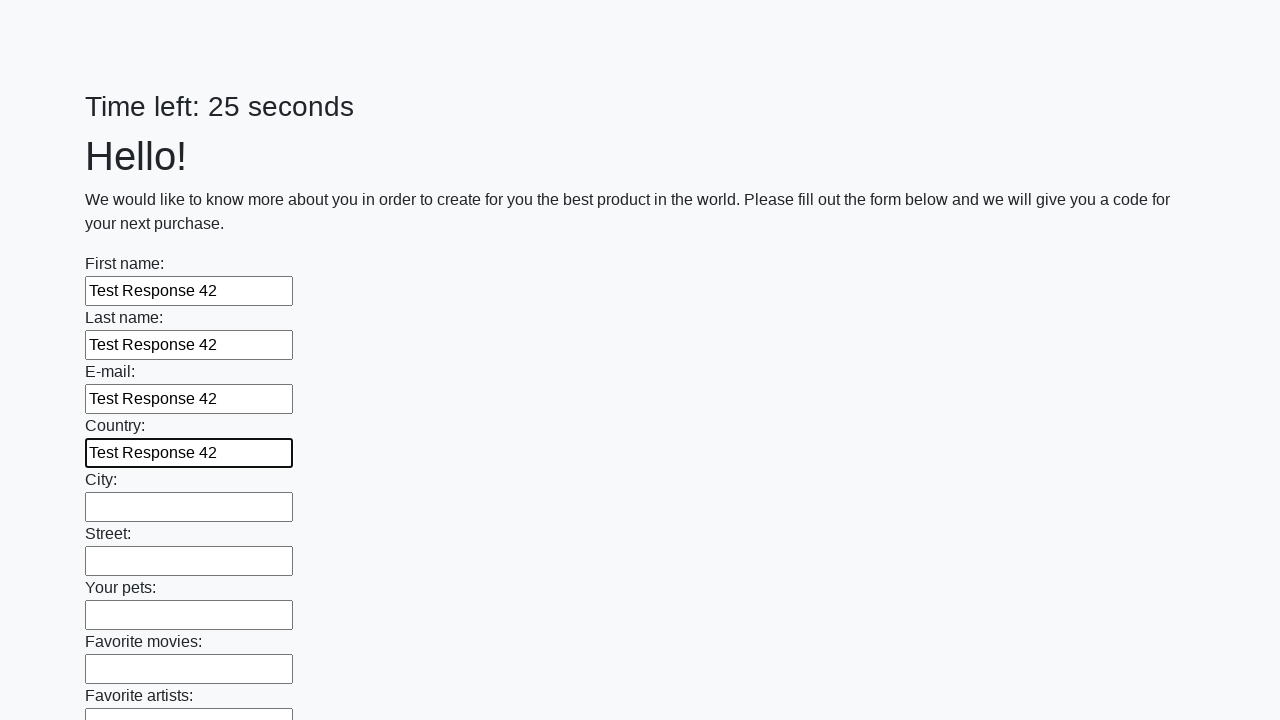

Filled text input field 5 of 100 with 'Test Response 42' on input[type=text] >> nth=4
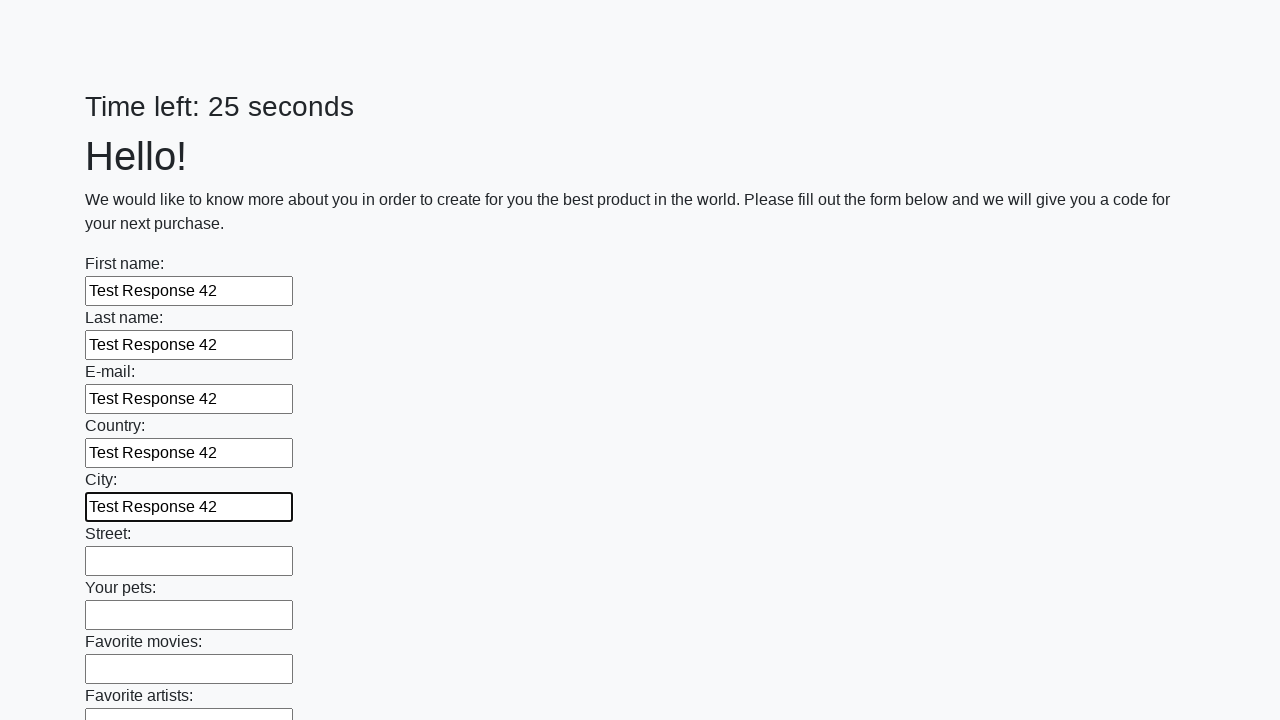

Filled text input field 6 of 100 with 'Test Response 42' on input[type=text] >> nth=5
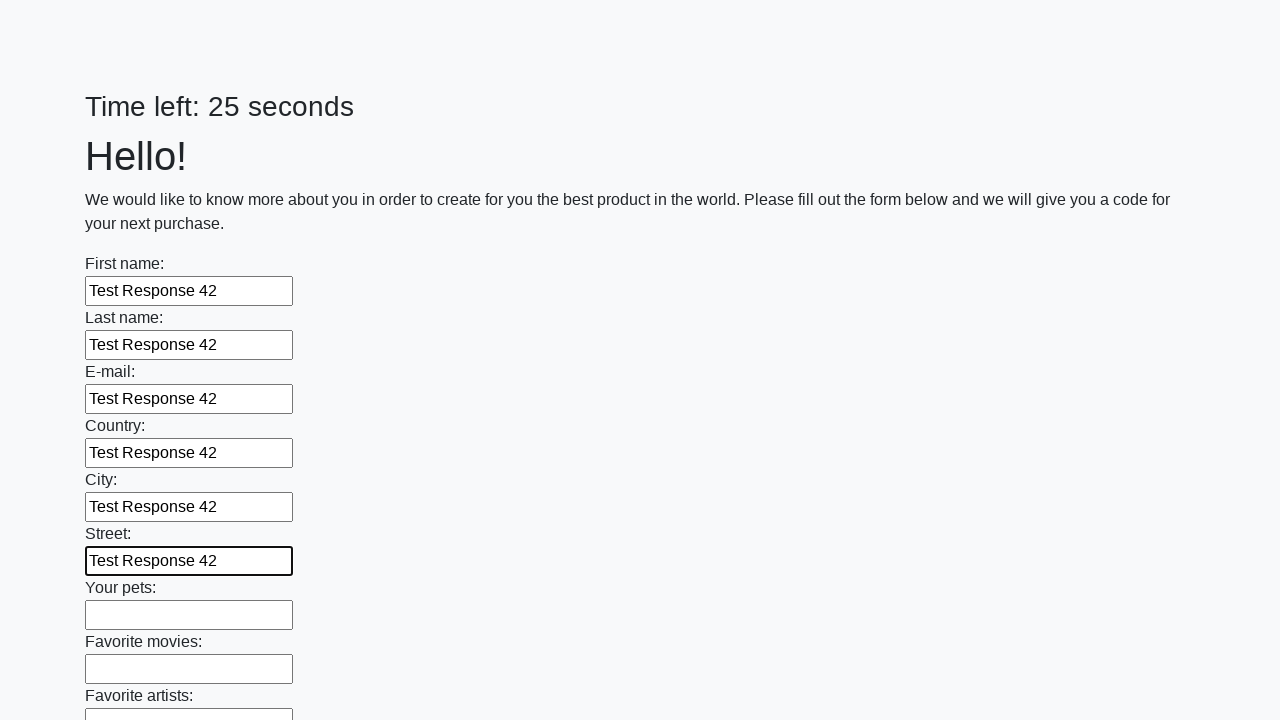

Filled text input field 7 of 100 with 'Test Response 42' on input[type=text] >> nth=6
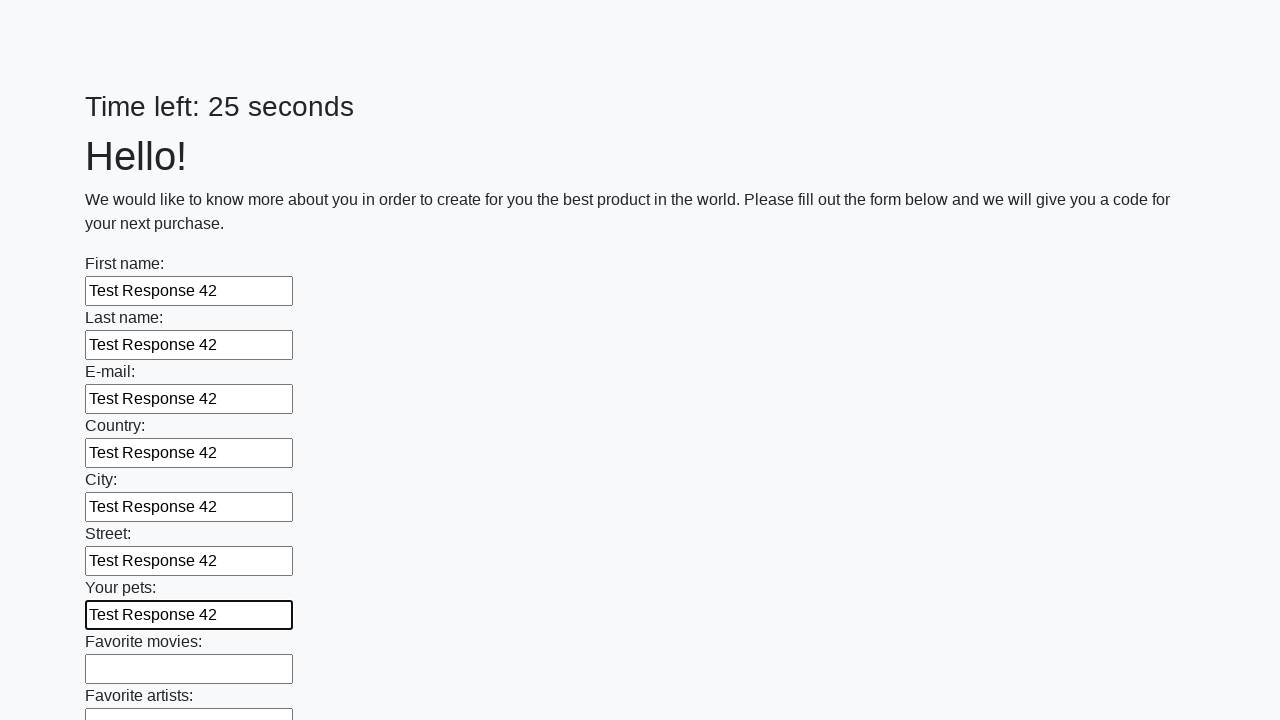

Filled text input field 8 of 100 with 'Test Response 42' on input[type=text] >> nth=7
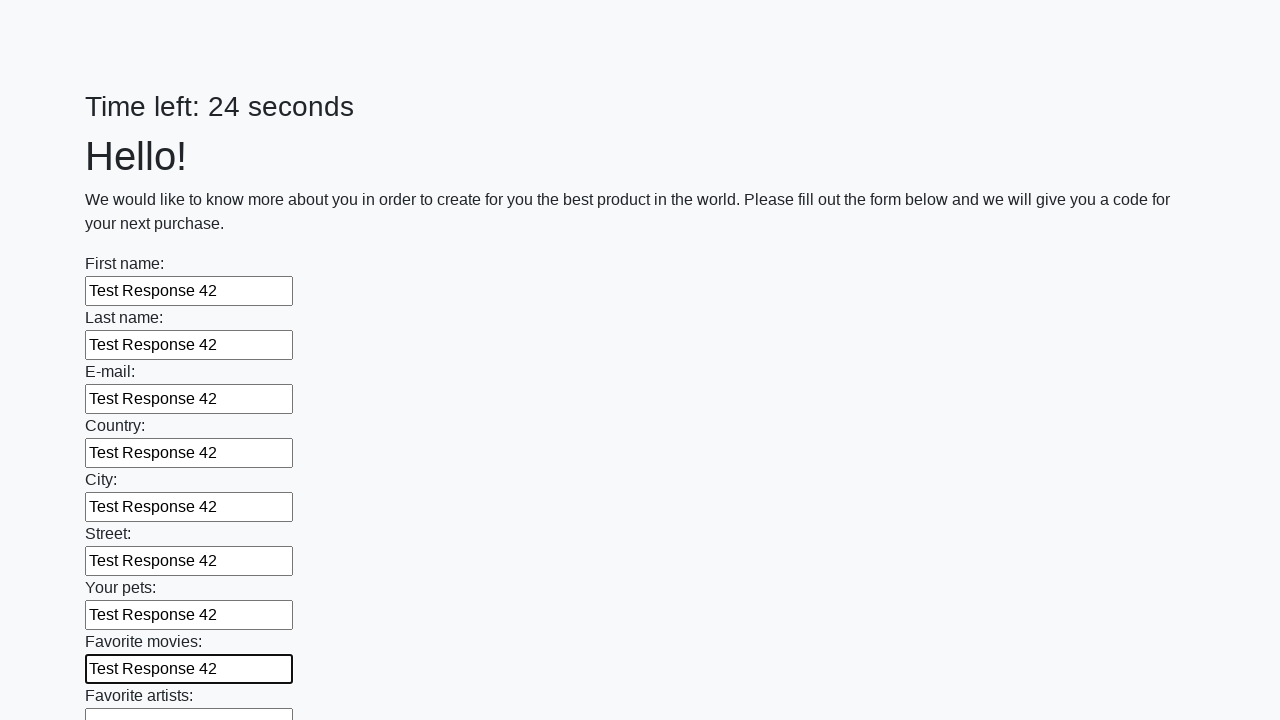

Filled text input field 9 of 100 with 'Test Response 42' on input[type=text] >> nth=8
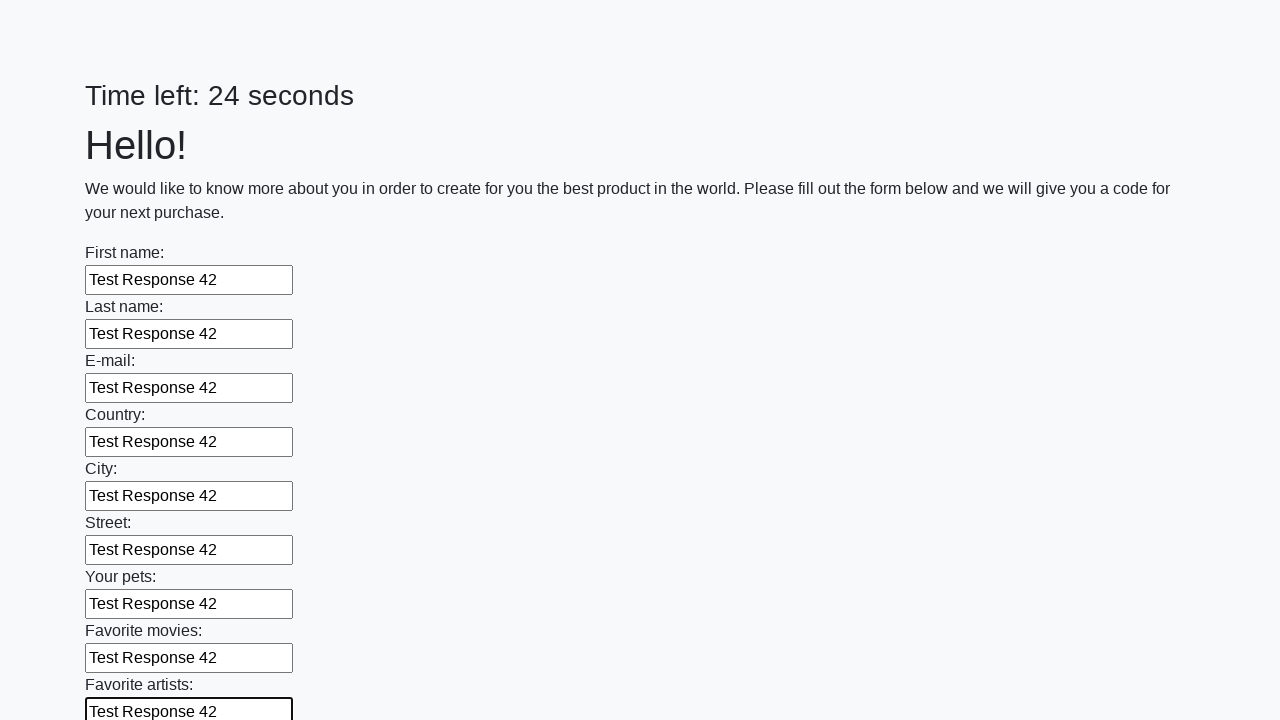

Filled text input field 10 of 100 with 'Test Response 42' on input[type=text] >> nth=9
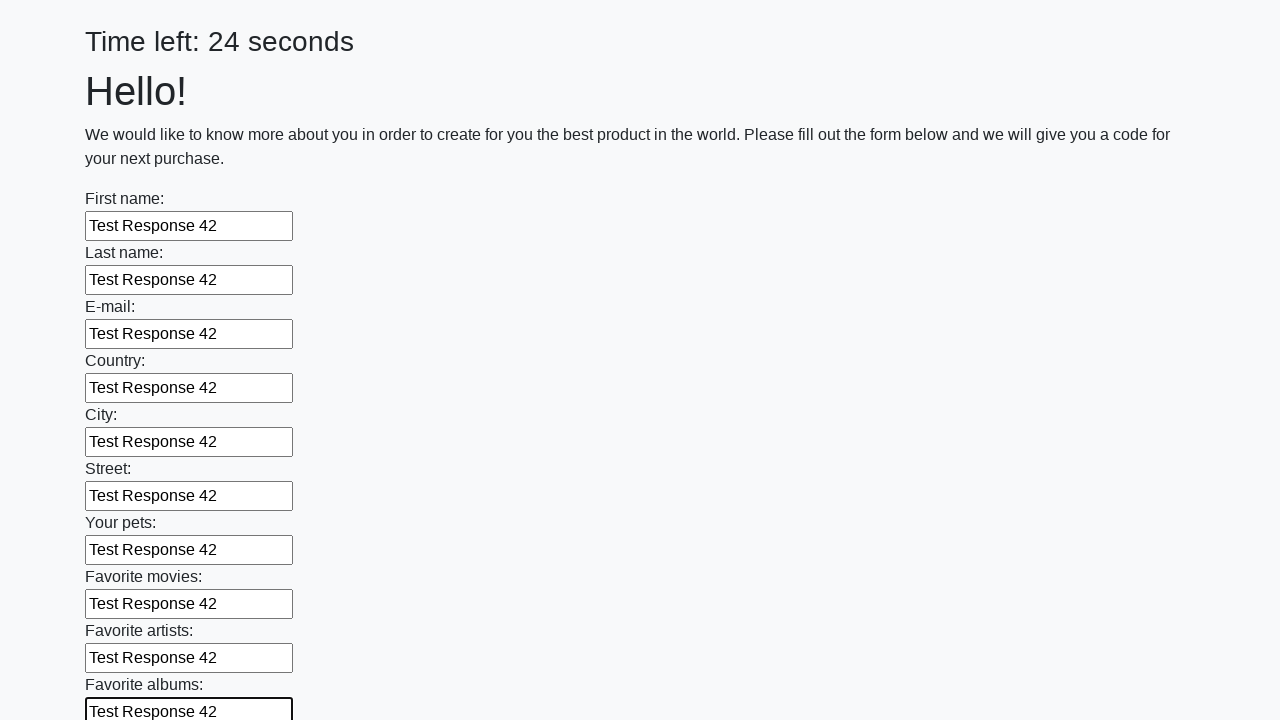

Filled text input field 11 of 100 with 'Test Response 42' on input[type=text] >> nth=10
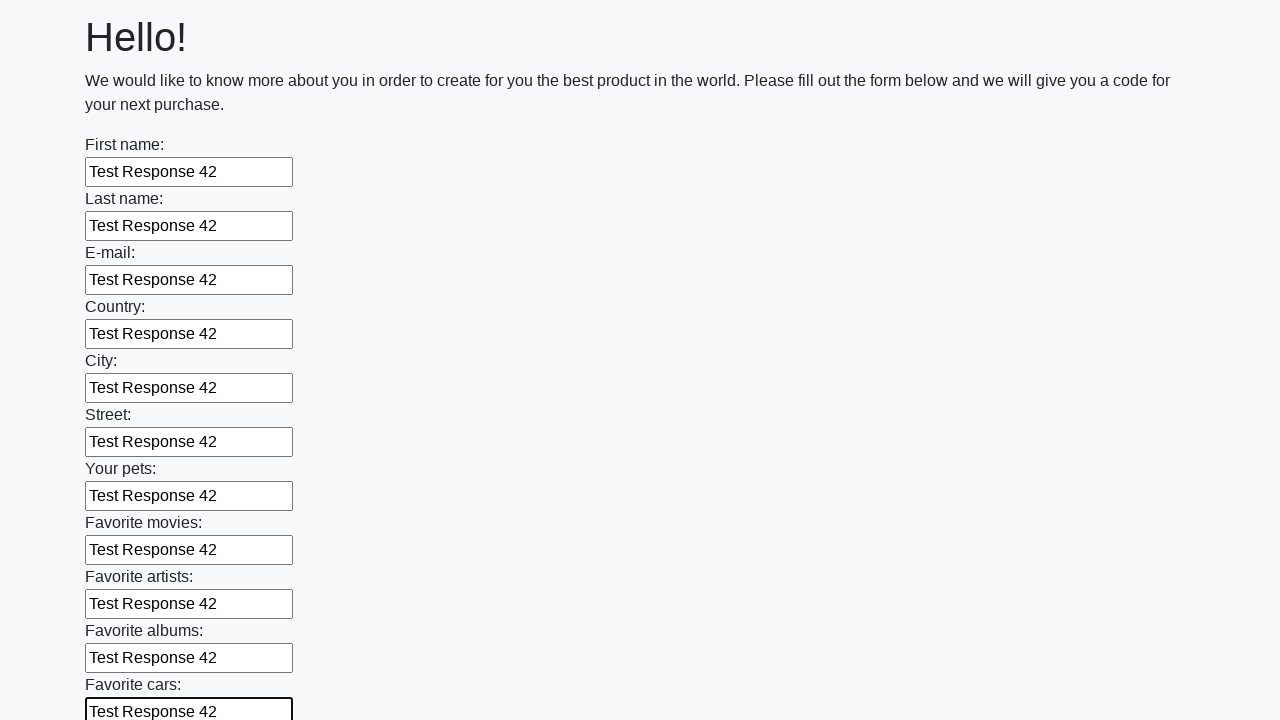

Filled text input field 12 of 100 with 'Test Response 42' on input[type=text] >> nth=11
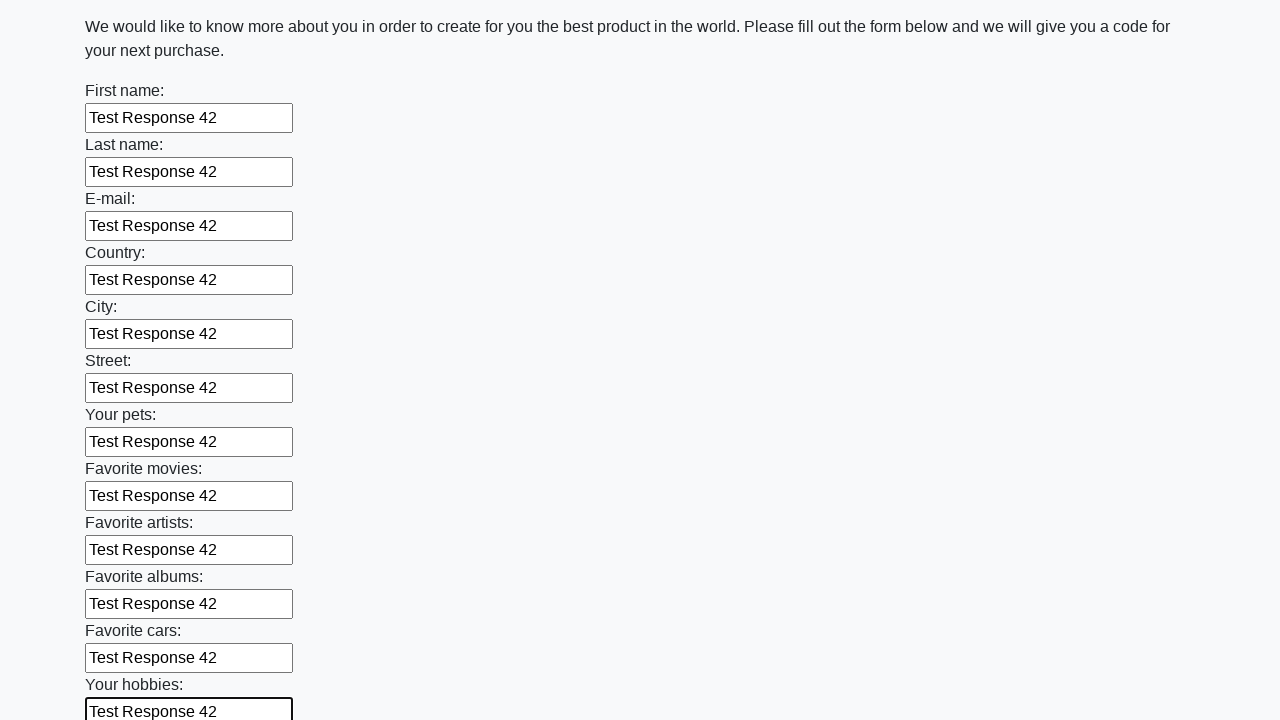

Filled text input field 13 of 100 with 'Test Response 42' on input[type=text] >> nth=12
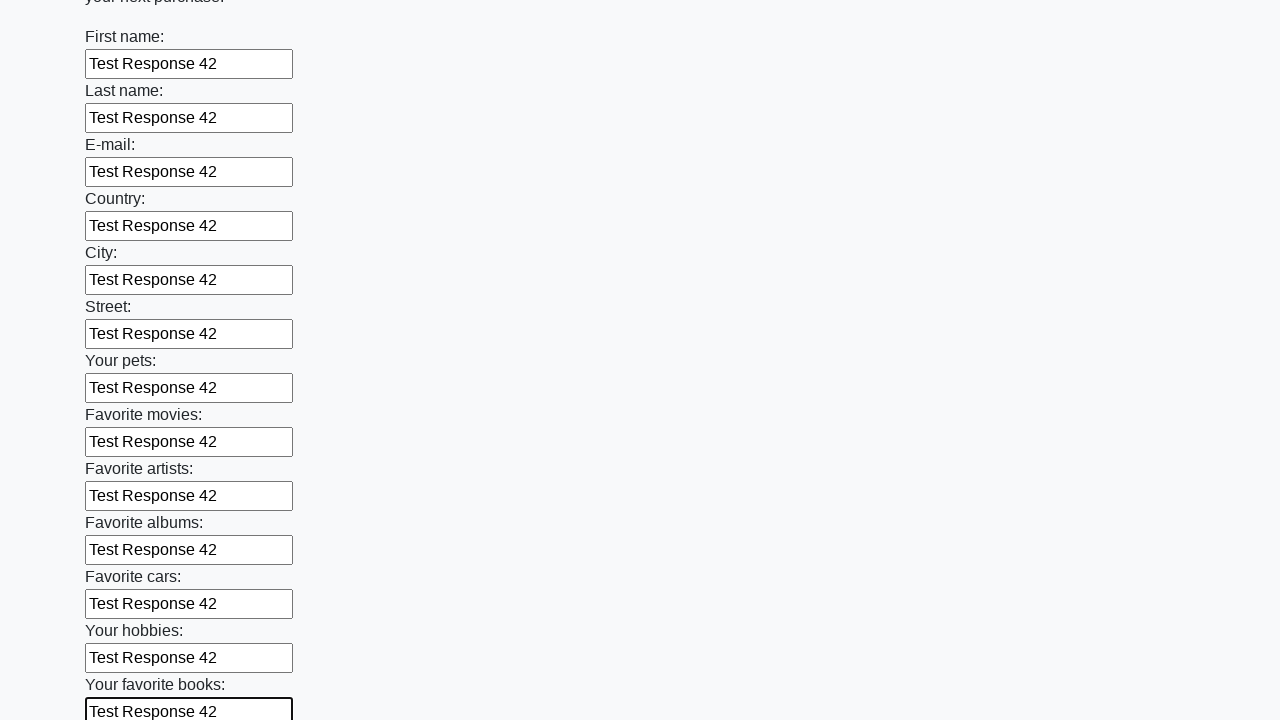

Filled text input field 14 of 100 with 'Test Response 42' on input[type=text] >> nth=13
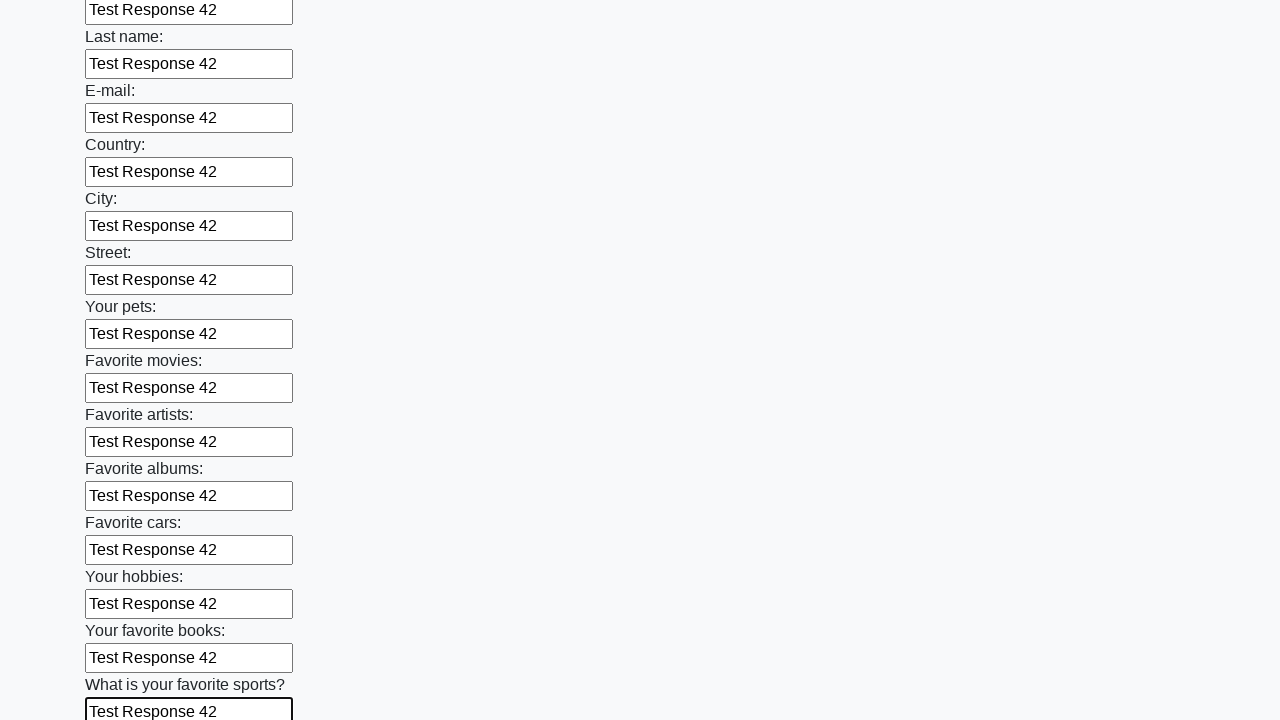

Filled text input field 15 of 100 with 'Test Response 42' on input[type=text] >> nth=14
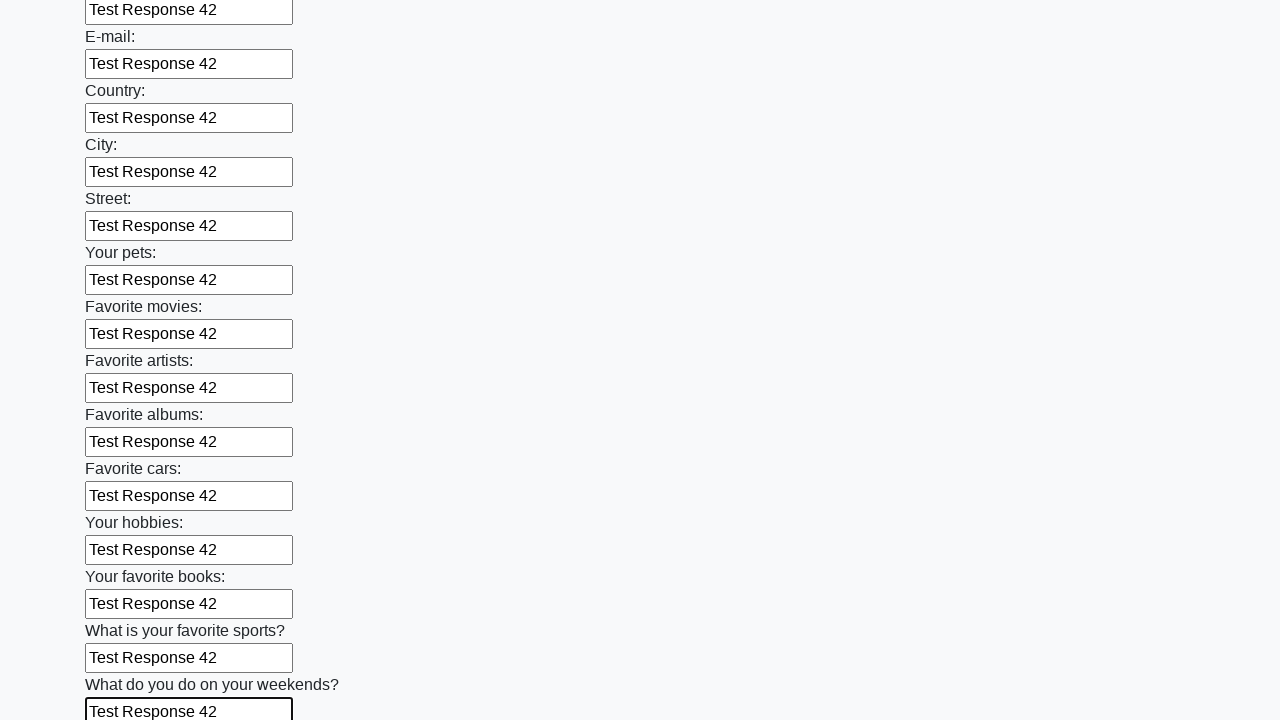

Filled text input field 16 of 100 with 'Test Response 42' on input[type=text] >> nth=15
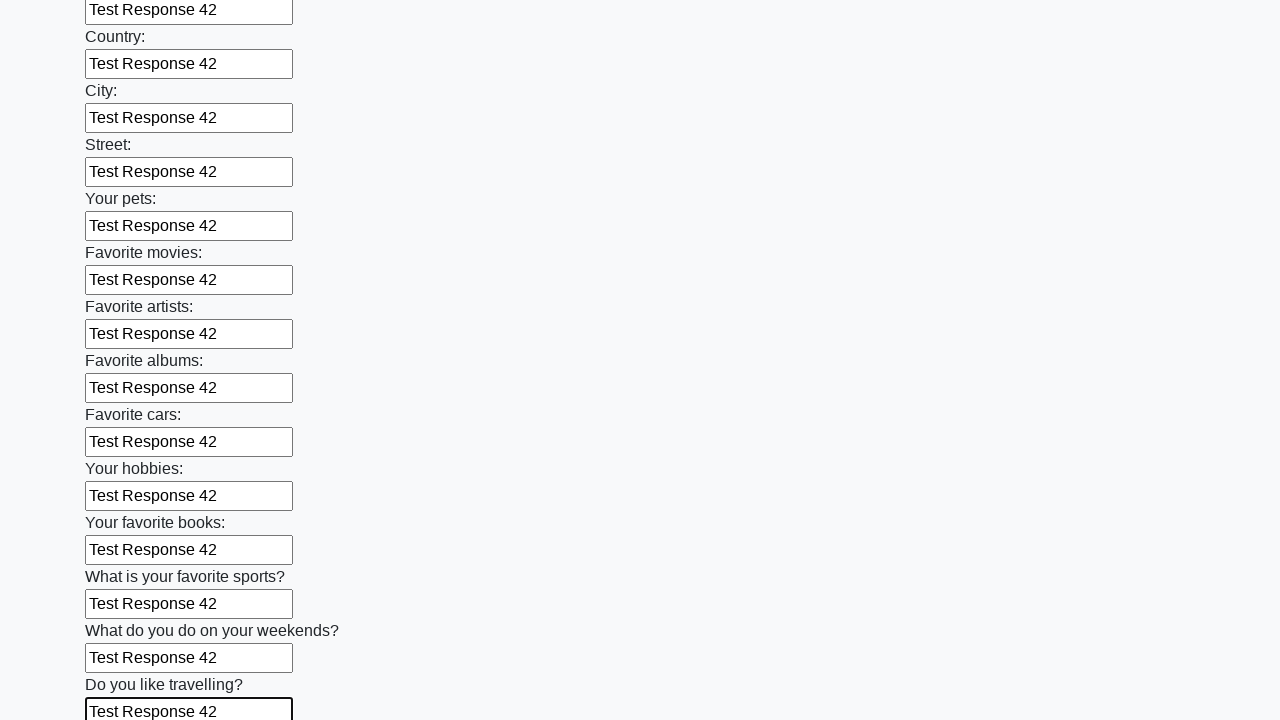

Filled text input field 17 of 100 with 'Test Response 42' on input[type=text] >> nth=16
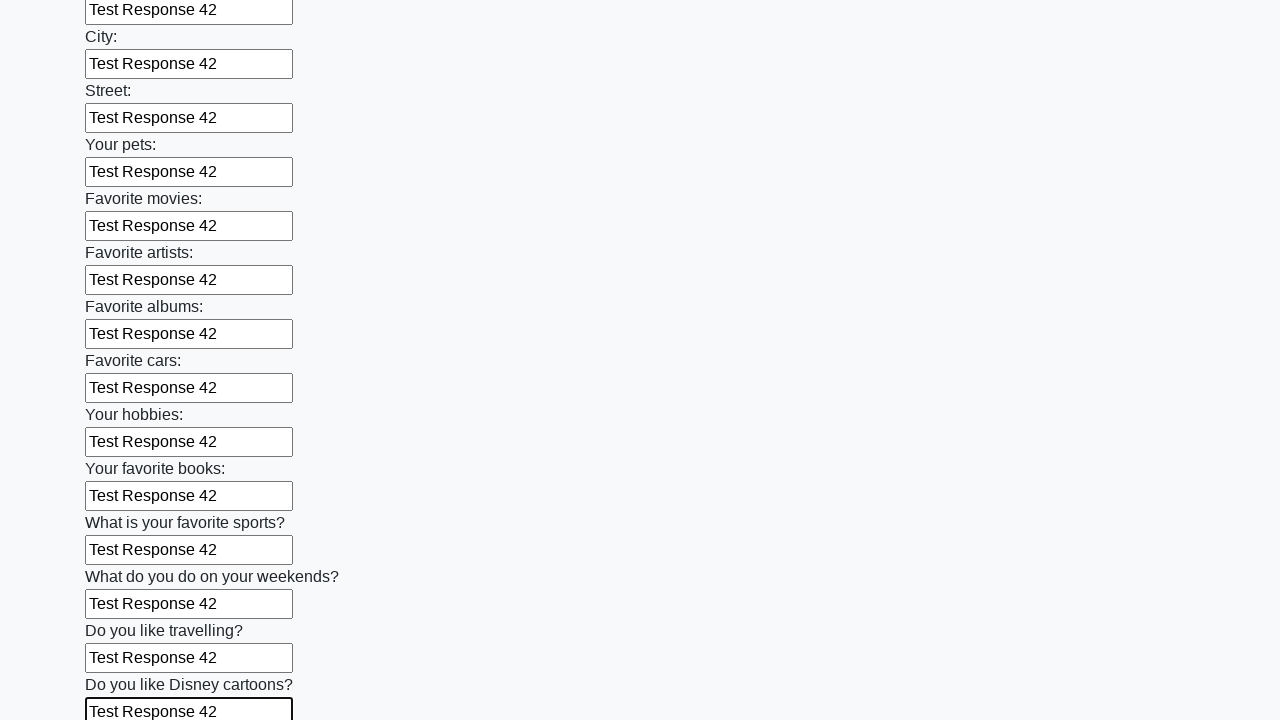

Filled text input field 18 of 100 with 'Test Response 42' on input[type=text] >> nth=17
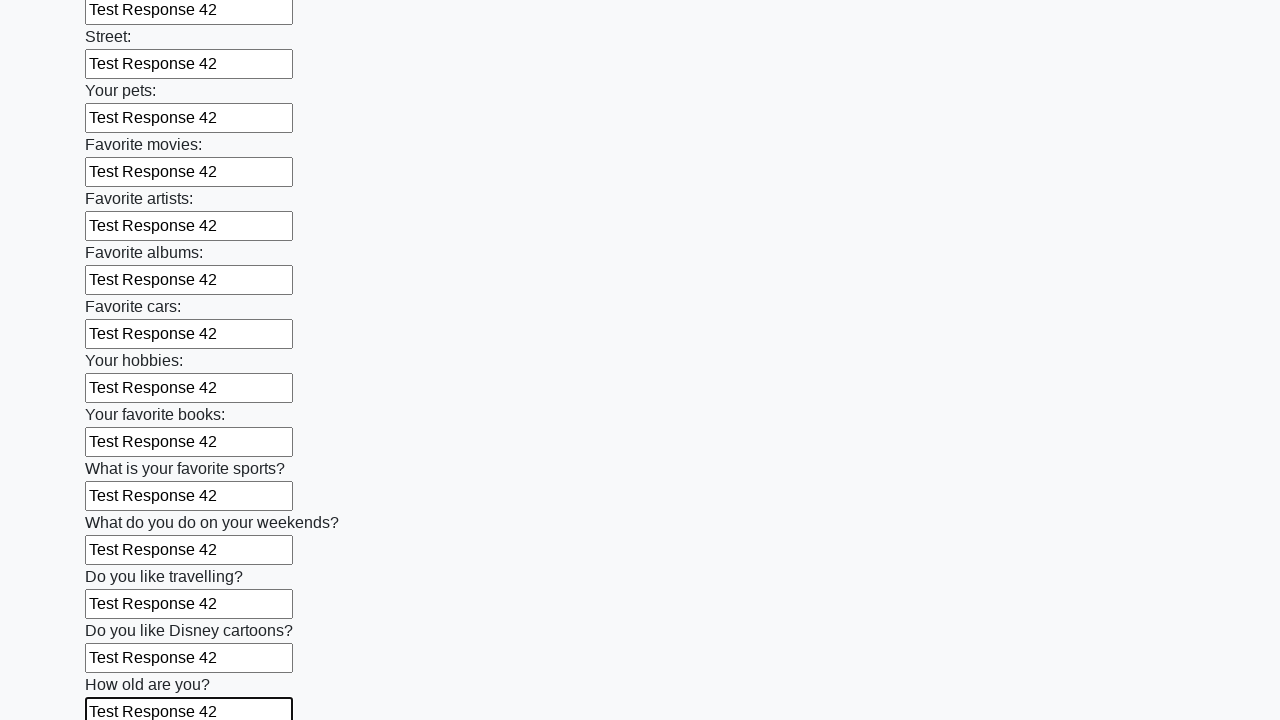

Filled text input field 19 of 100 with 'Test Response 42' on input[type=text] >> nth=18
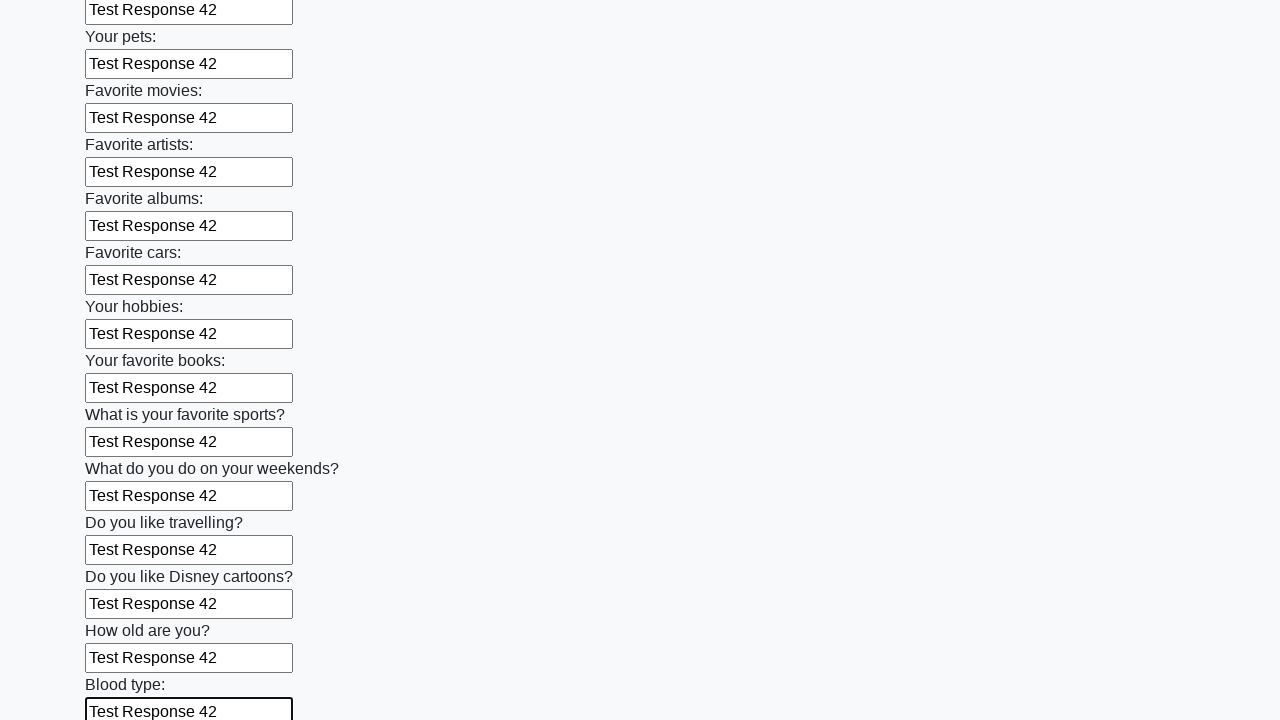

Filled text input field 20 of 100 with 'Test Response 42' on input[type=text] >> nth=19
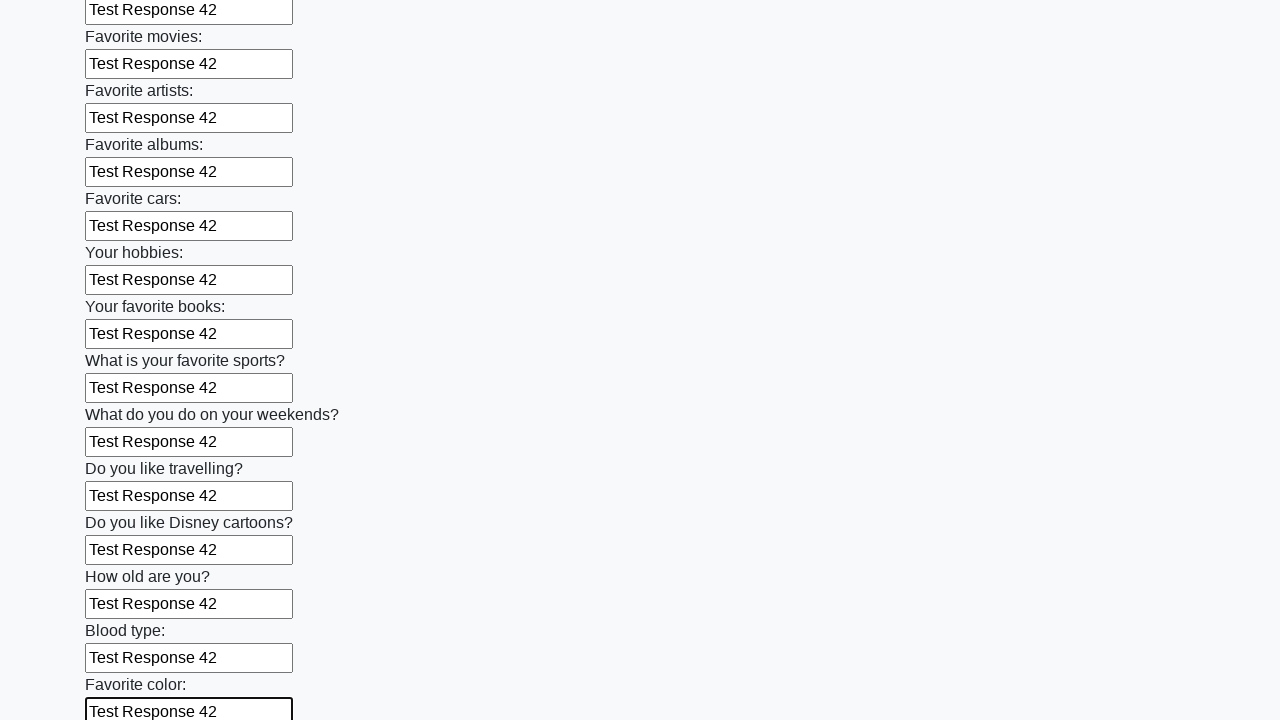

Filled text input field 21 of 100 with 'Test Response 42' on input[type=text] >> nth=20
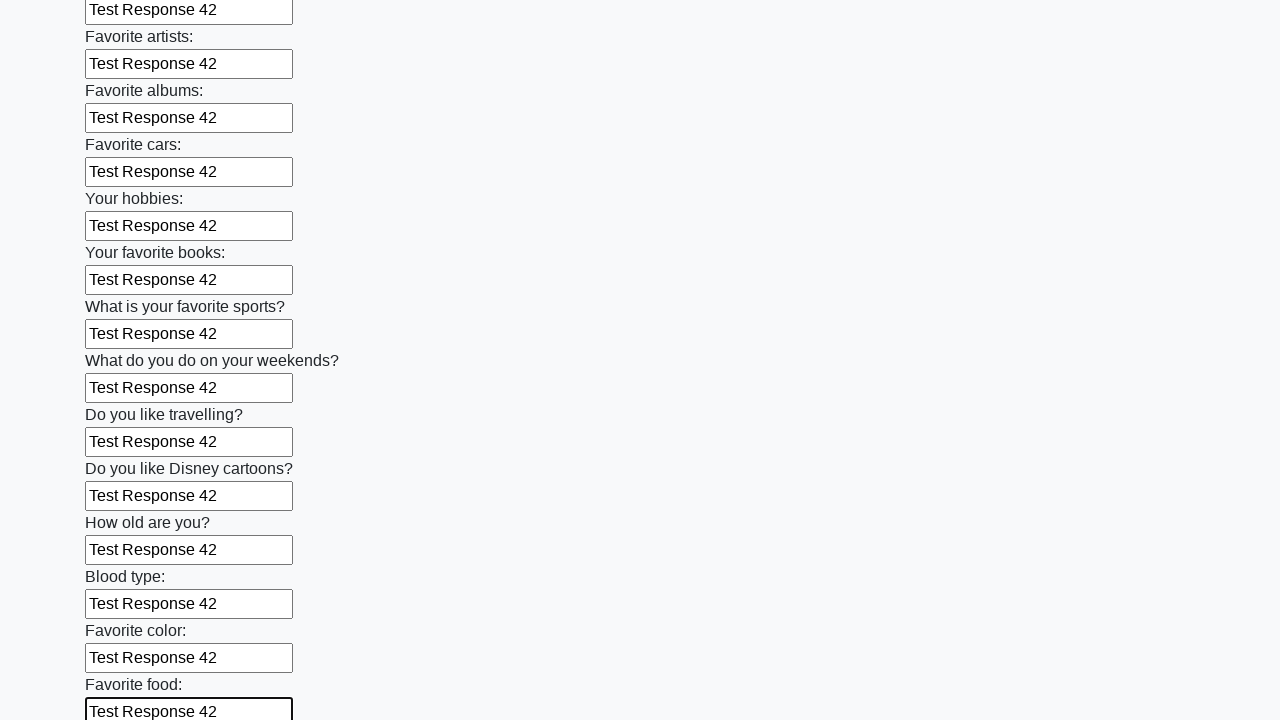

Filled text input field 22 of 100 with 'Test Response 42' on input[type=text] >> nth=21
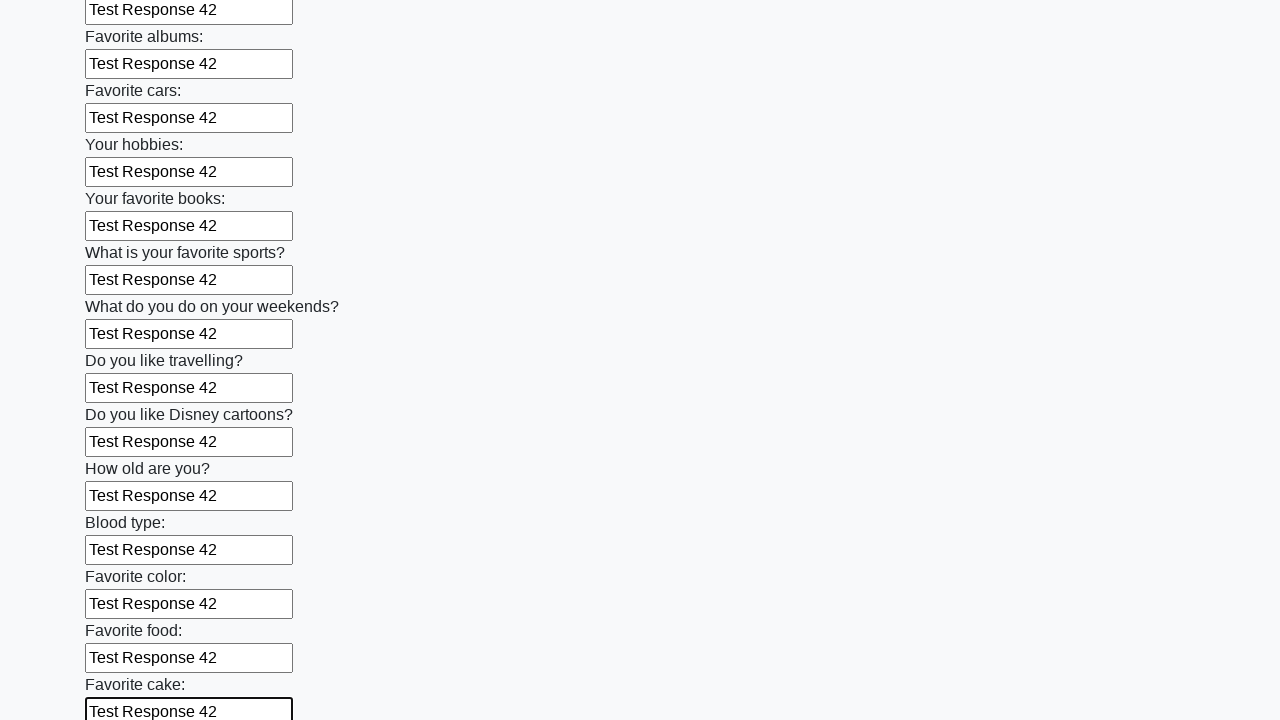

Filled text input field 23 of 100 with 'Test Response 42' on input[type=text] >> nth=22
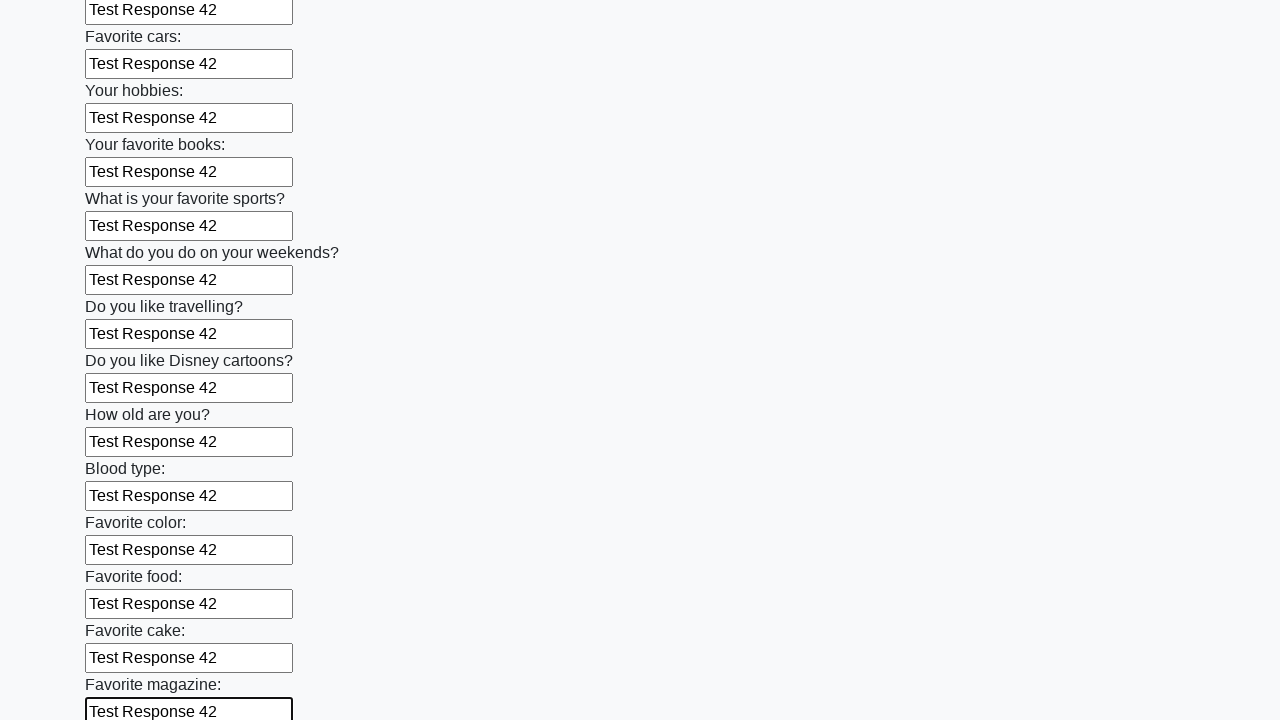

Filled text input field 24 of 100 with 'Test Response 42' on input[type=text] >> nth=23
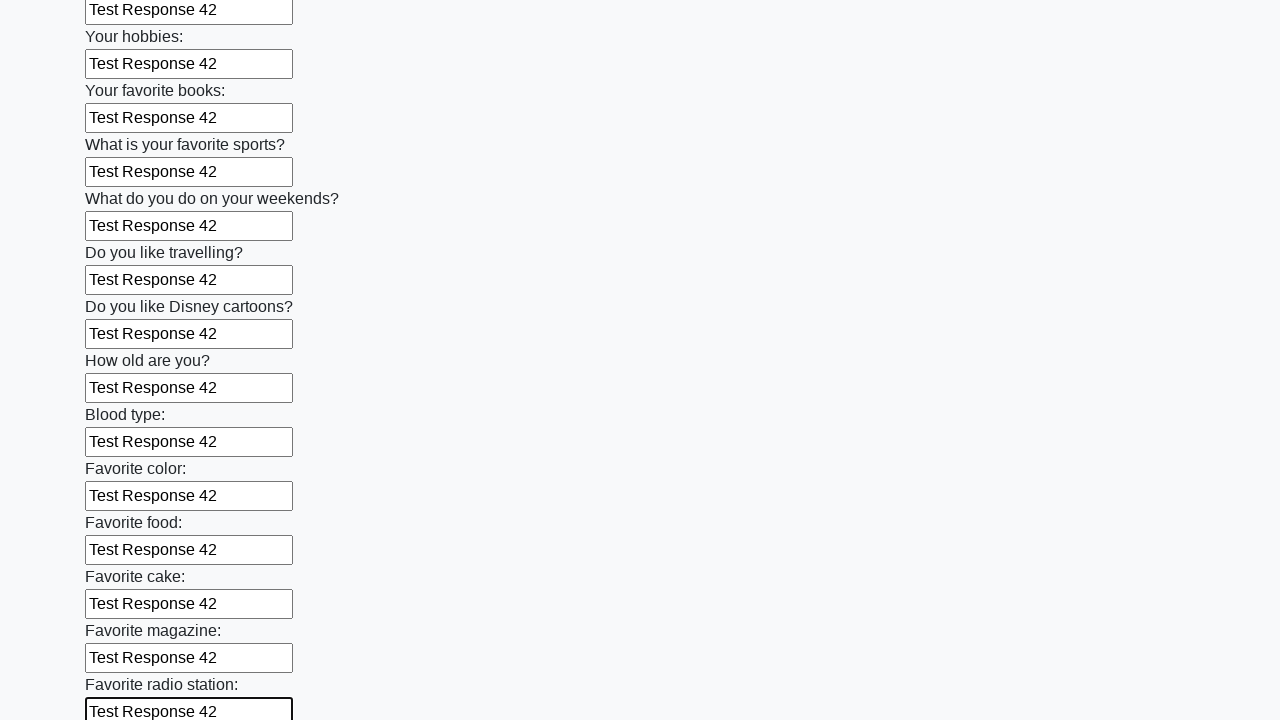

Filled text input field 25 of 100 with 'Test Response 42' on input[type=text] >> nth=24
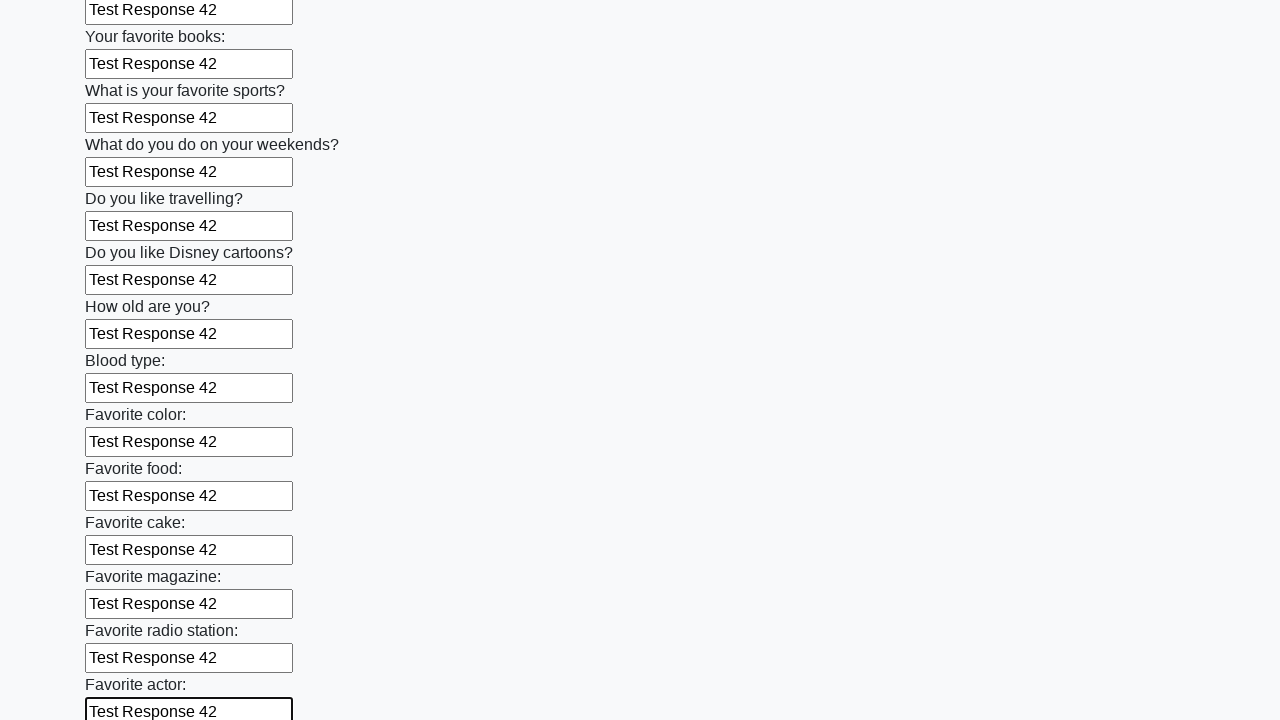

Filled text input field 26 of 100 with 'Test Response 42' on input[type=text] >> nth=25
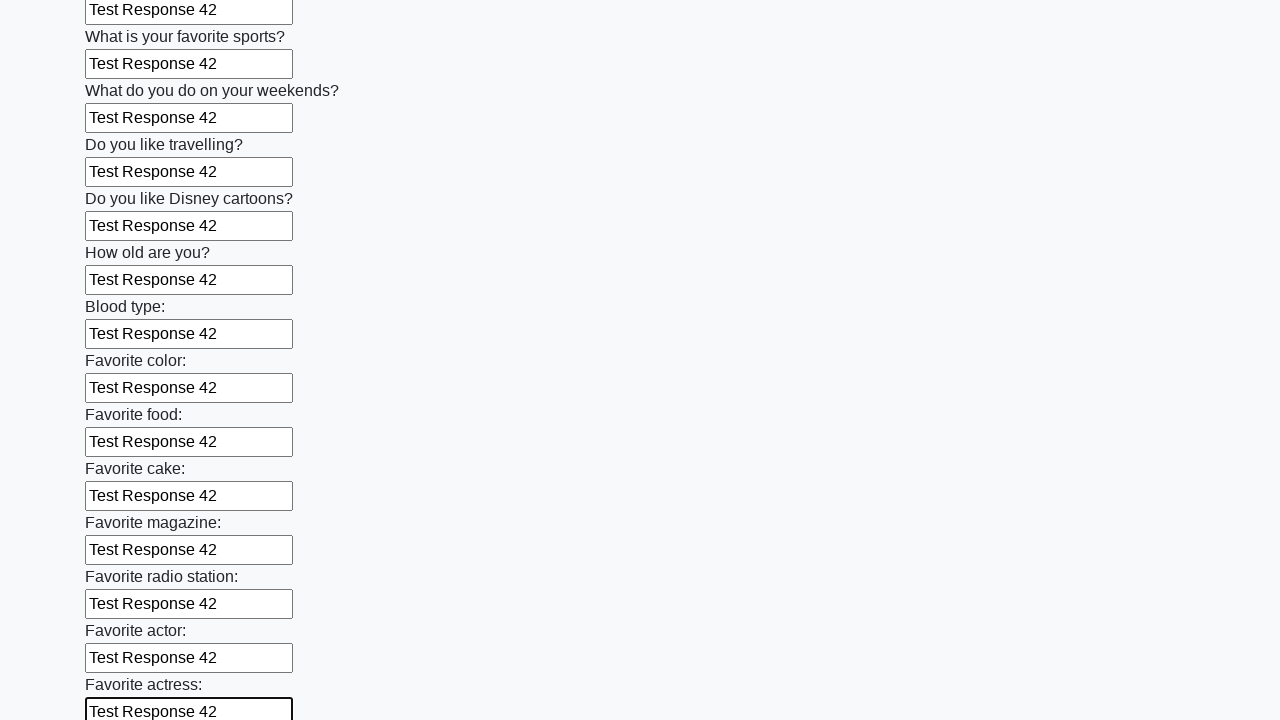

Filled text input field 27 of 100 with 'Test Response 42' on input[type=text] >> nth=26
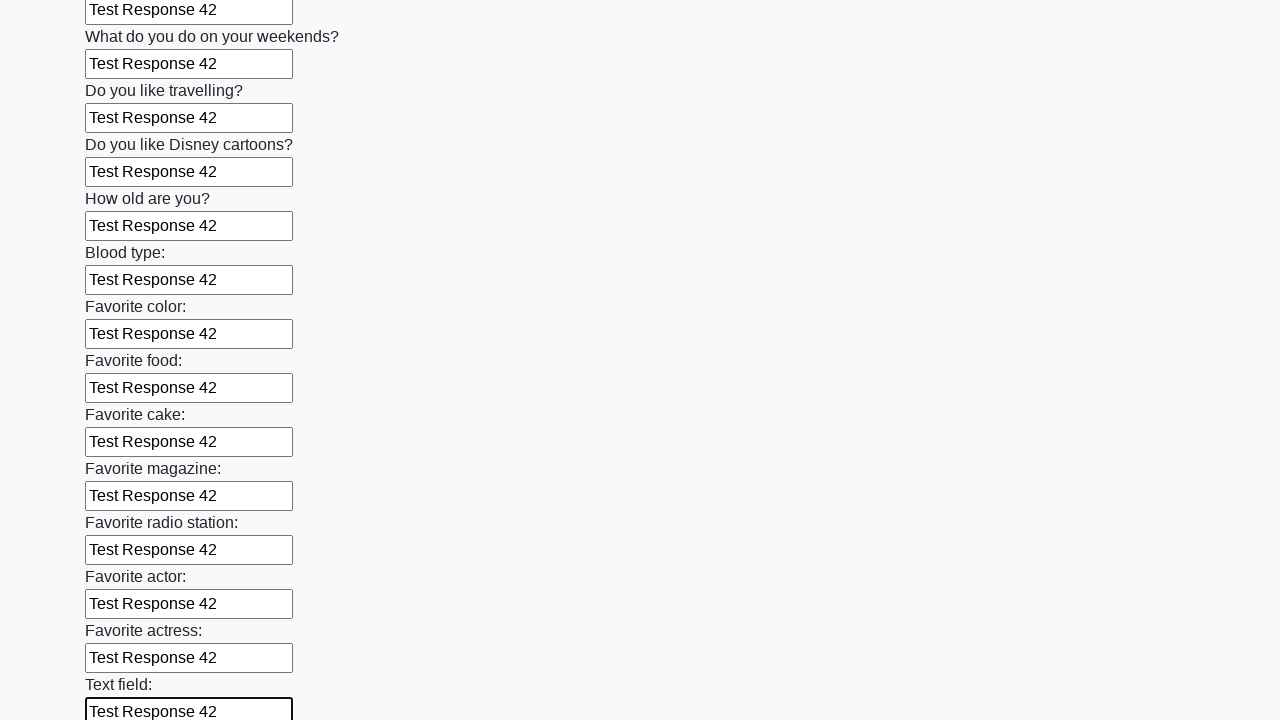

Filled text input field 28 of 100 with 'Test Response 42' on input[type=text] >> nth=27
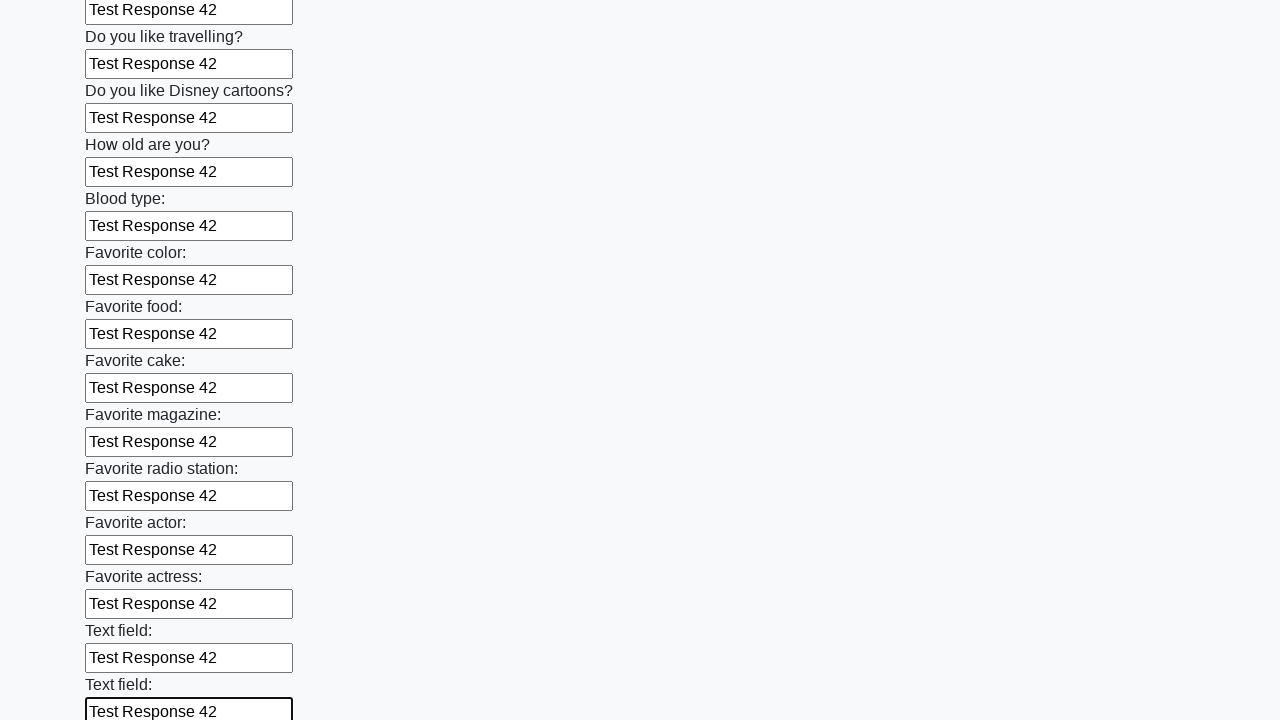

Filled text input field 29 of 100 with 'Test Response 42' on input[type=text] >> nth=28
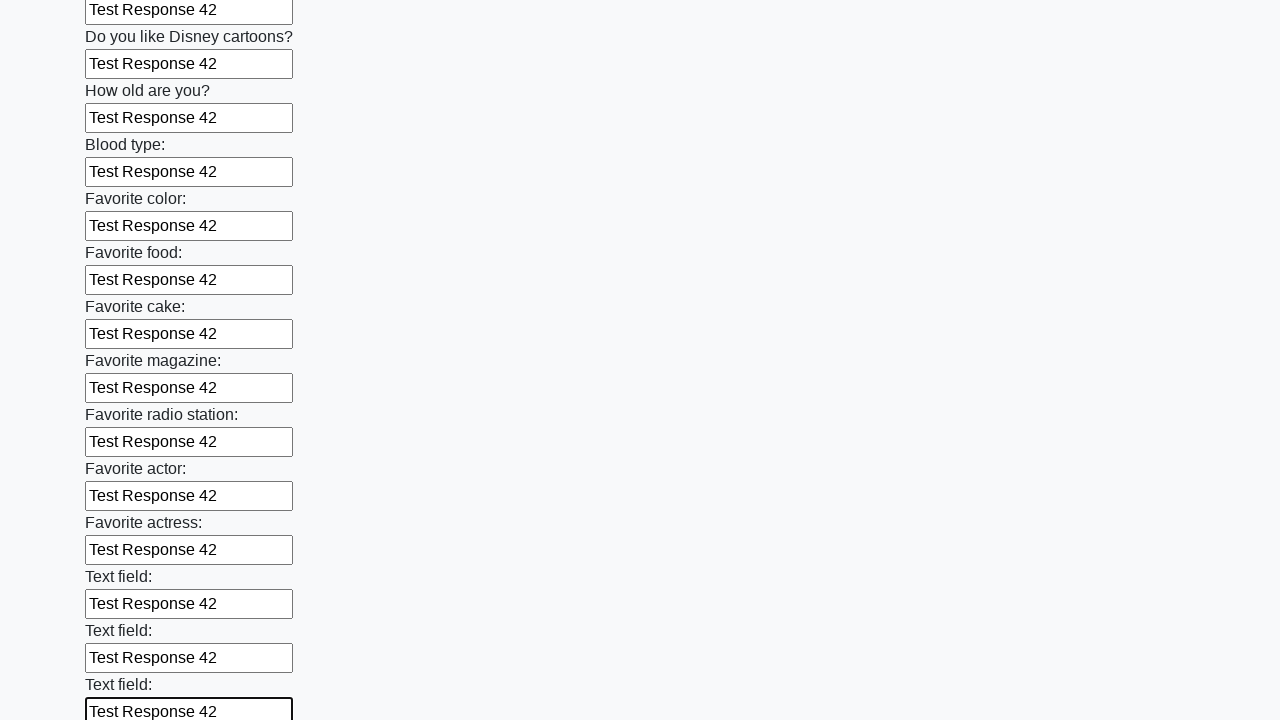

Filled text input field 30 of 100 with 'Test Response 42' on input[type=text] >> nth=29
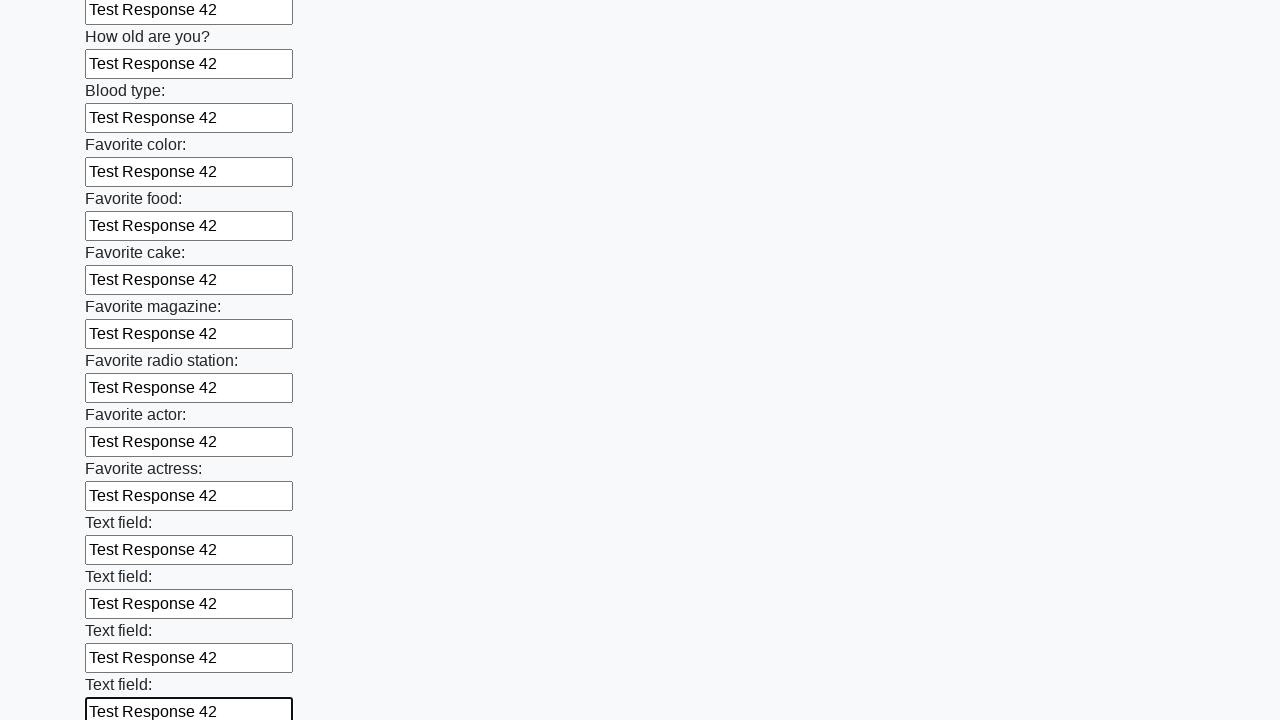

Filled text input field 31 of 100 with 'Test Response 42' on input[type=text] >> nth=30
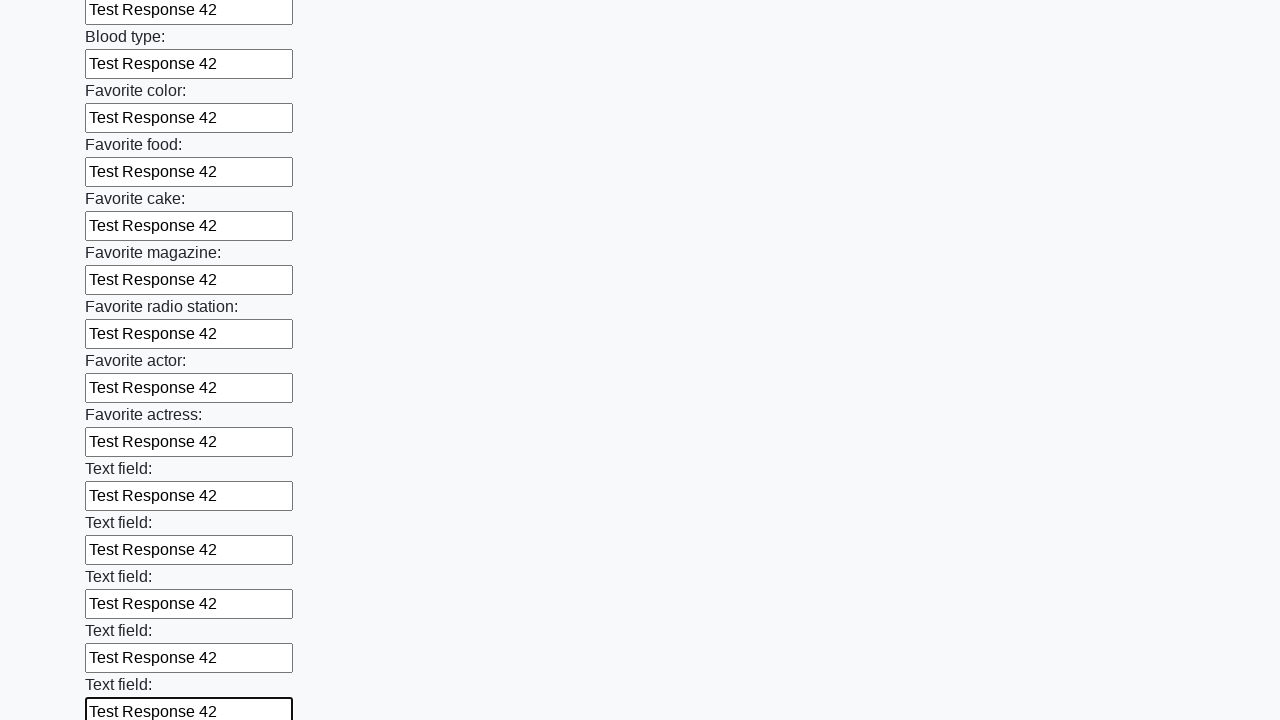

Filled text input field 32 of 100 with 'Test Response 42' on input[type=text] >> nth=31
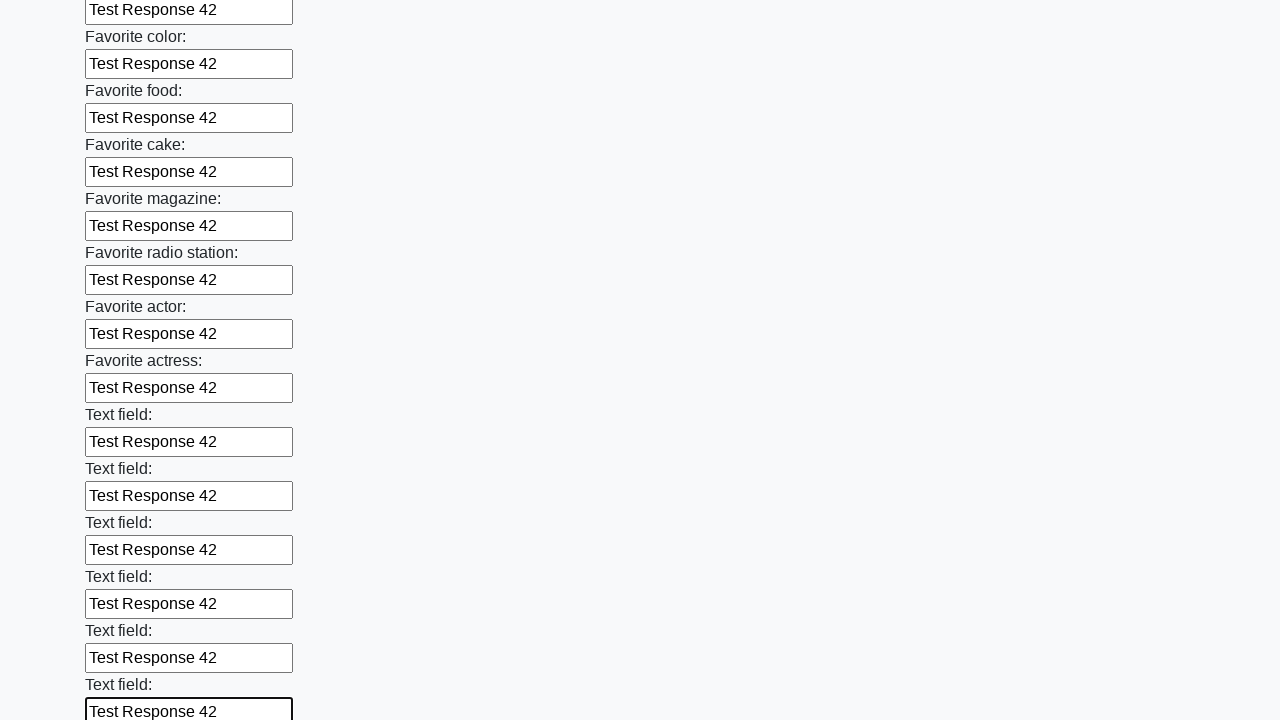

Filled text input field 33 of 100 with 'Test Response 42' on input[type=text] >> nth=32
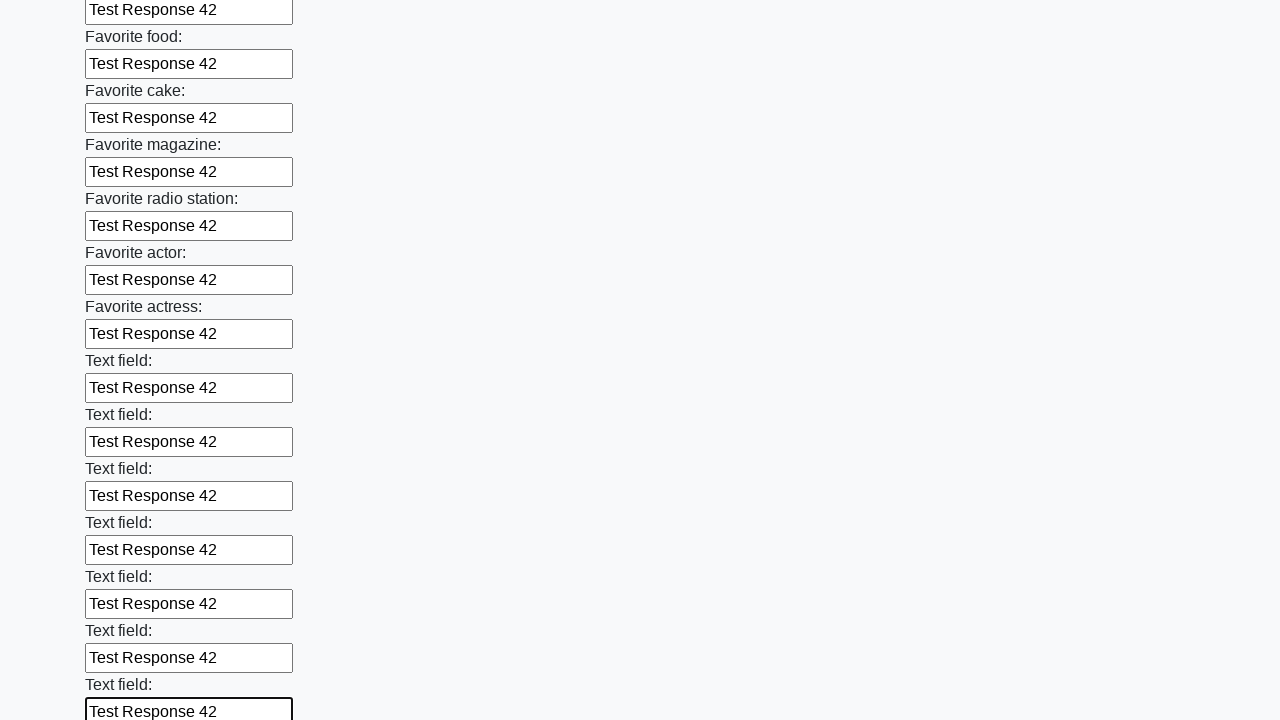

Filled text input field 34 of 100 with 'Test Response 42' on input[type=text] >> nth=33
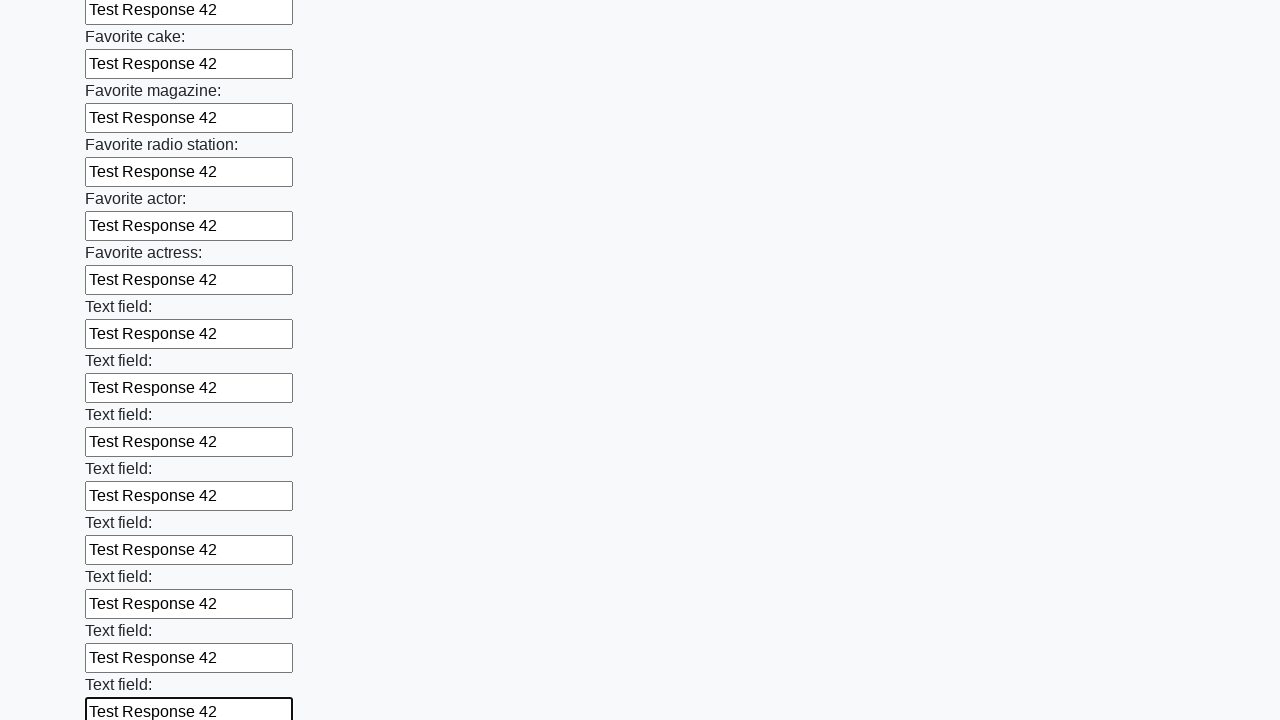

Filled text input field 35 of 100 with 'Test Response 42' on input[type=text] >> nth=34
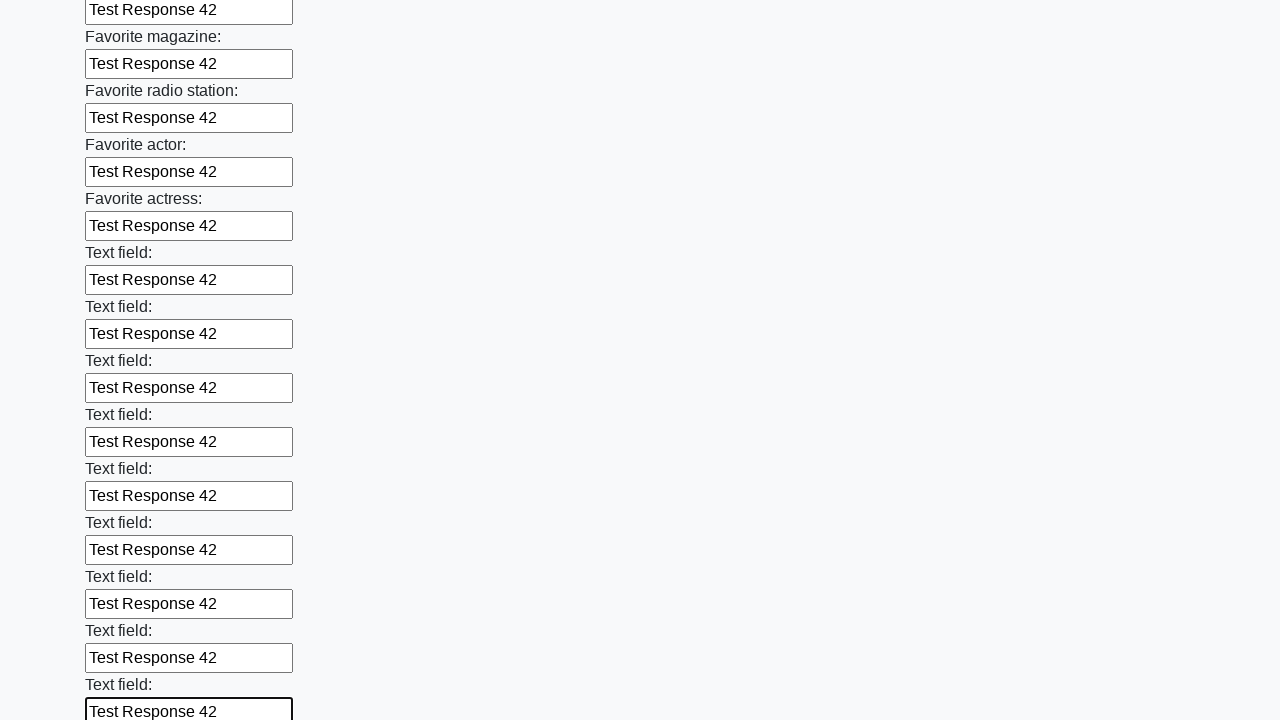

Filled text input field 36 of 100 with 'Test Response 42' on input[type=text] >> nth=35
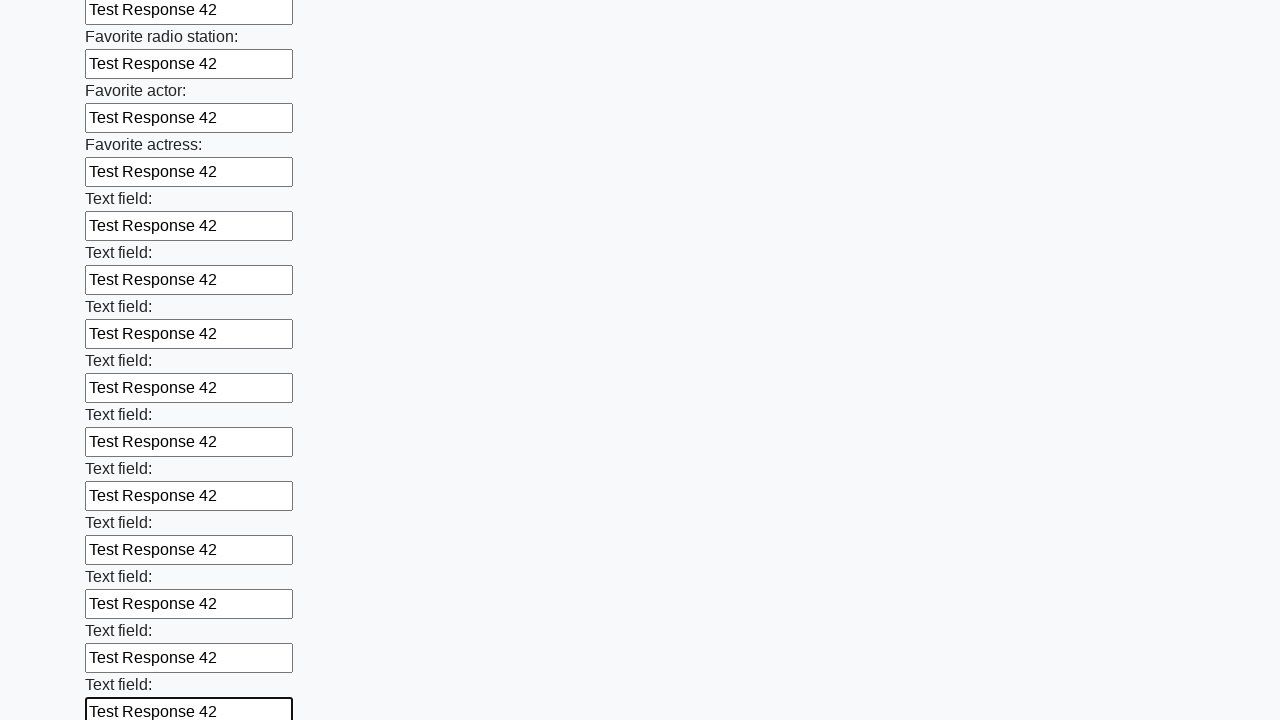

Filled text input field 37 of 100 with 'Test Response 42' on input[type=text] >> nth=36
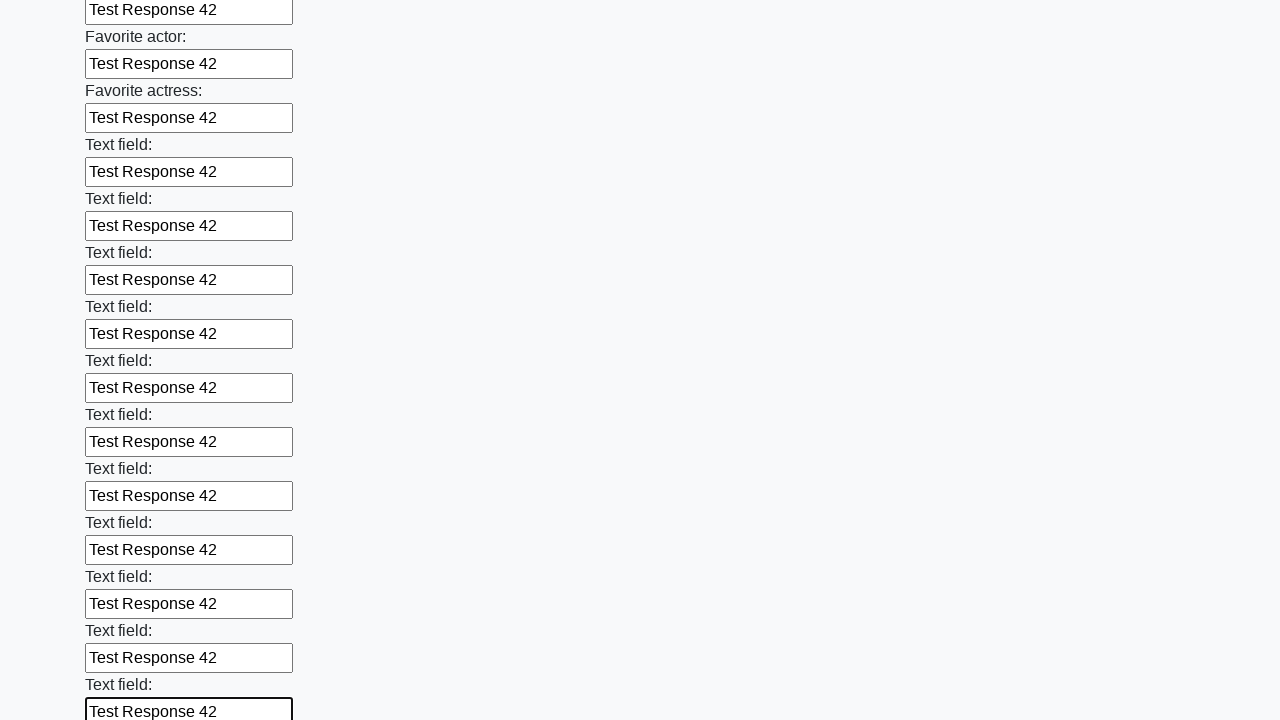

Filled text input field 38 of 100 with 'Test Response 42' on input[type=text] >> nth=37
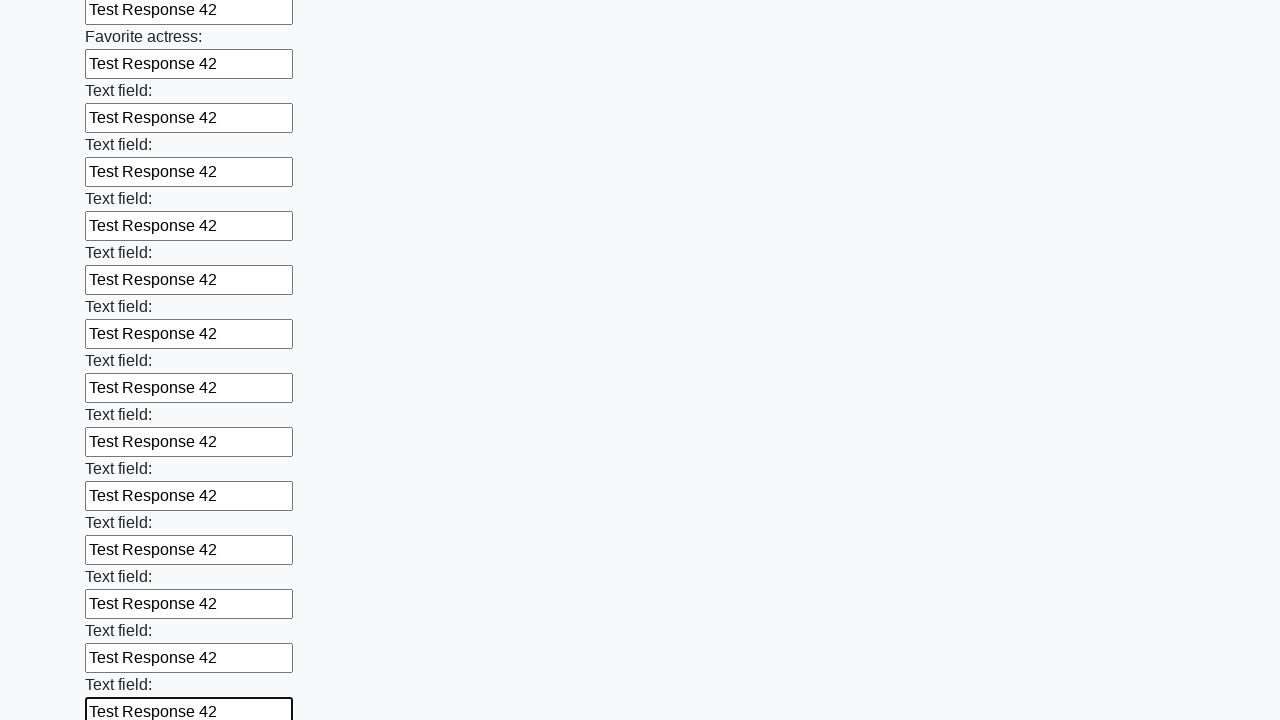

Filled text input field 39 of 100 with 'Test Response 42' on input[type=text] >> nth=38
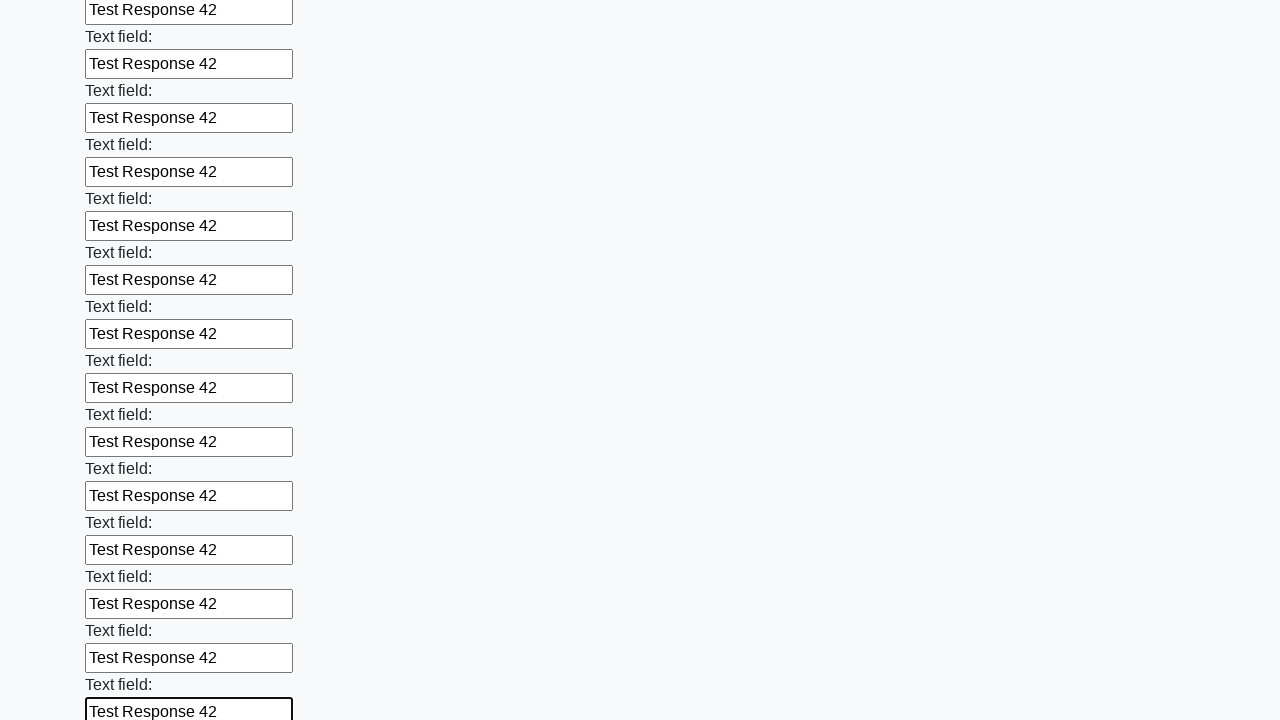

Filled text input field 40 of 100 with 'Test Response 42' on input[type=text] >> nth=39
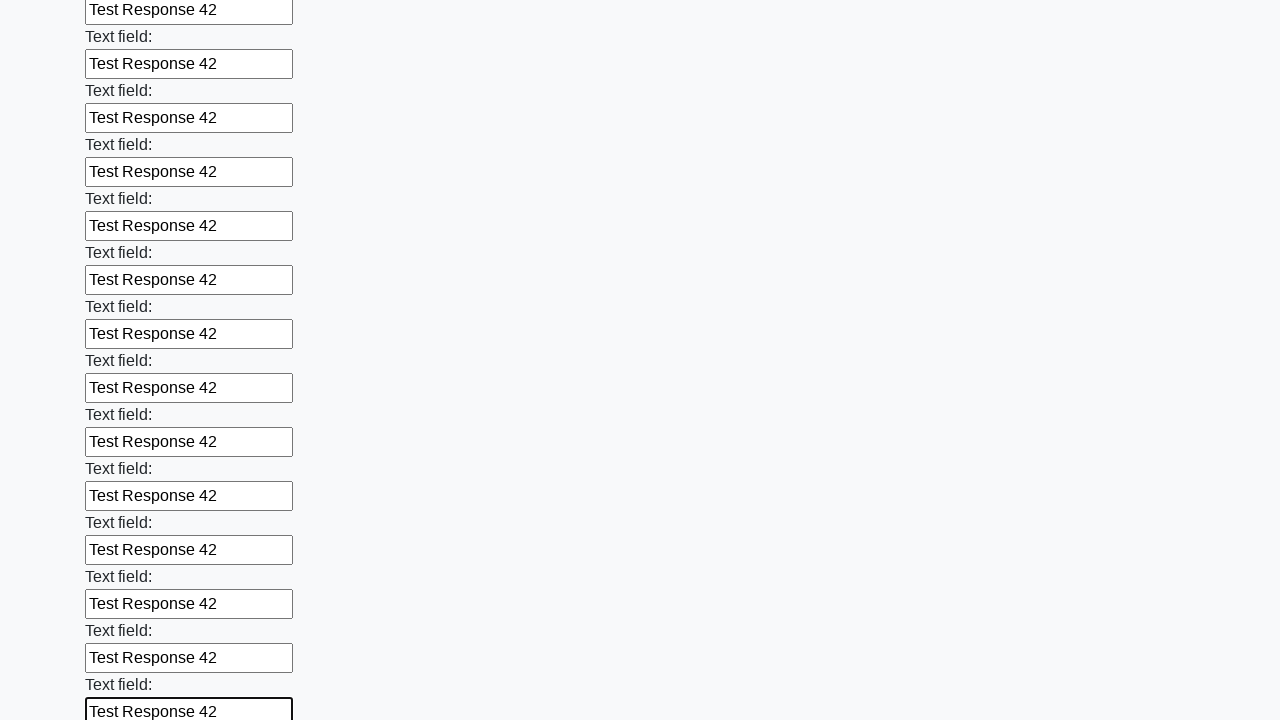

Filled text input field 41 of 100 with 'Test Response 42' on input[type=text] >> nth=40
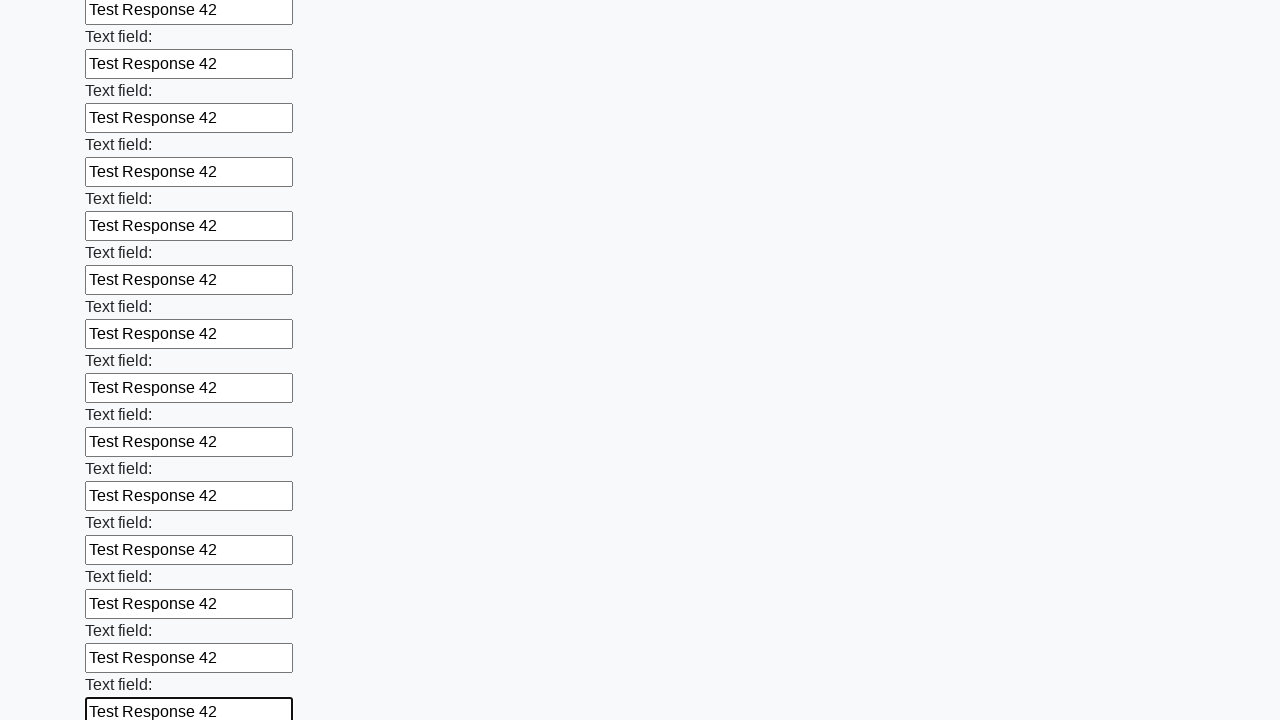

Filled text input field 42 of 100 with 'Test Response 42' on input[type=text] >> nth=41
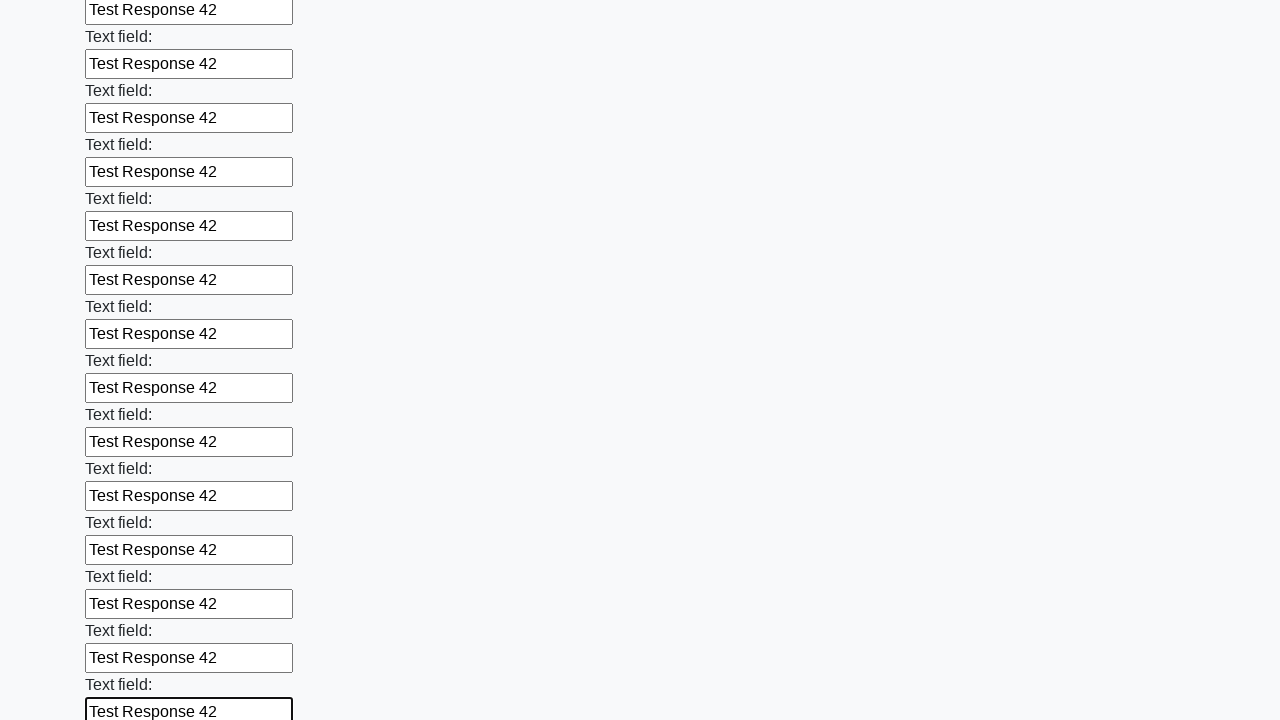

Filled text input field 43 of 100 with 'Test Response 42' on input[type=text] >> nth=42
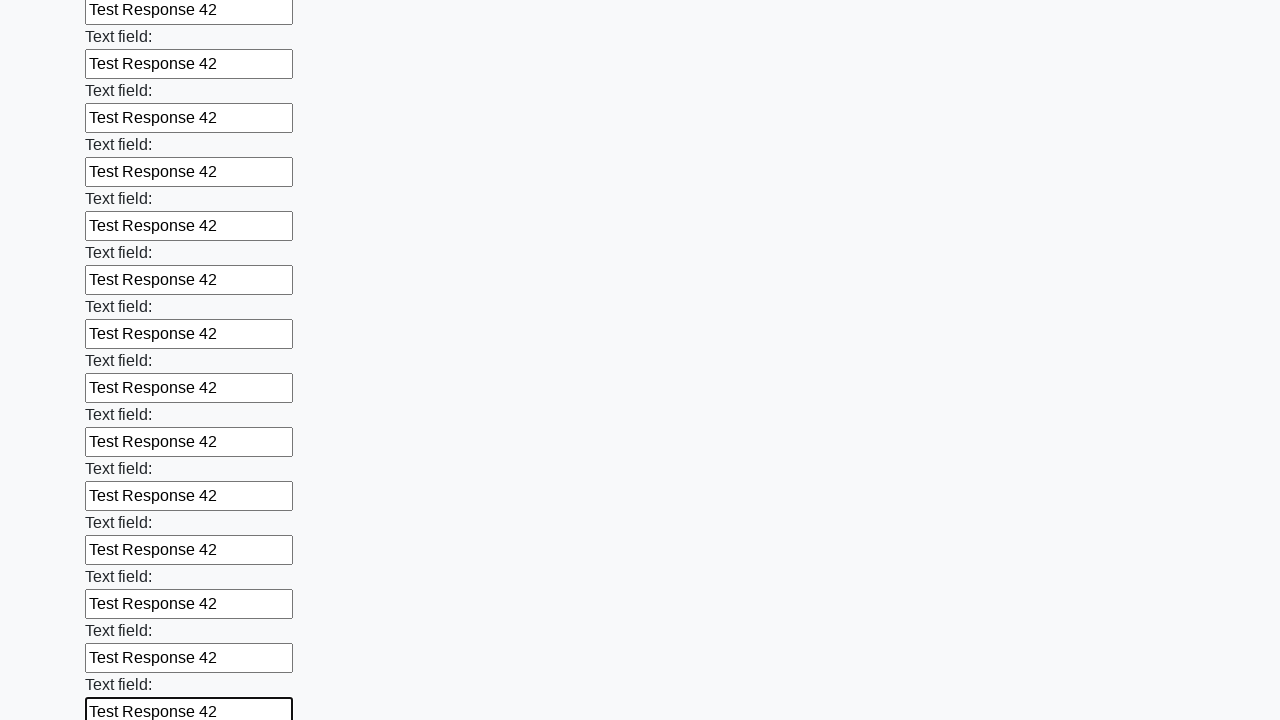

Filled text input field 44 of 100 with 'Test Response 42' on input[type=text] >> nth=43
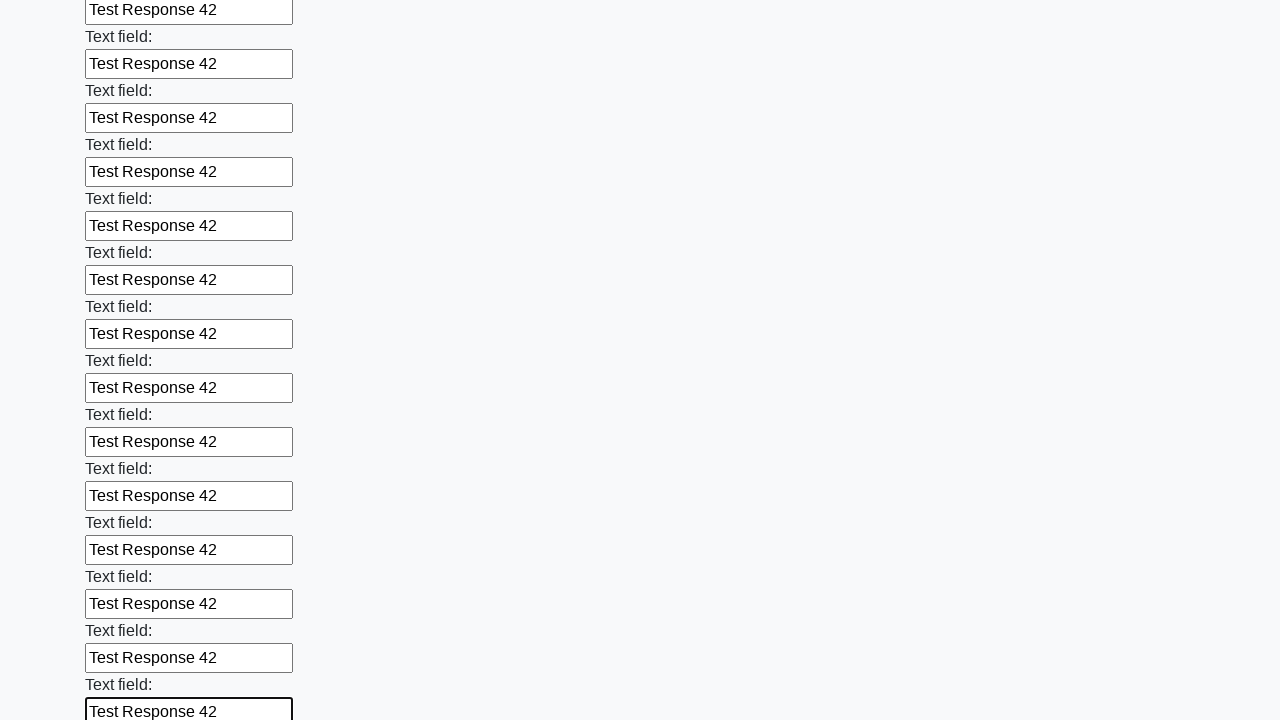

Filled text input field 45 of 100 with 'Test Response 42' on input[type=text] >> nth=44
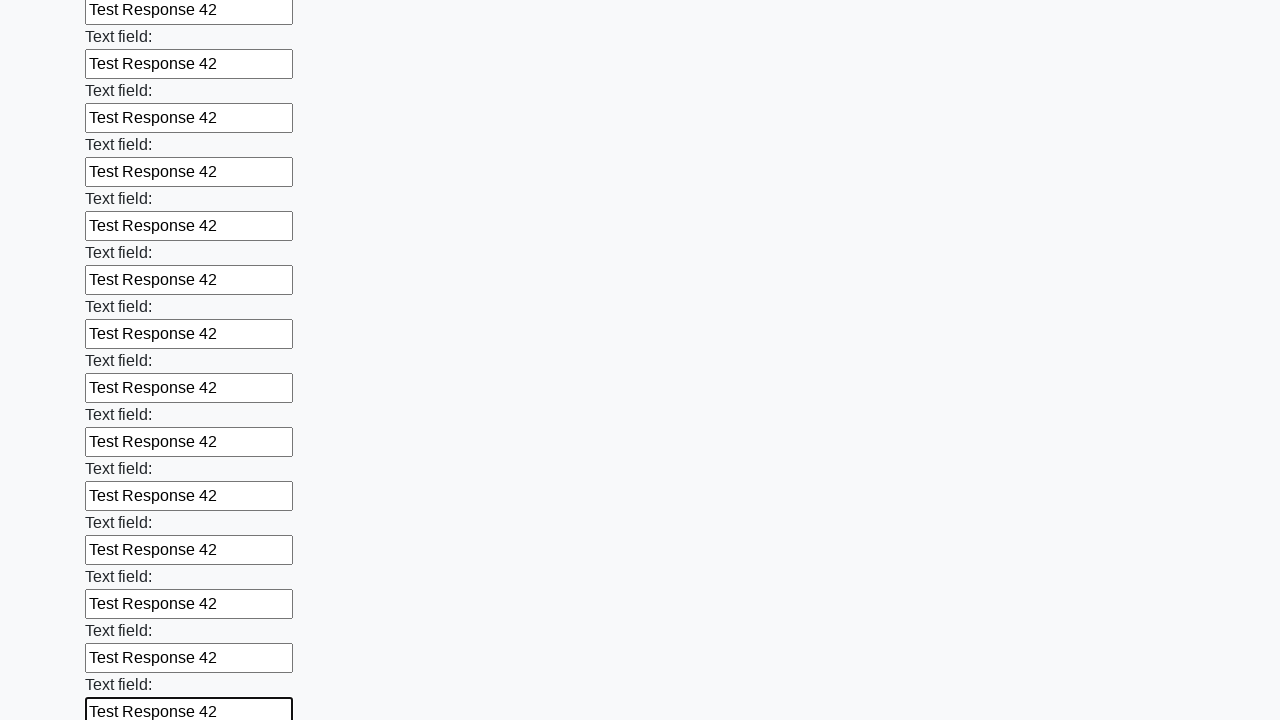

Filled text input field 46 of 100 with 'Test Response 42' on input[type=text] >> nth=45
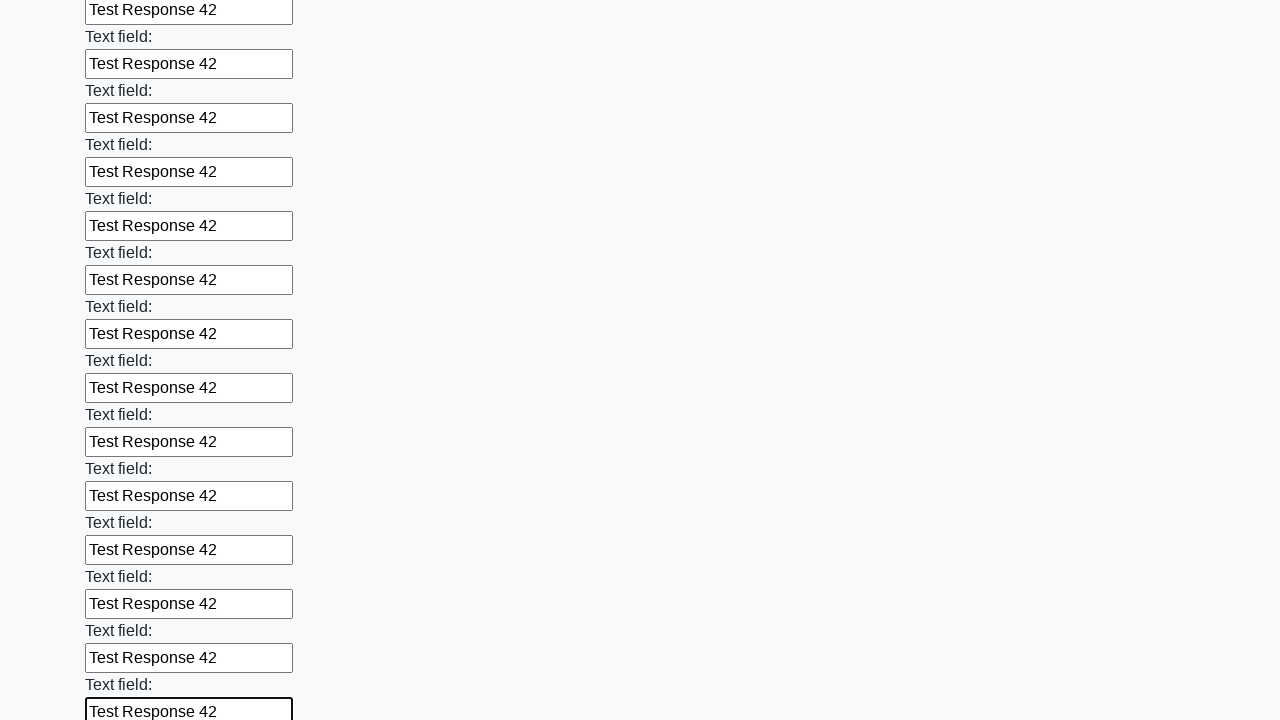

Filled text input field 47 of 100 with 'Test Response 42' on input[type=text] >> nth=46
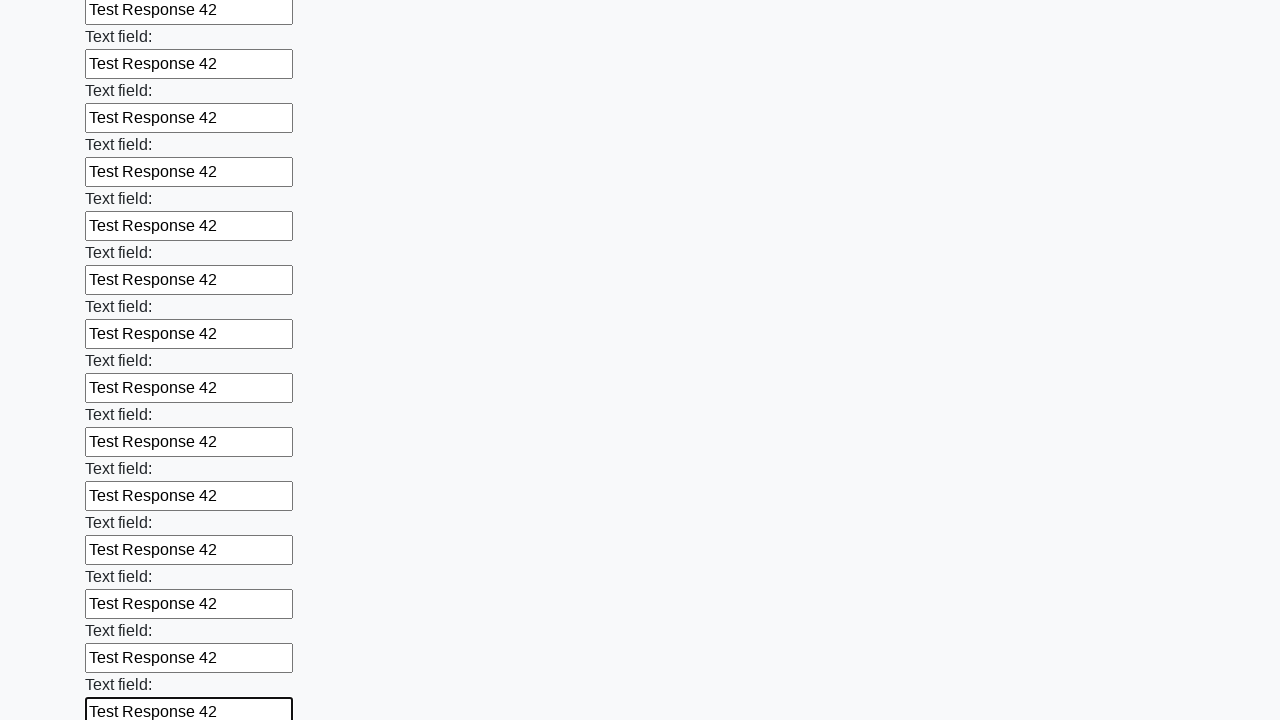

Filled text input field 48 of 100 with 'Test Response 42' on input[type=text] >> nth=47
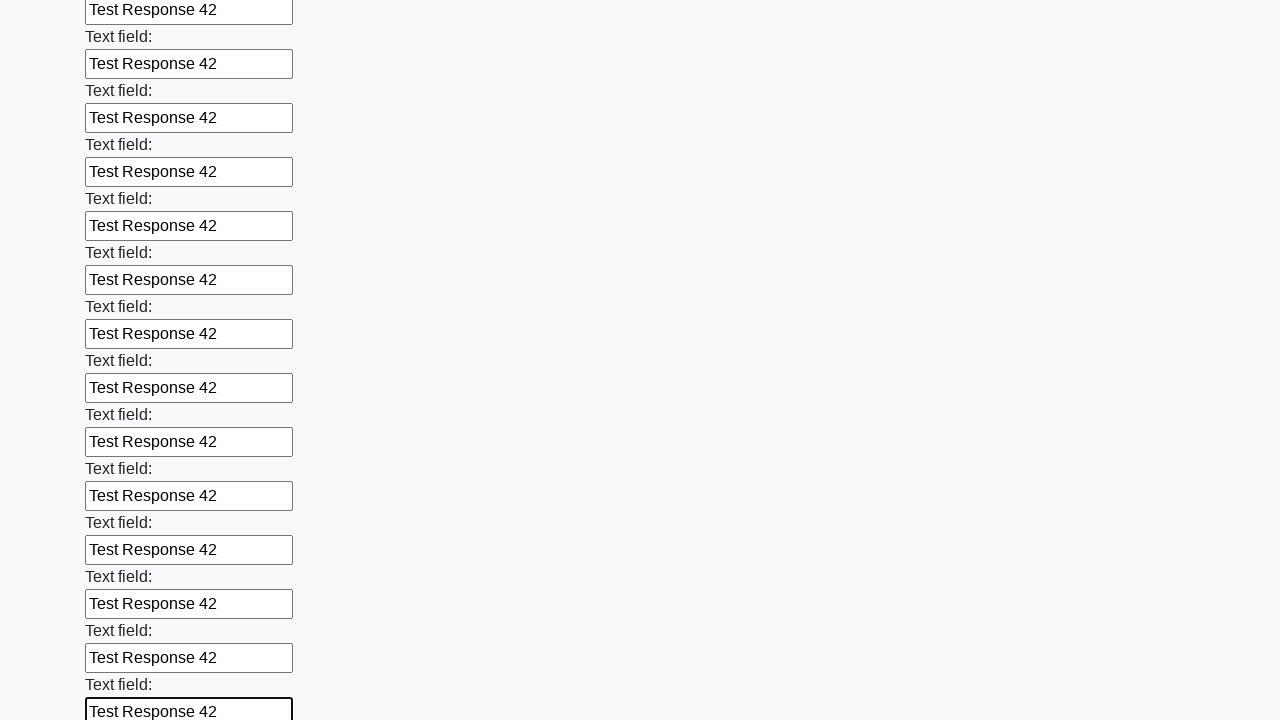

Filled text input field 49 of 100 with 'Test Response 42' on input[type=text] >> nth=48
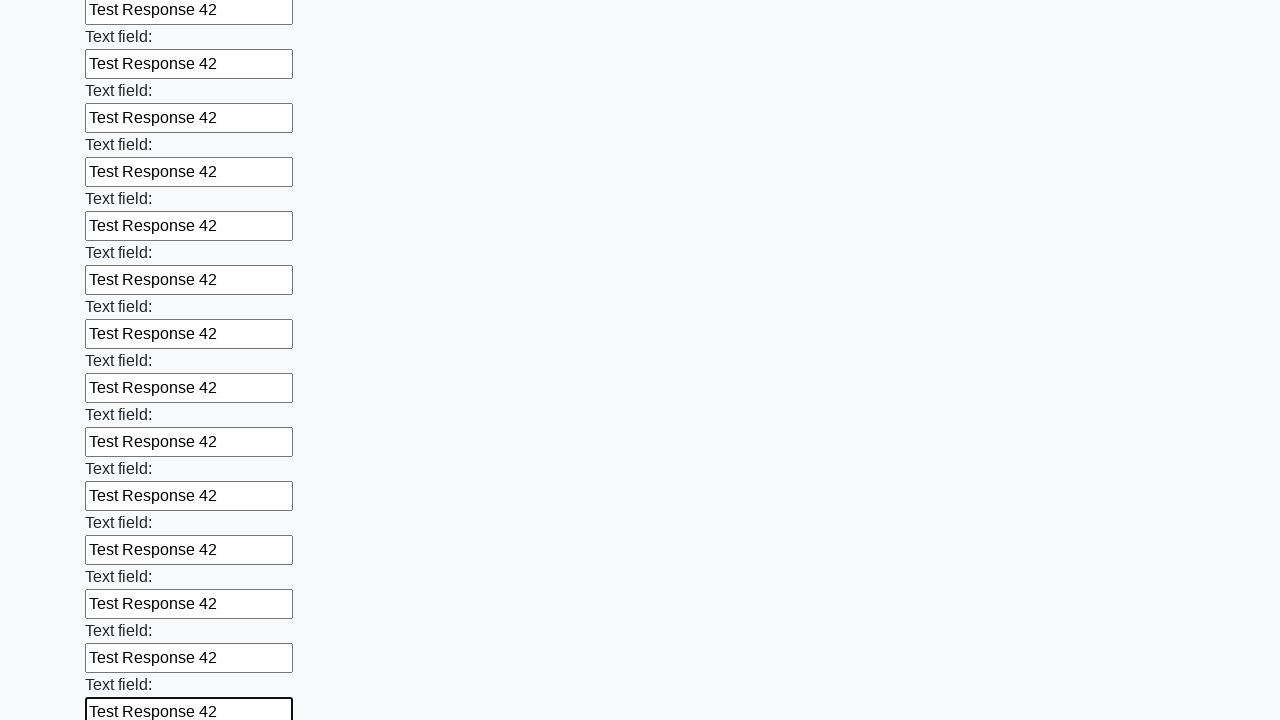

Filled text input field 50 of 100 with 'Test Response 42' on input[type=text] >> nth=49
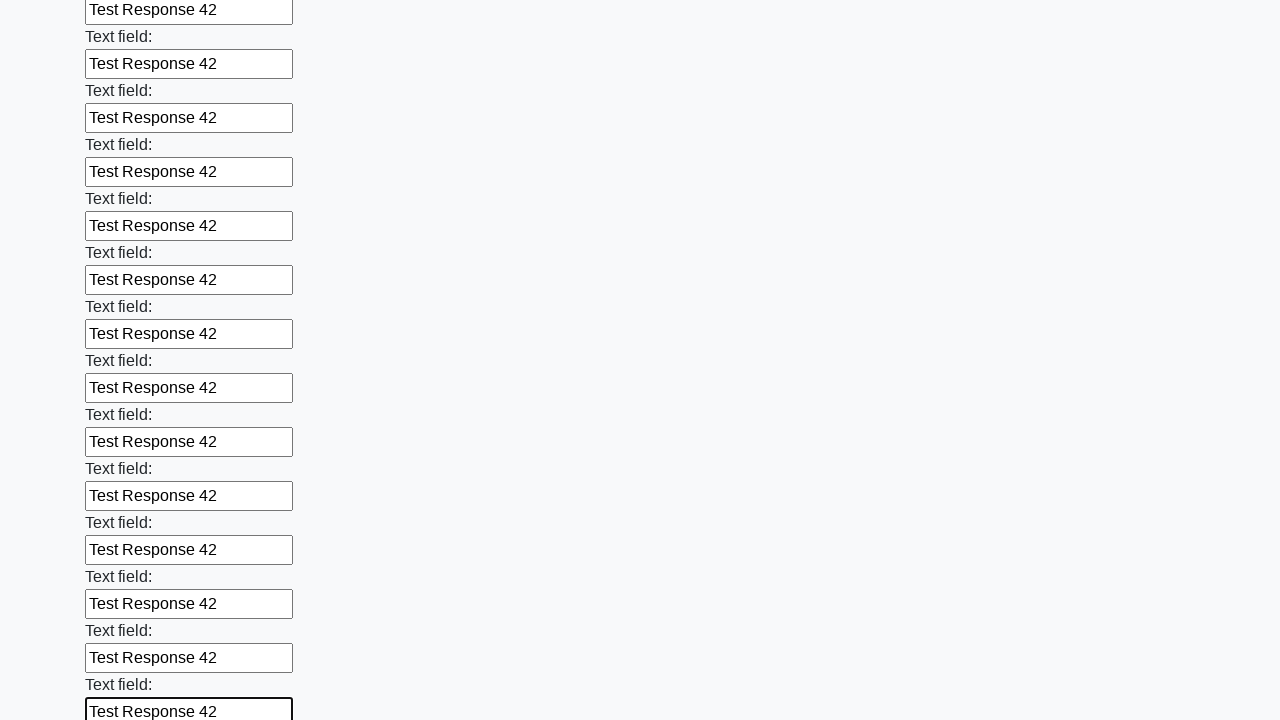

Filled text input field 51 of 100 with 'Test Response 42' on input[type=text] >> nth=50
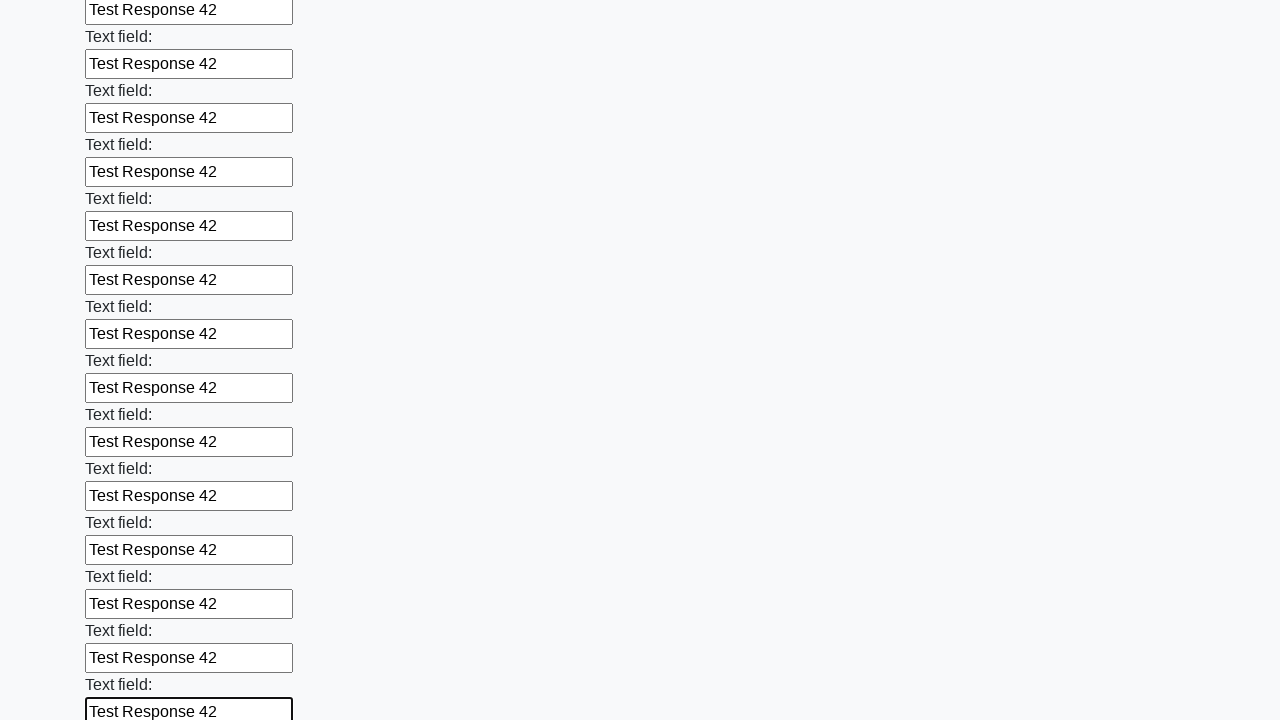

Filled text input field 52 of 100 with 'Test Response 42' on input[type=text] >> nth=51
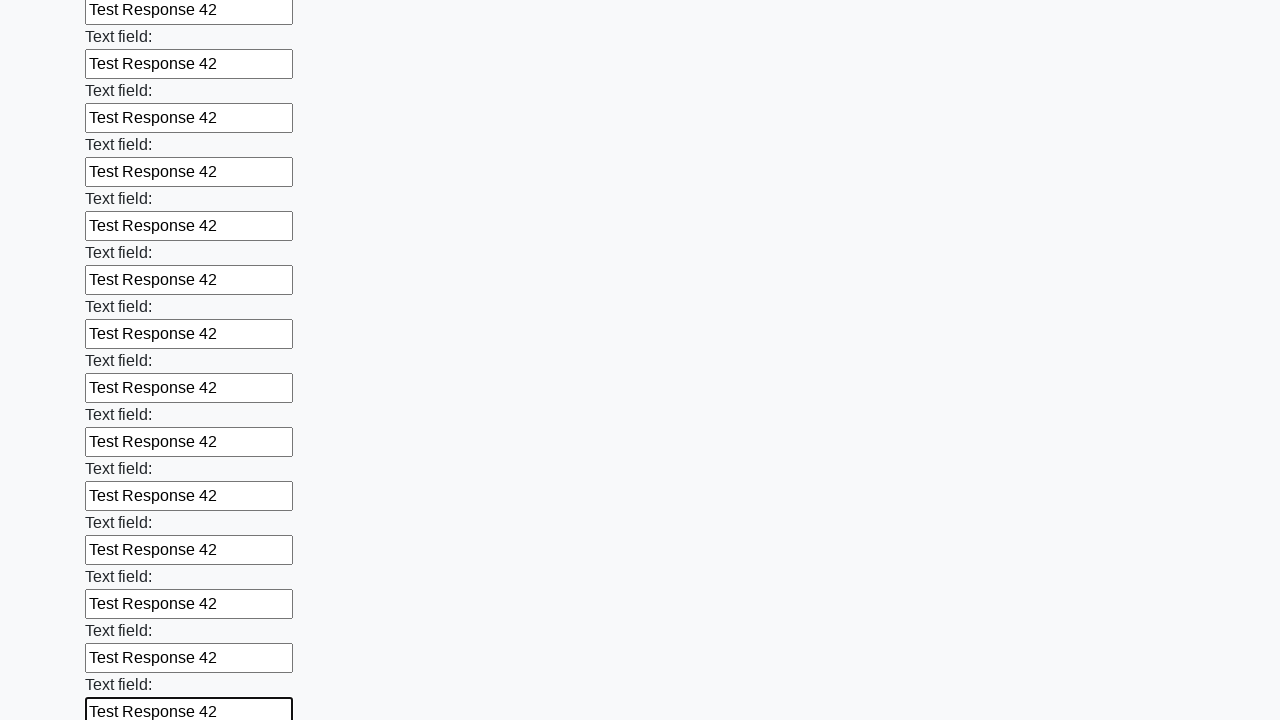

Filled text input field 53 of 100 with 'Test Response 42' on input[type=text] >> nth=52
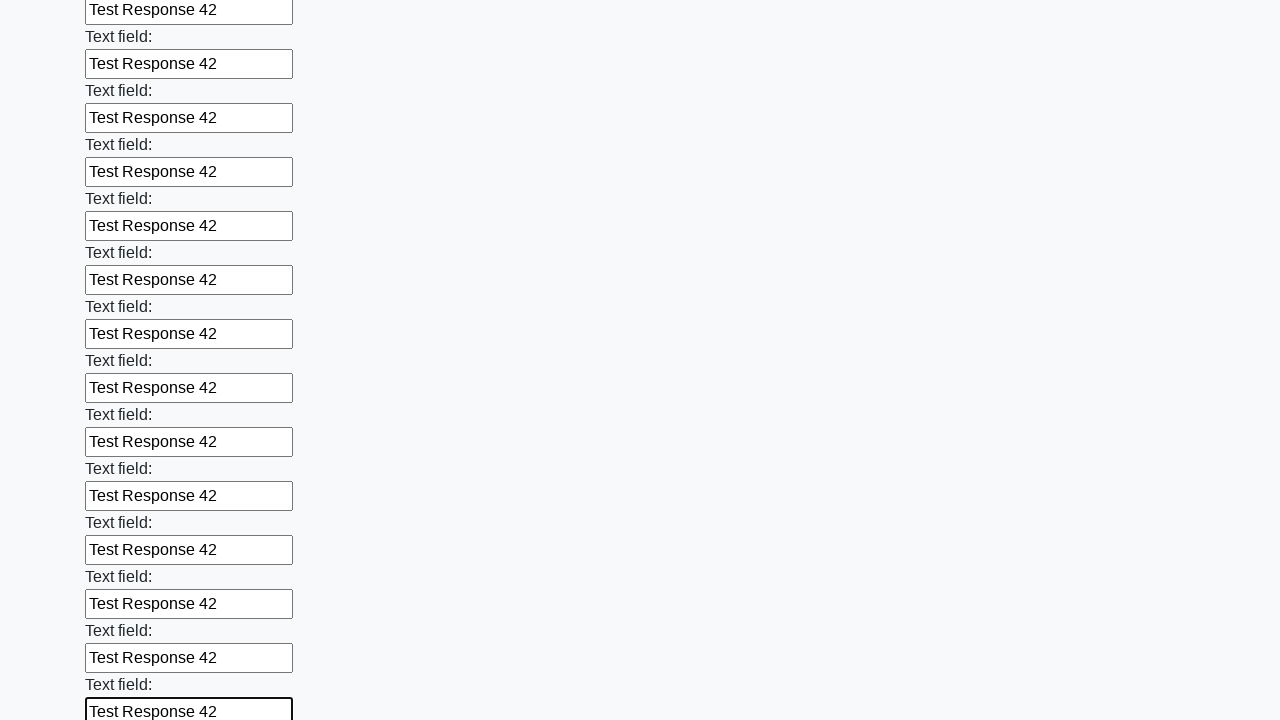

Filled text input field 54 of 100 with 'Test Response 42' on input[type=text] >> nth=53
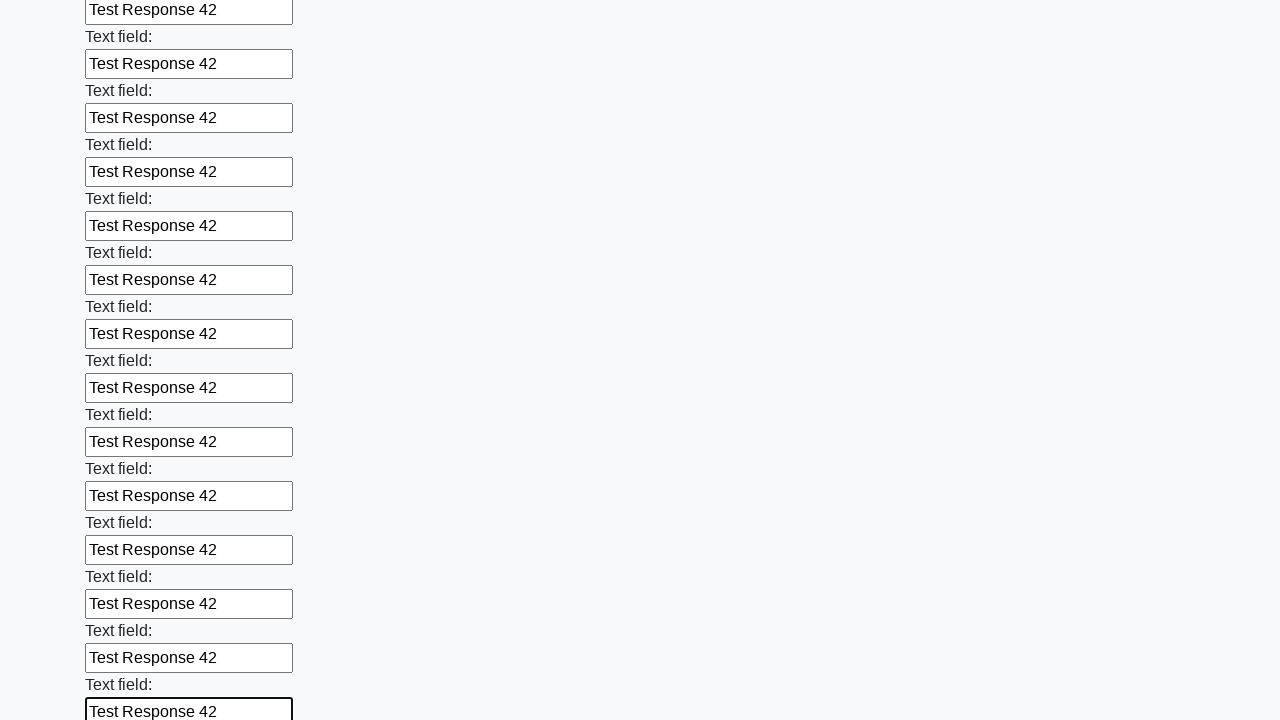

Filled text input field 55 of 100 with 'Test Response 42' on input[type=text] >> nth=54
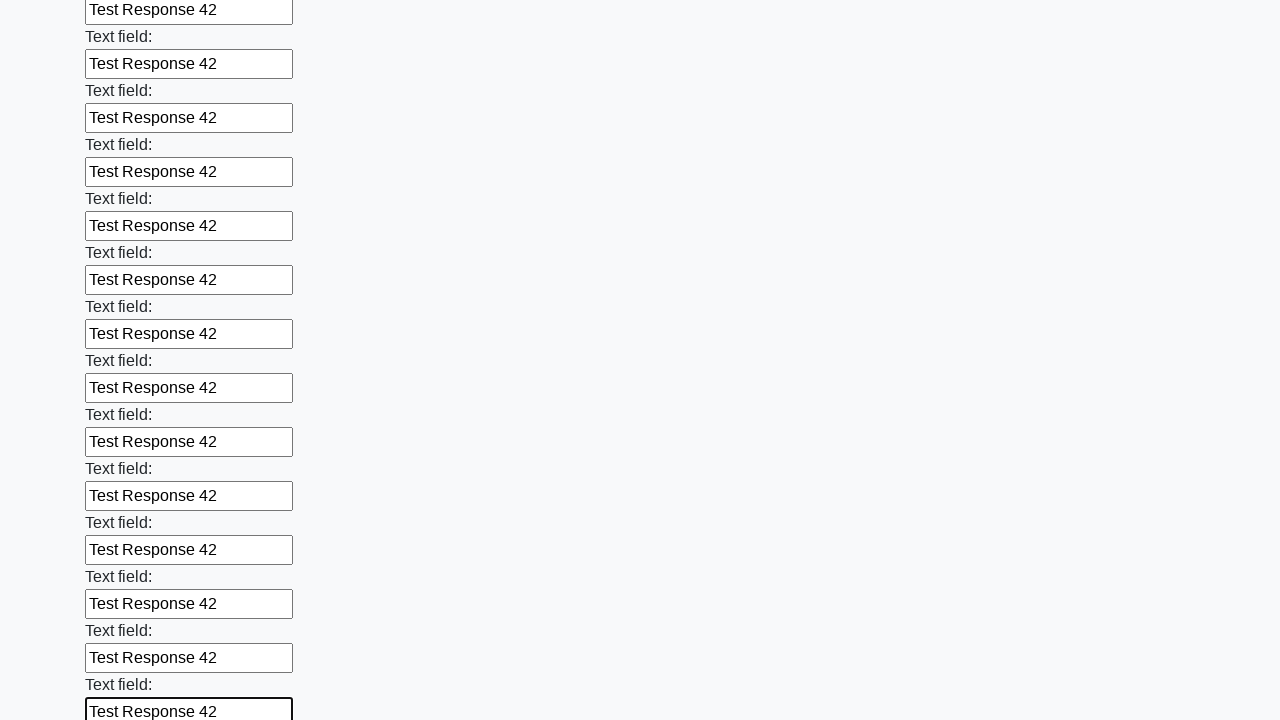

Filled text input field 56 of 100 with 'Test Response 42' on input[type=text] >> nth=55
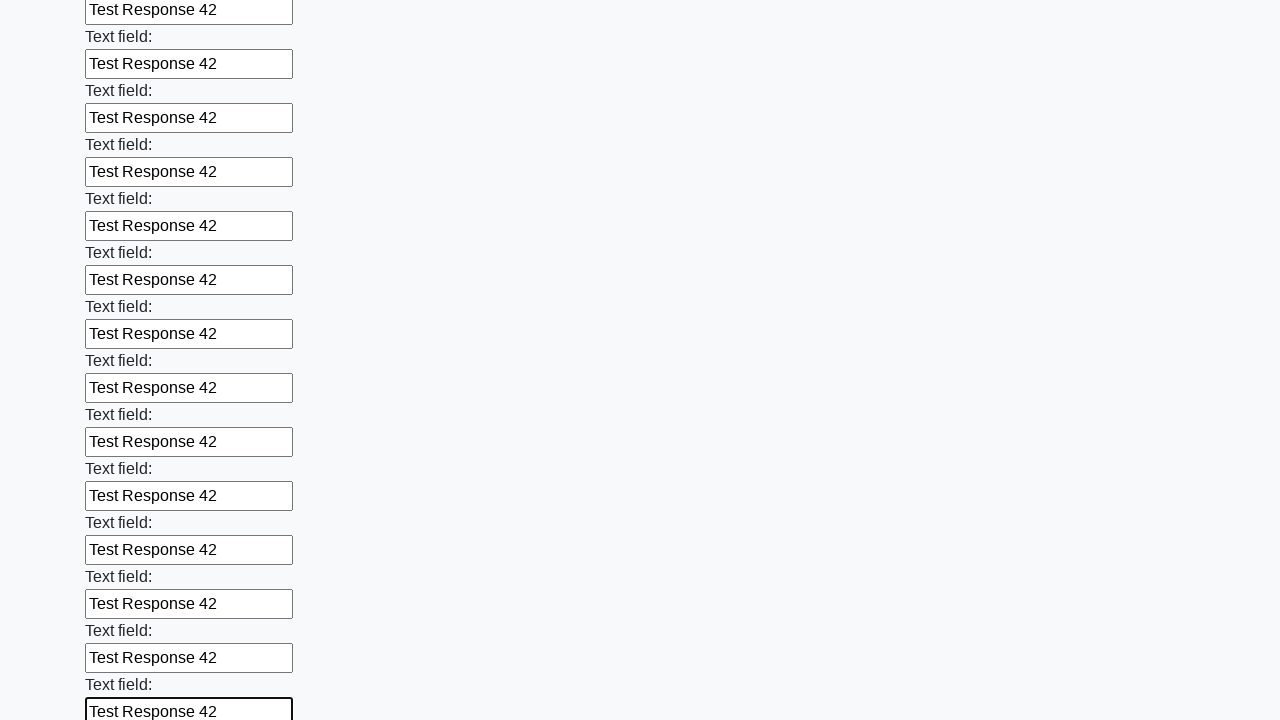

Filled text input field 57 of 100 with 'Test Response 42' on input[type=text] >> nth=56
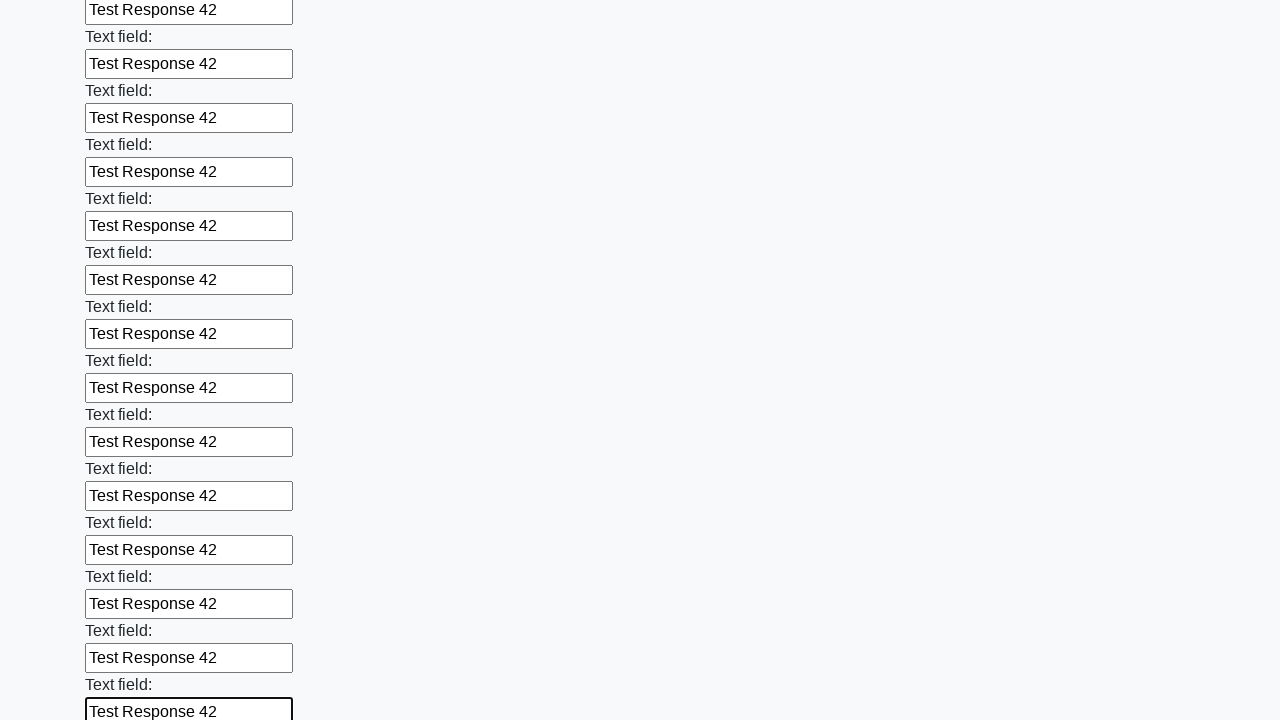

Filled text input field 58 of 100 with 'Test Response 42' on input[type=text] >> nth=57
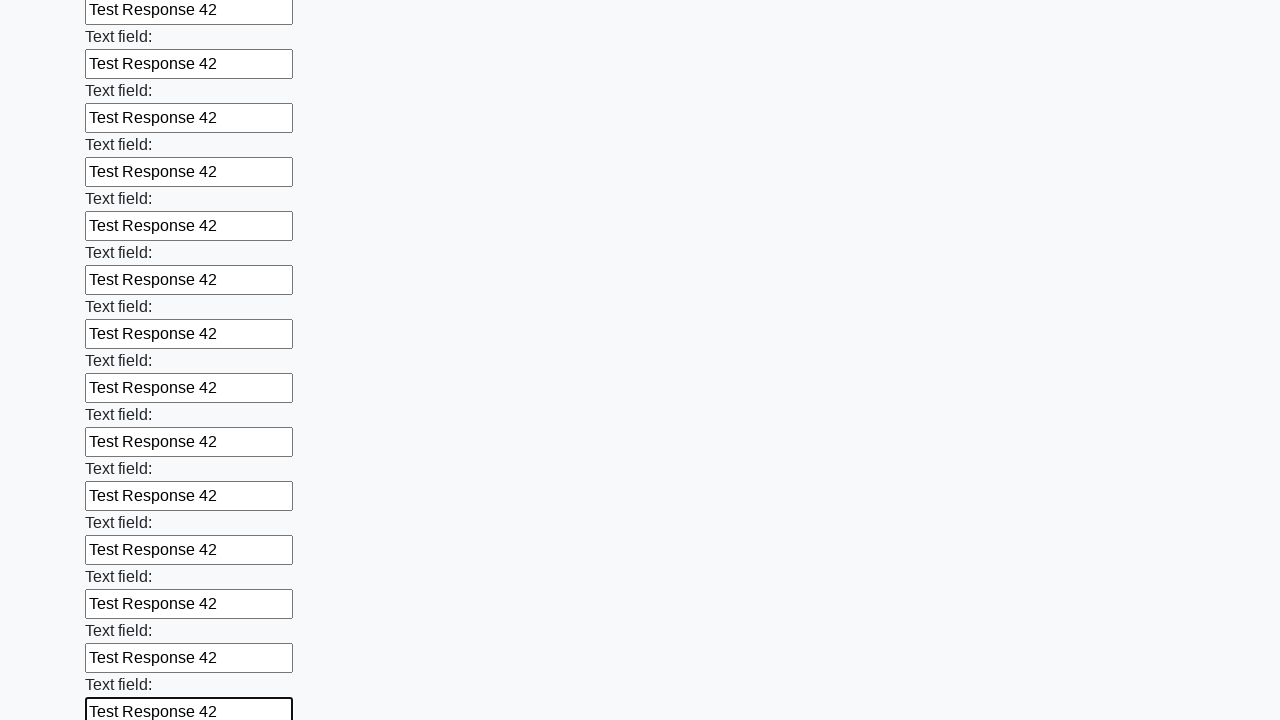

Filled text input field 59 of 100 with 'Test Response 42' on input[type=text] >> nth=58
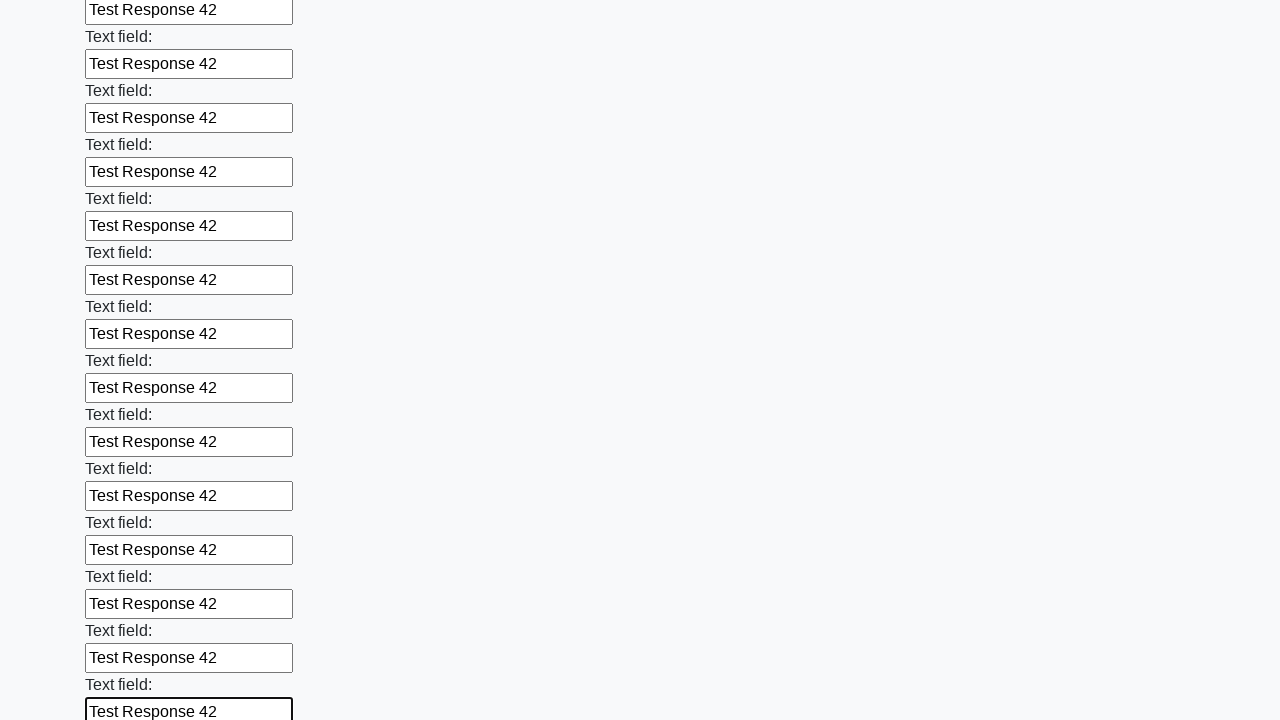

Filled text input field 60 of 100 with 'Test Response 42' on input[type=text] >> nth=59
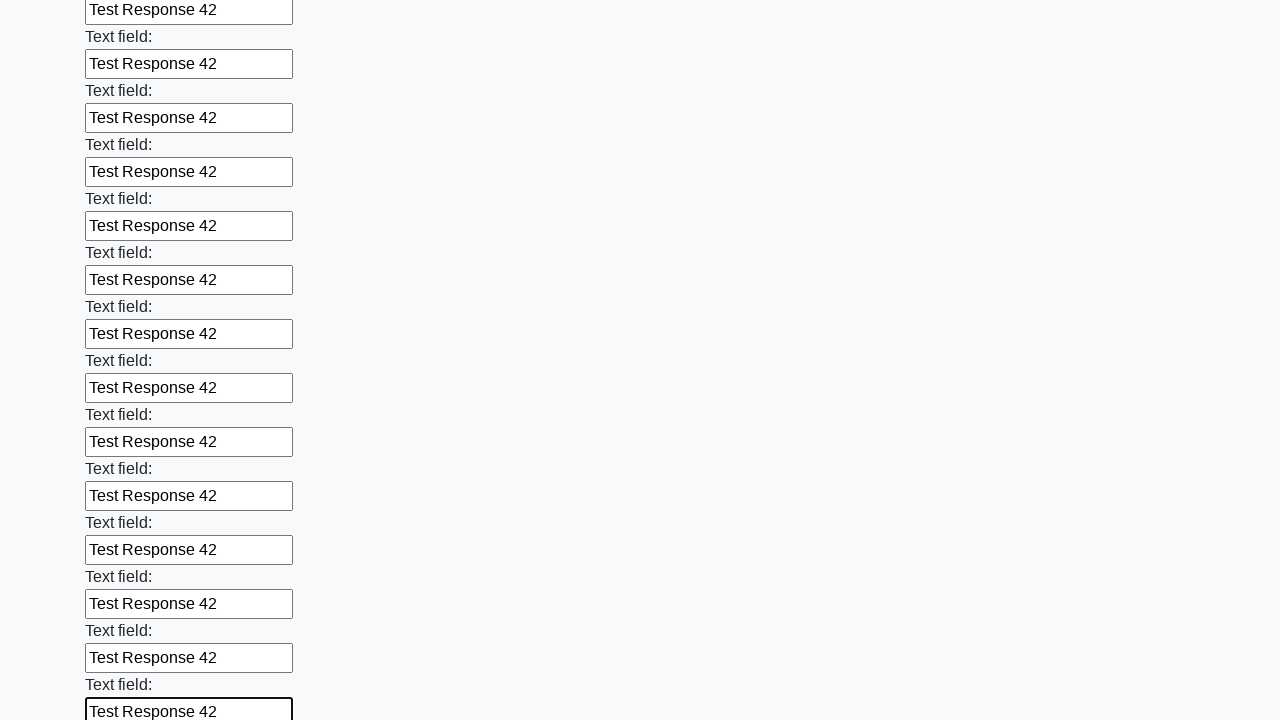

Filled text input field 61 of 100 with 'Test Response 42' on input[type=text] >> nth=60
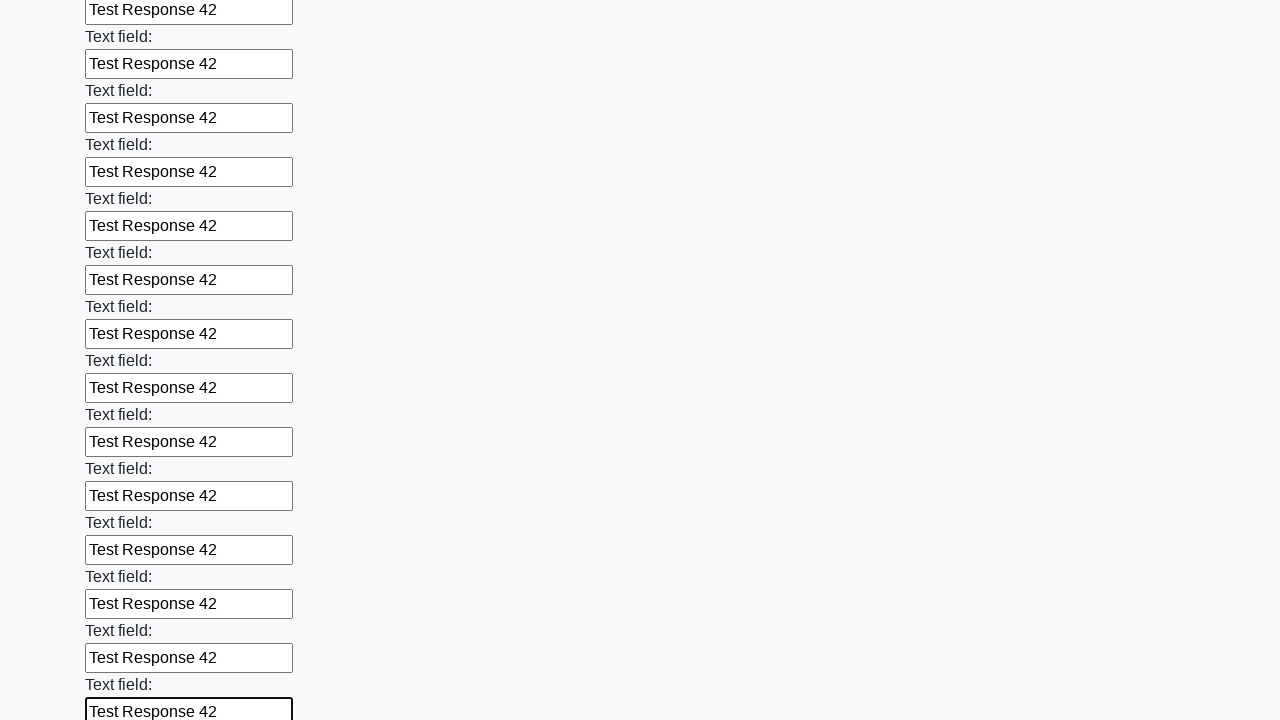

Filled text input field 62 of 100 with 'Test Response 42' on input[type=text] >> nth=61
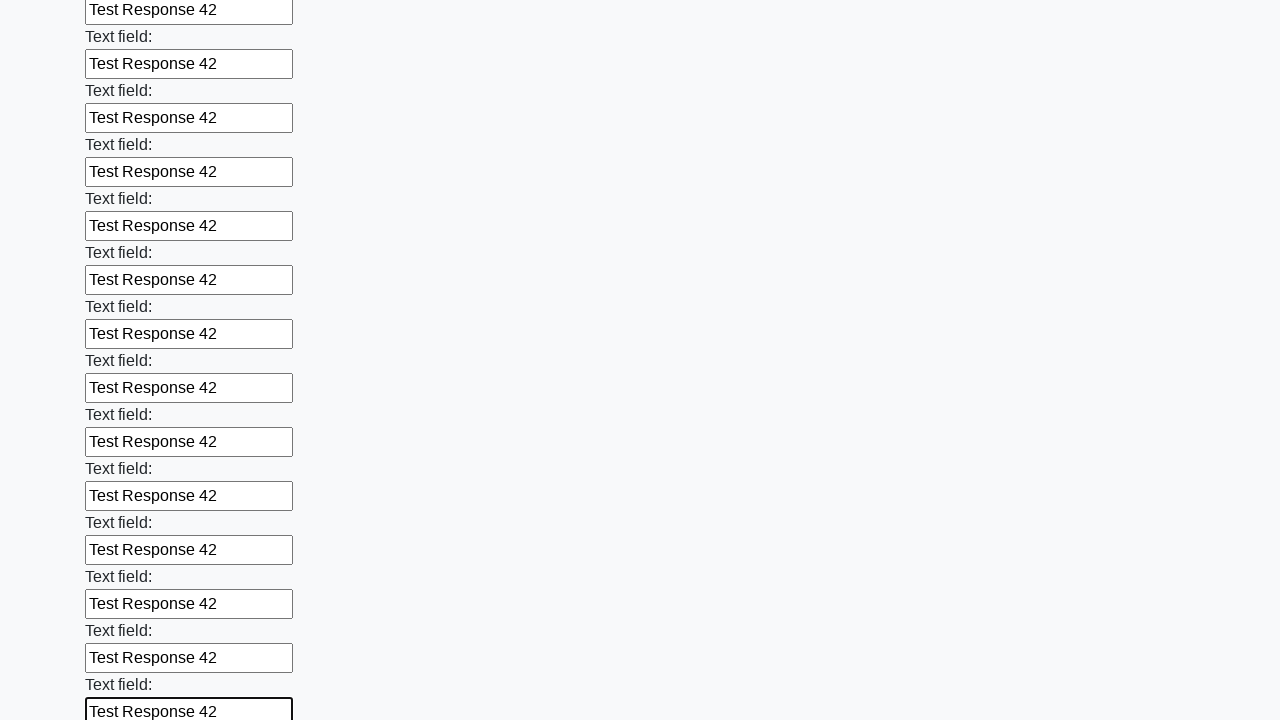

Filled text input field 63 of 100 with 'Test Response 42' on input[type=text] >> nth=62
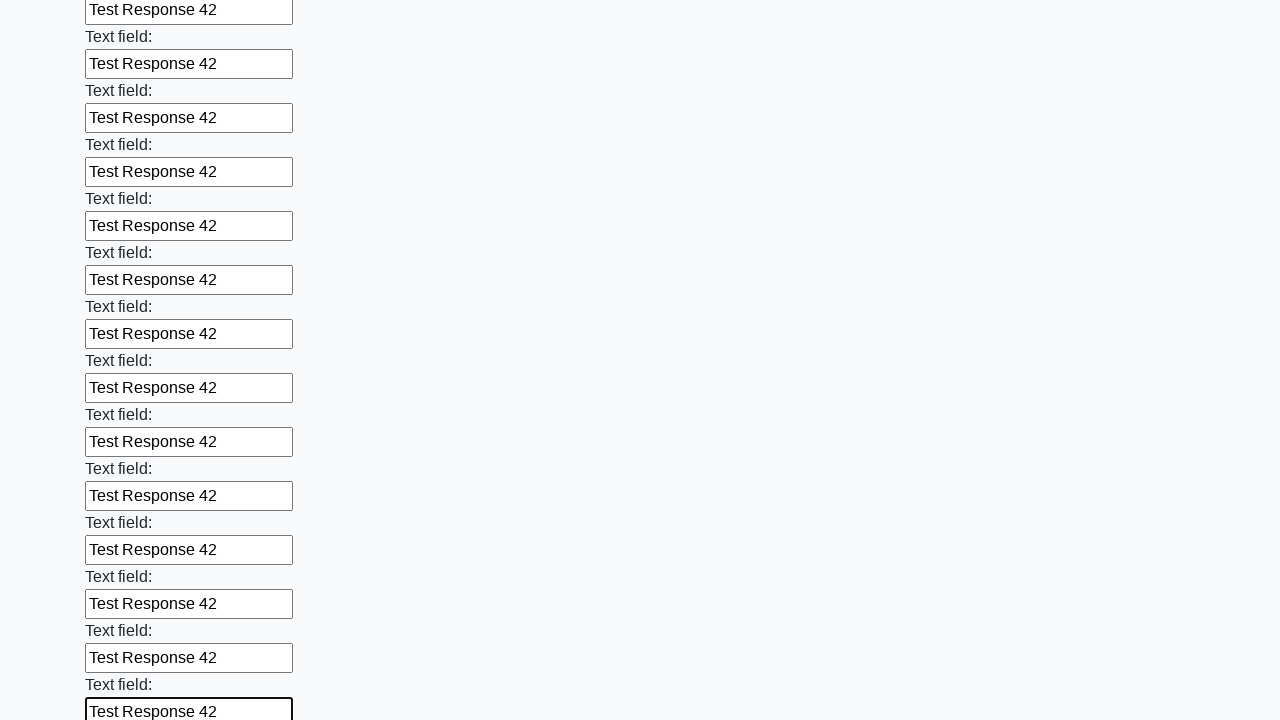

Filled text input field 64 of 100 with 'Test Response 42' on input[type=text] >> nth=63
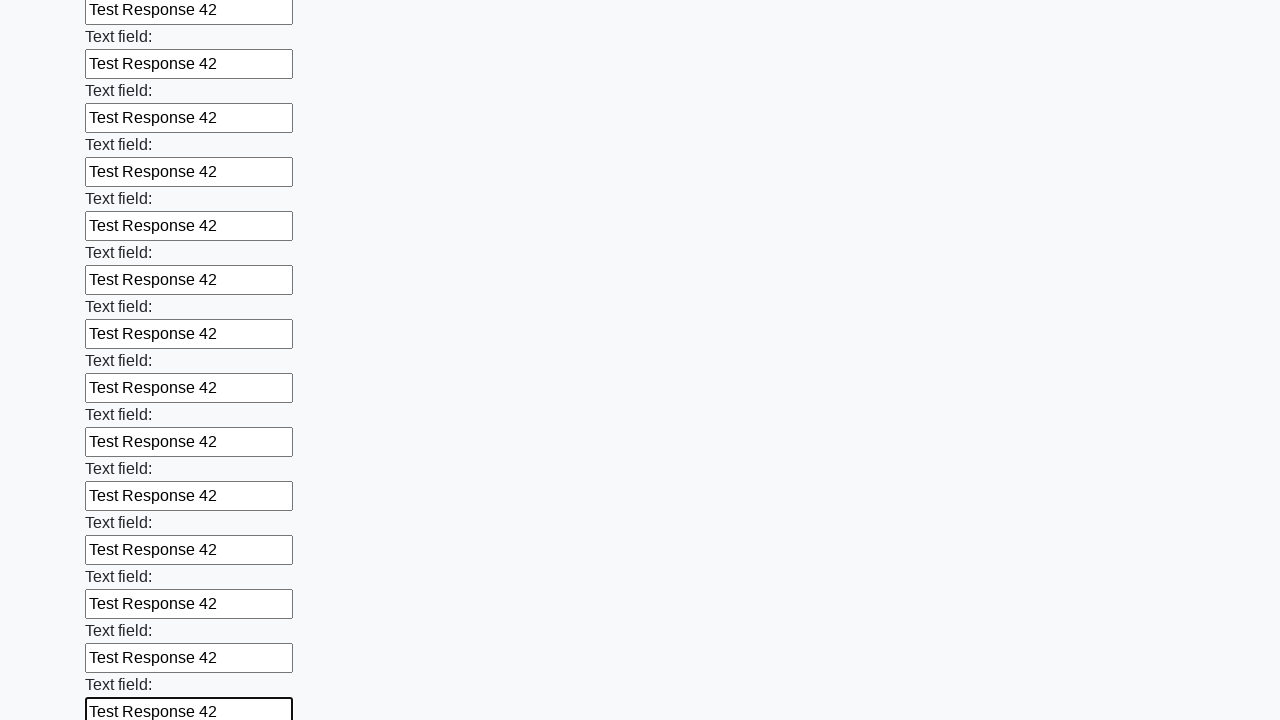

Filled text input field 65 of 100 with 'Test Response 42' on input[type=text] >> nth=64
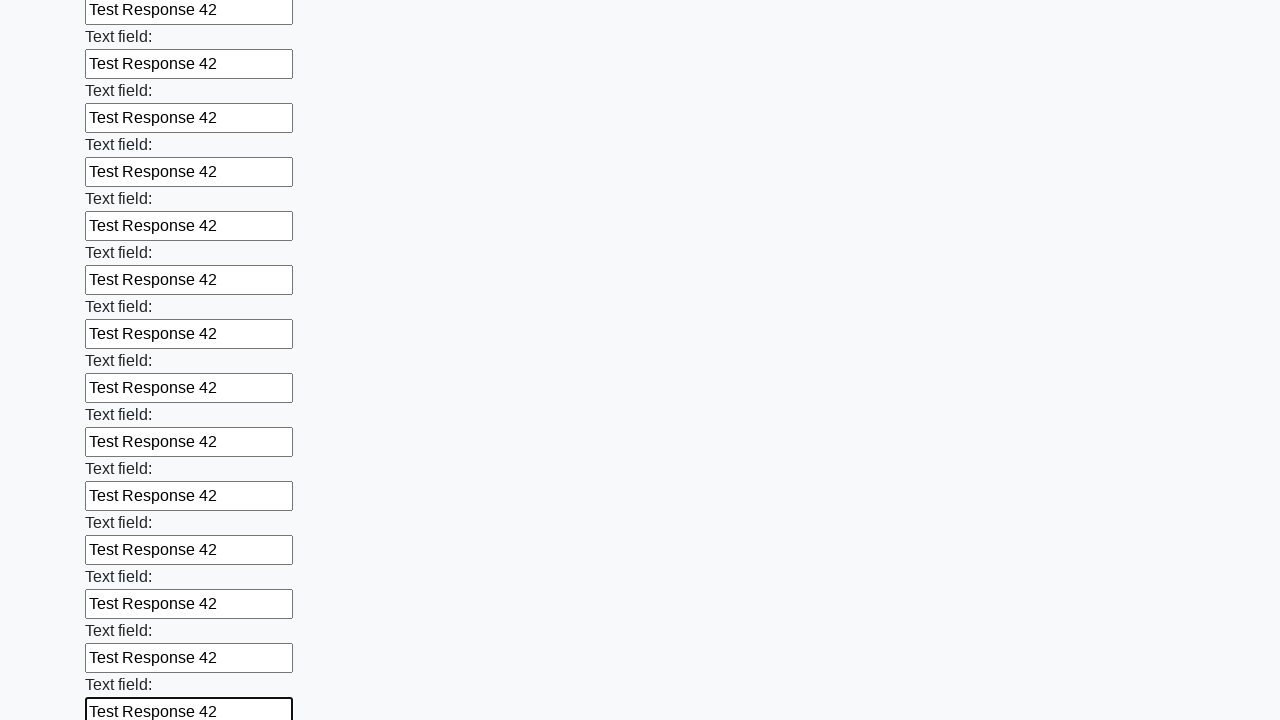

Filled text input field 66 of 100 with 'Test Response 42' on input[type=text] >> nth=65
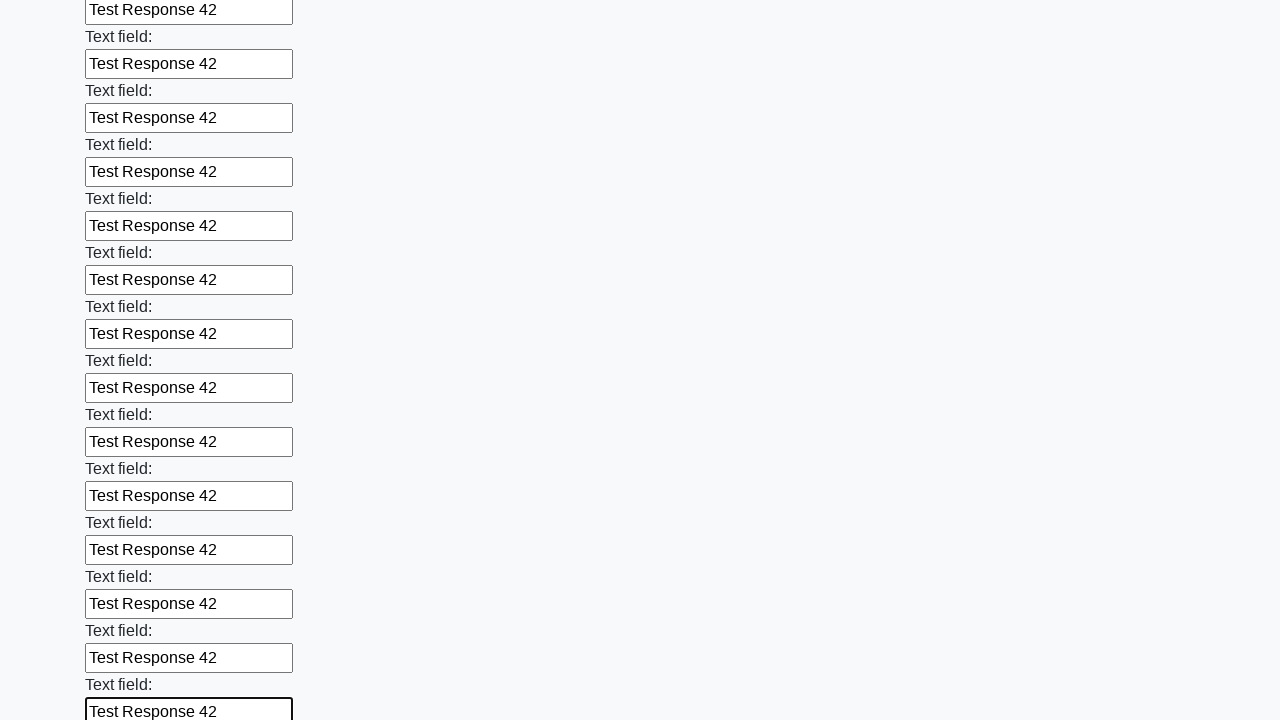

Filled text input field 67 of 100 with 'Test Response 42' on input[type=text] >> nth=66
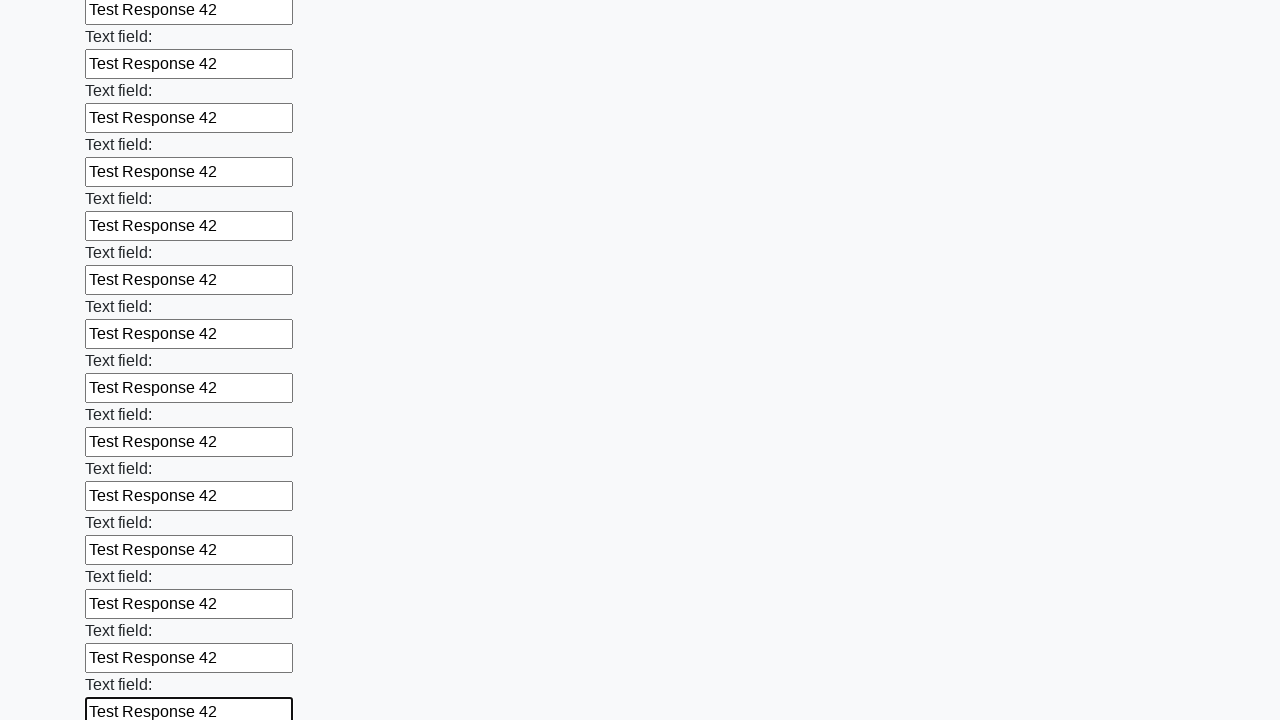

Filled text input field 68 of 100 with 'Test Response 42' on input[type=text] >> nth=67
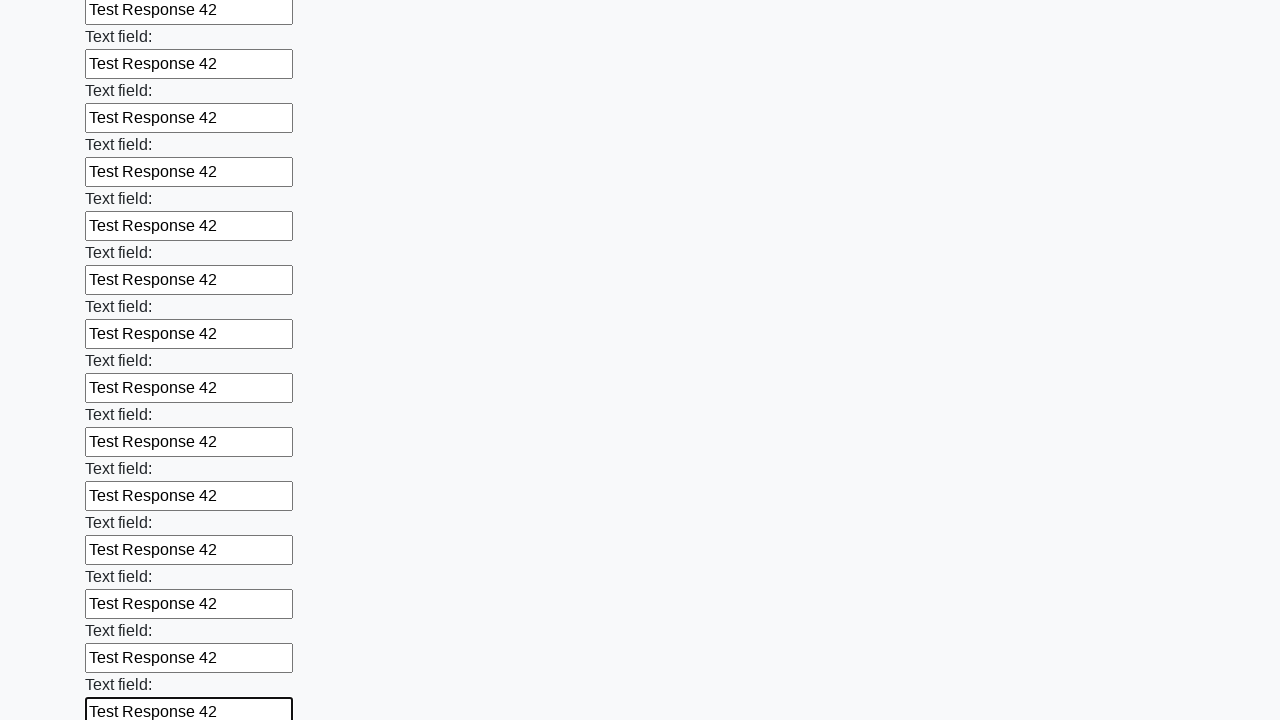

Filled text input field 69 of 100 with 'Test Response 42' on input[type=text] >> nth=68
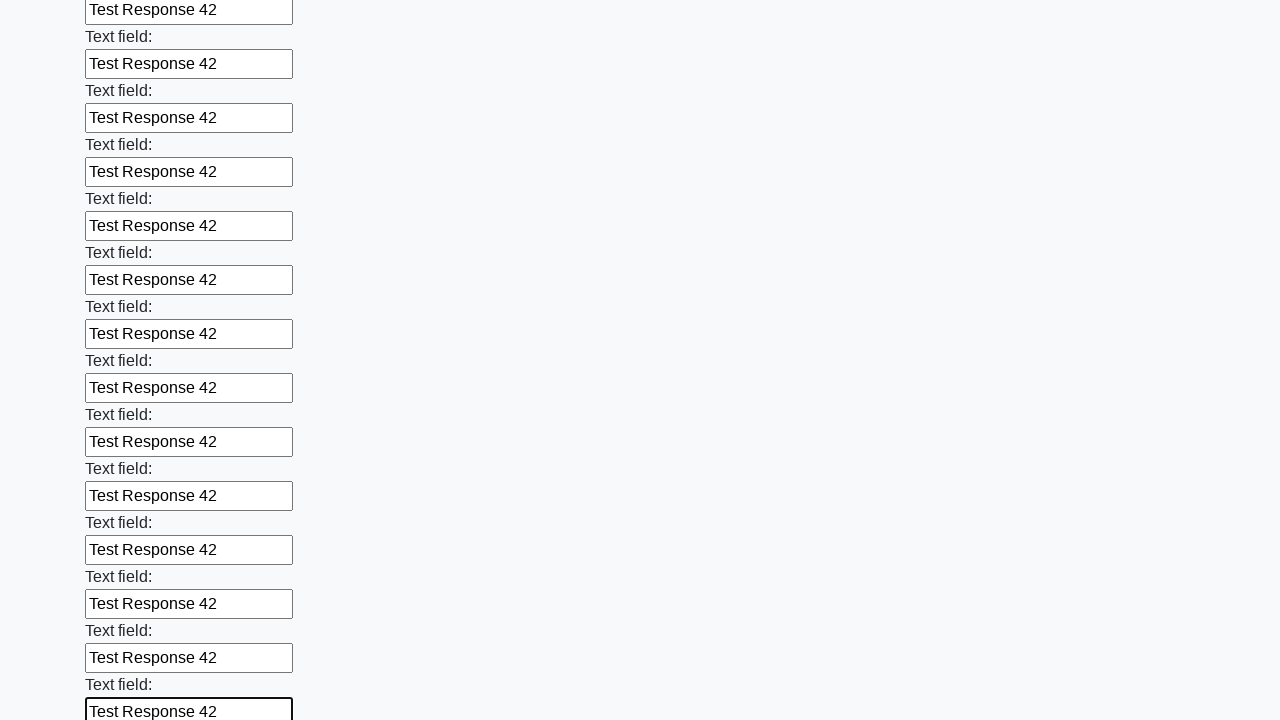

Filled text input field 70 of 100 with 'Test Response 42' on input[type=text] >> nth=69
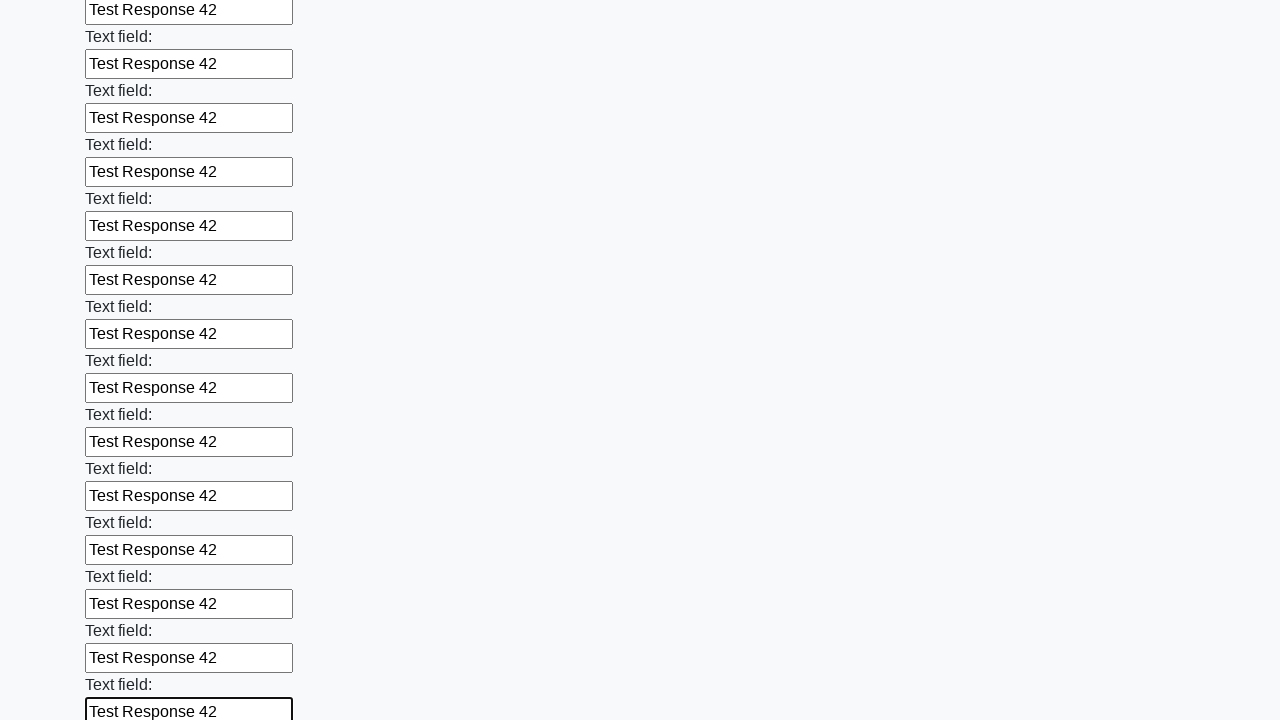

Filled text input field 71 of 100 with 'Test Response 42' on input[type=text] >> nth=70
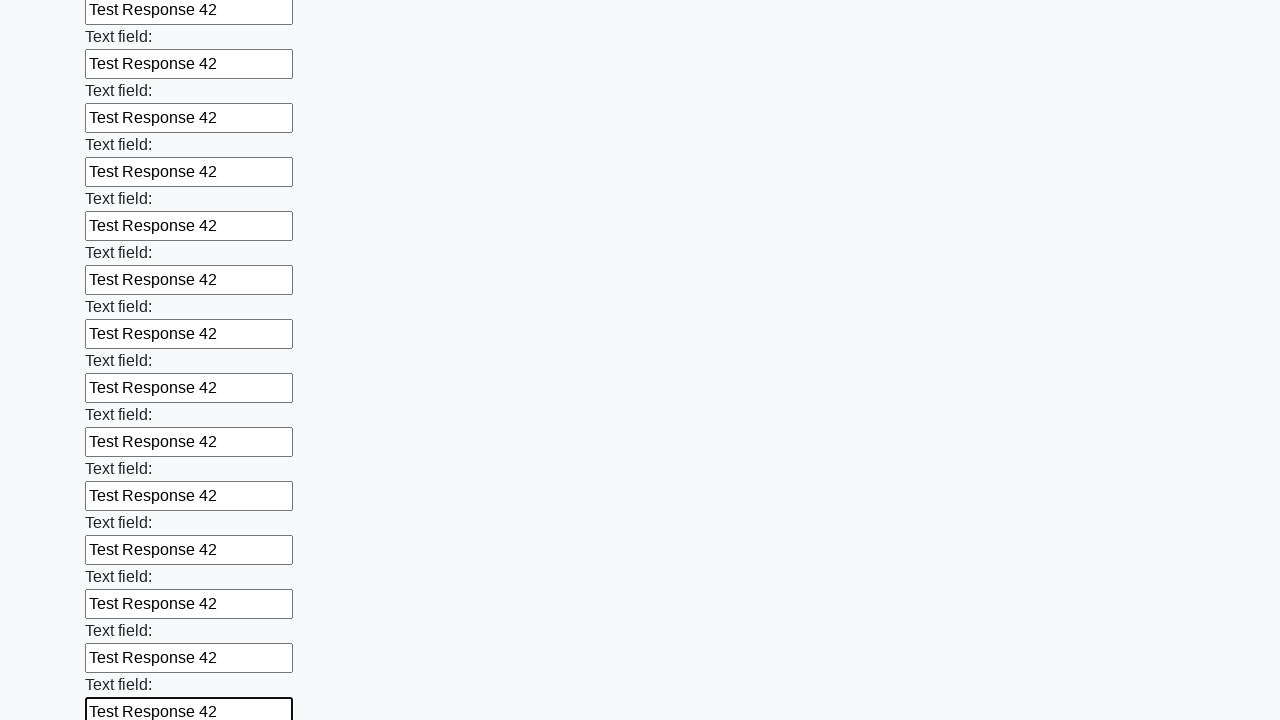

Filled text input field 72 of 100 with 'Test Response 42' on input[type=text] >> nth=71
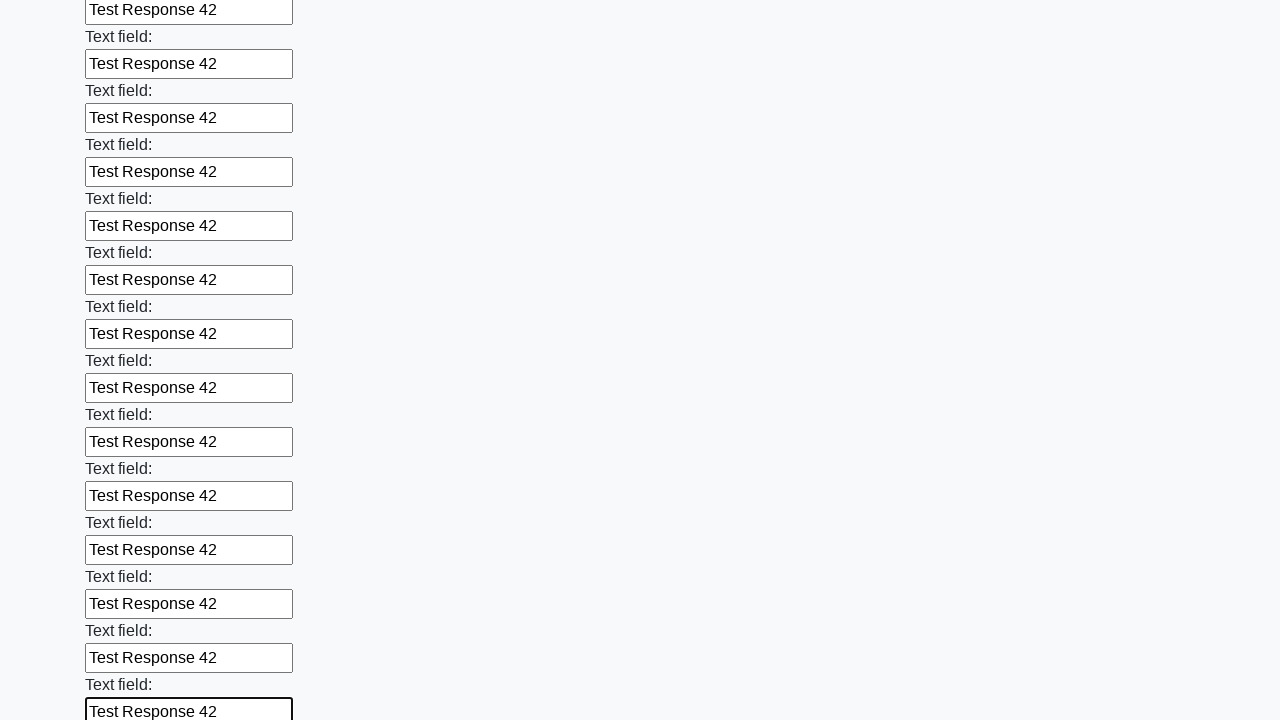

Filled text input field 73 of 100 with 'Test Response 42' on input[type=text] >> nth=72
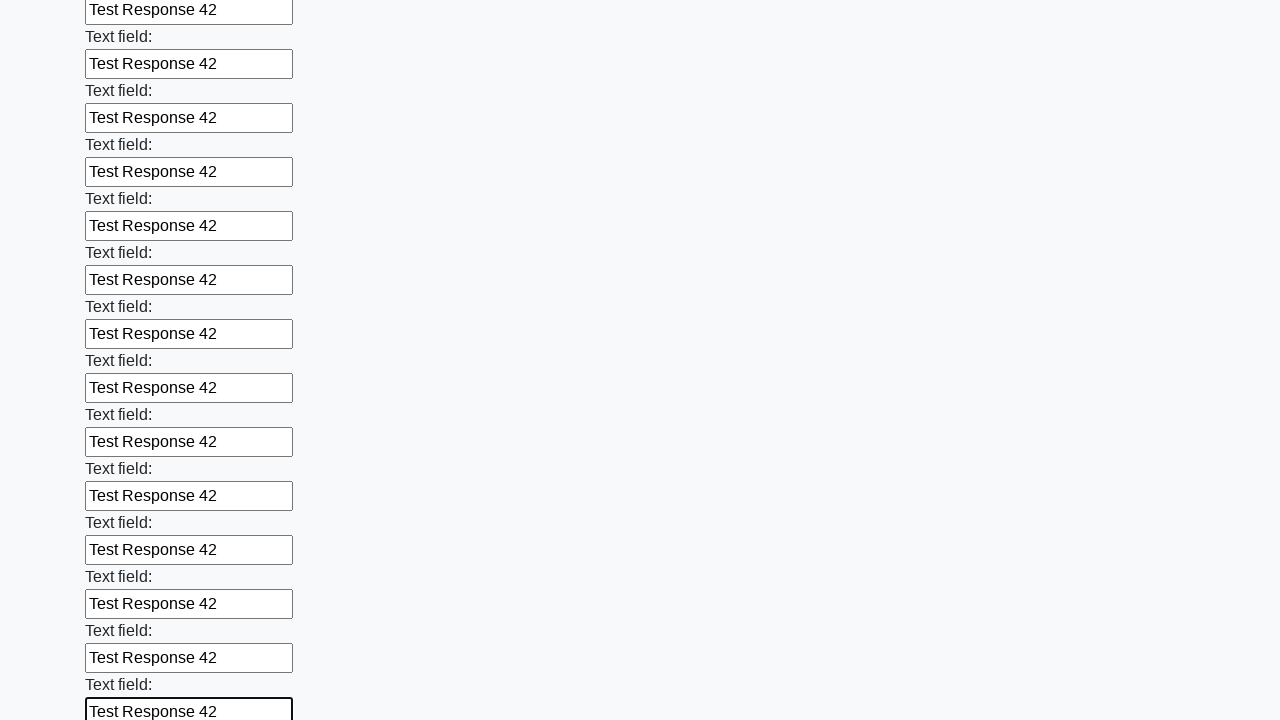

Filled text input field 74 of 100 with 'Test Response 42' on input[type=text] >> nth=73
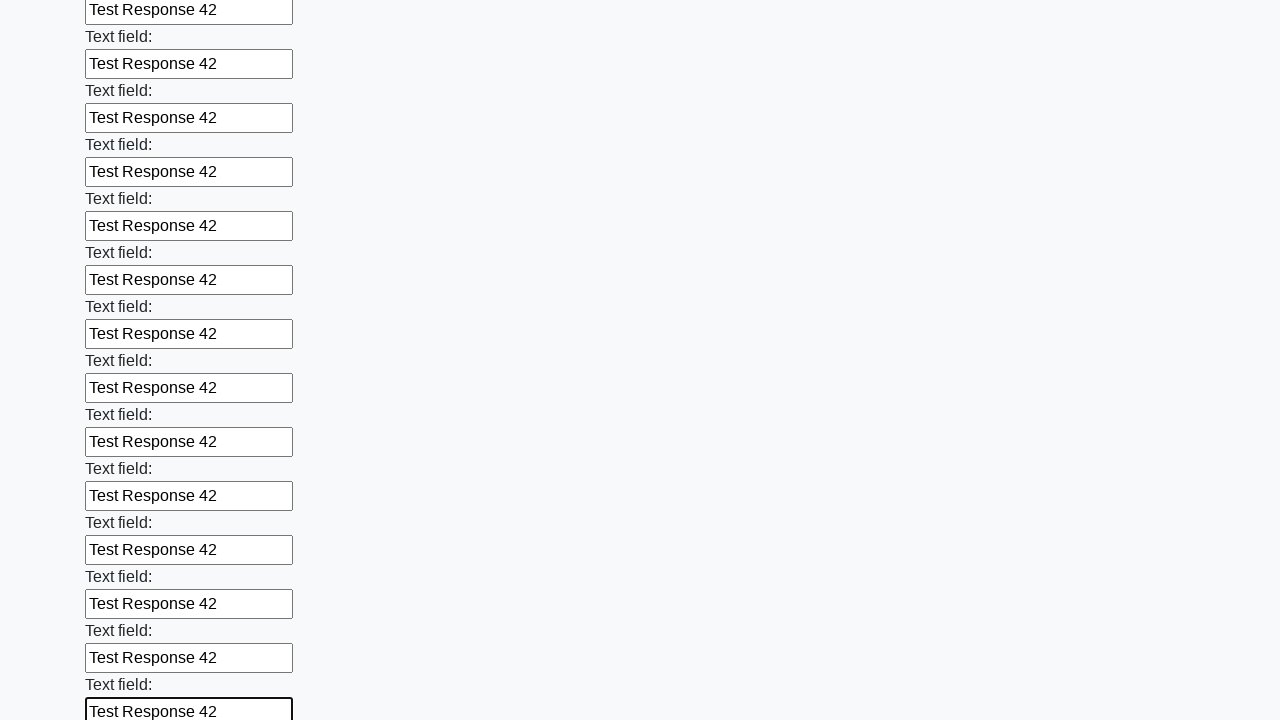

Filled text input field 75 of 100 with 'Test Response 42' on input[type=text] >> nth=74
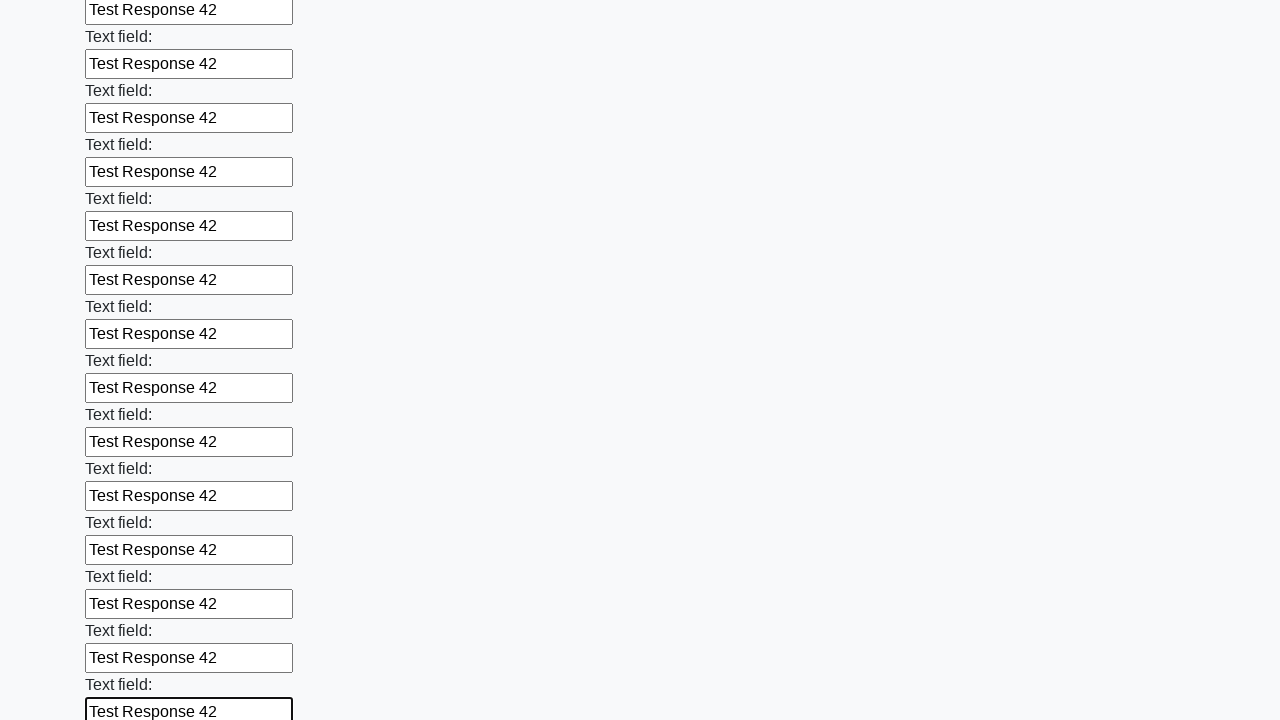

Filled text input field 76 of 100 with 'Test Response 42' on input[type=text] >> nth=75
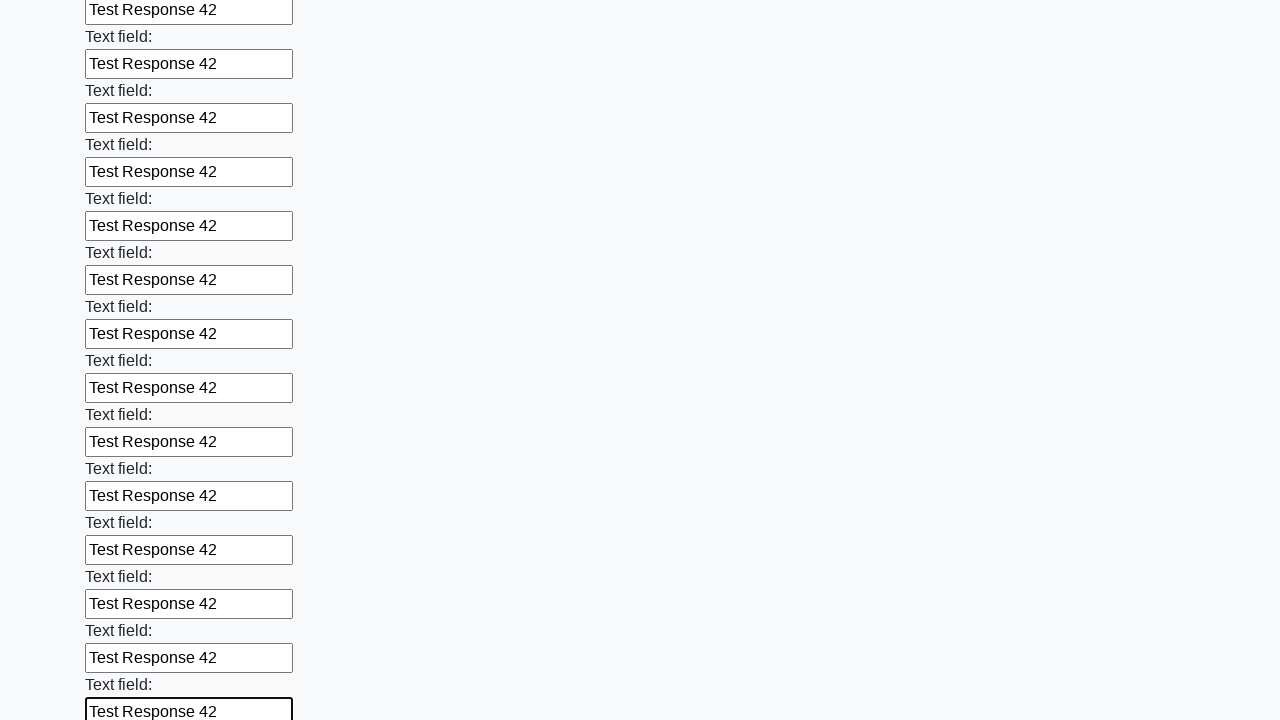

Filled text input field 77 of 100 with 'Test Response 42' on input[type=text] >> nth=76
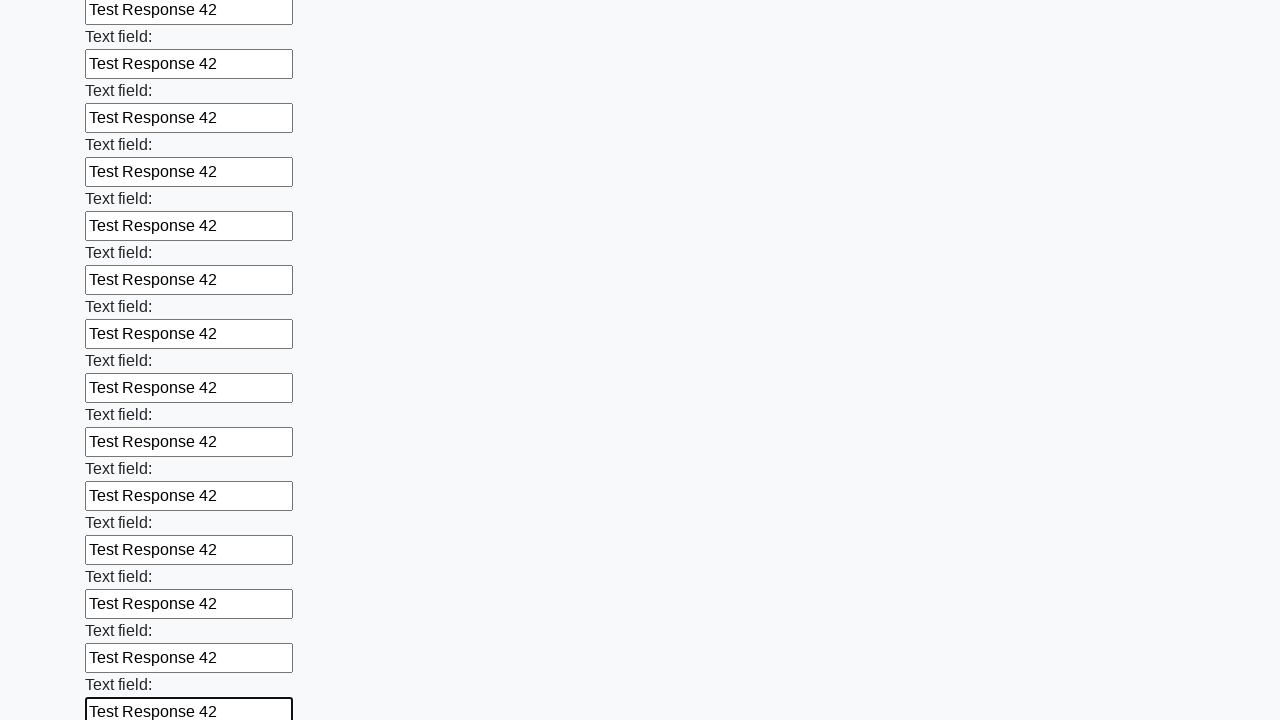

Filled text input field 78 of 100 with 'Test Response 42' on input[type=text] >> nth=77
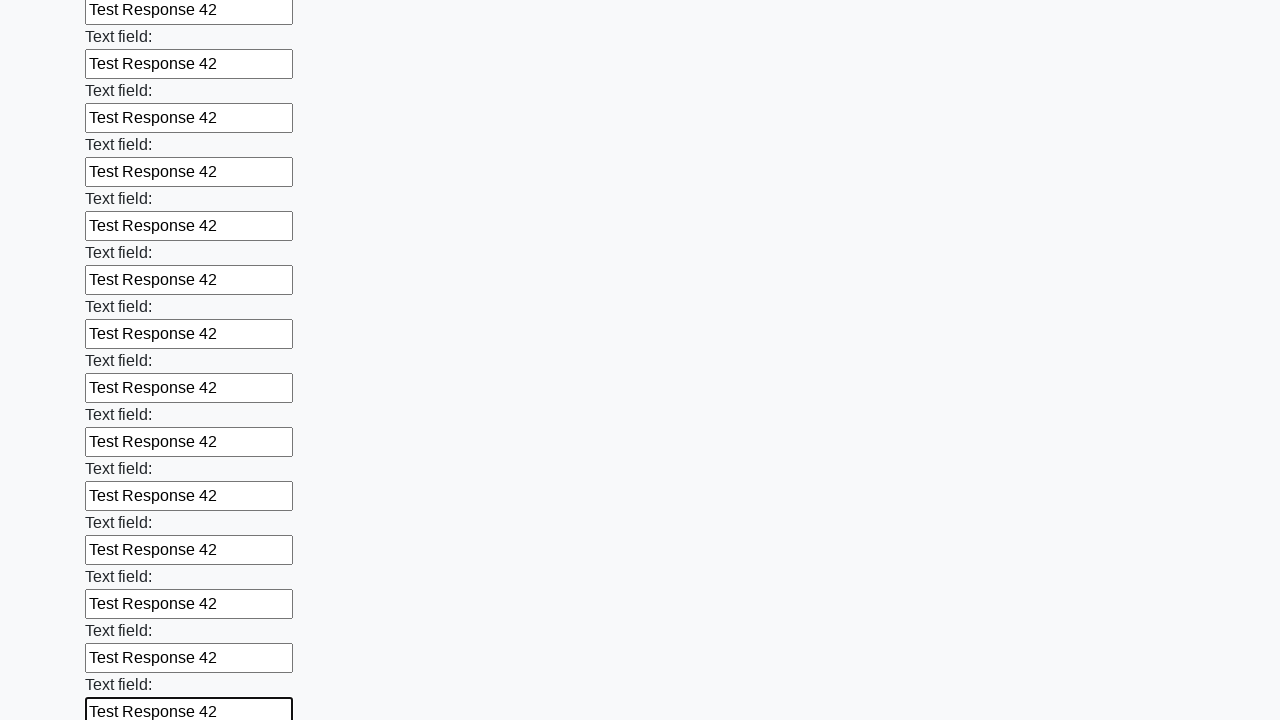

Filled text input field 79 of 100 with 'Test Response 42' on input[type=text] >> nth=78
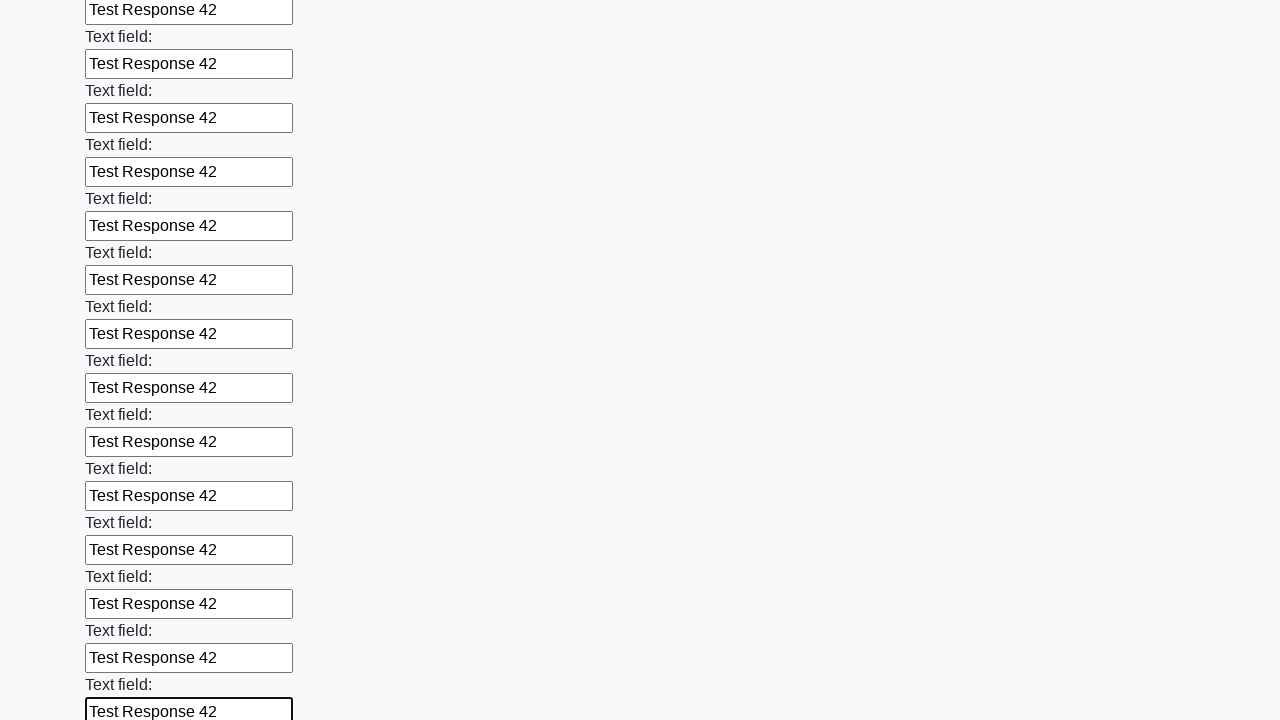

Filled text input field 80 of 100 with 'Test Response 42' on input[type=text] >> nth=79
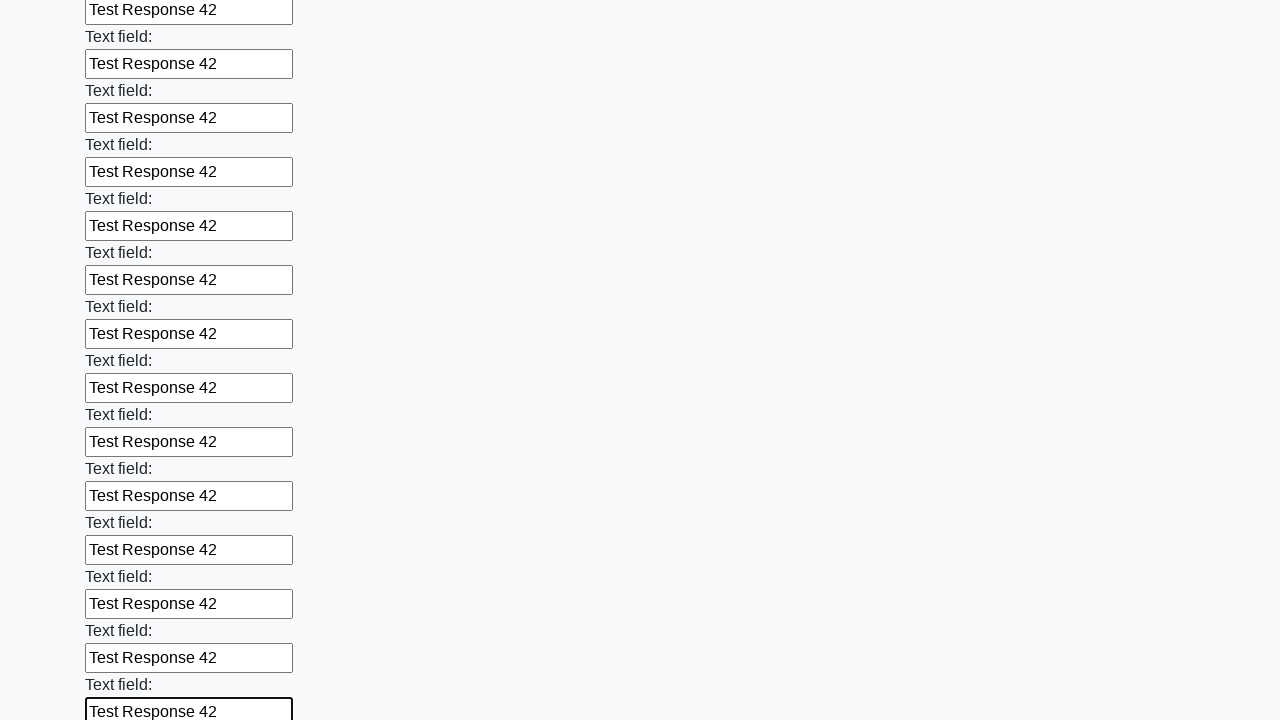

Filled text input field 81 of 100 with 'Test Response 42' on input[type=text] >> nth=80
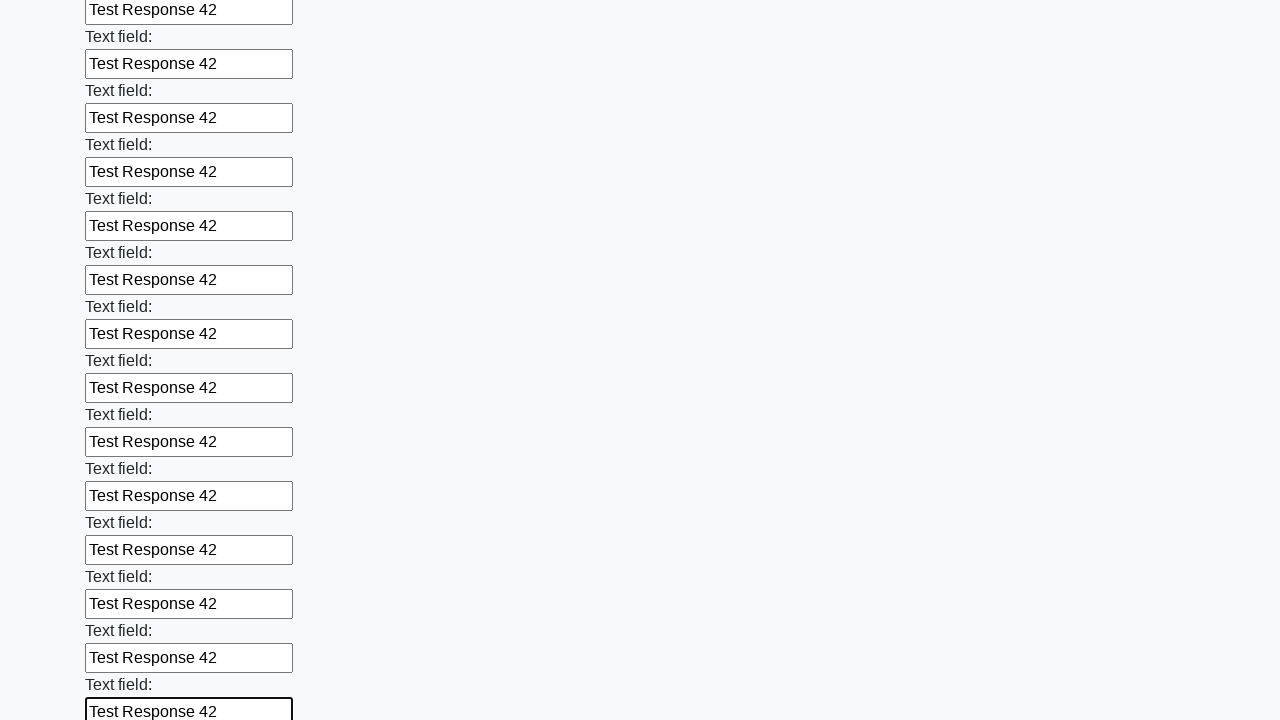

Filled text input field 82 of 100 with 'Test Response 42' on input[type=text] >> nth=81
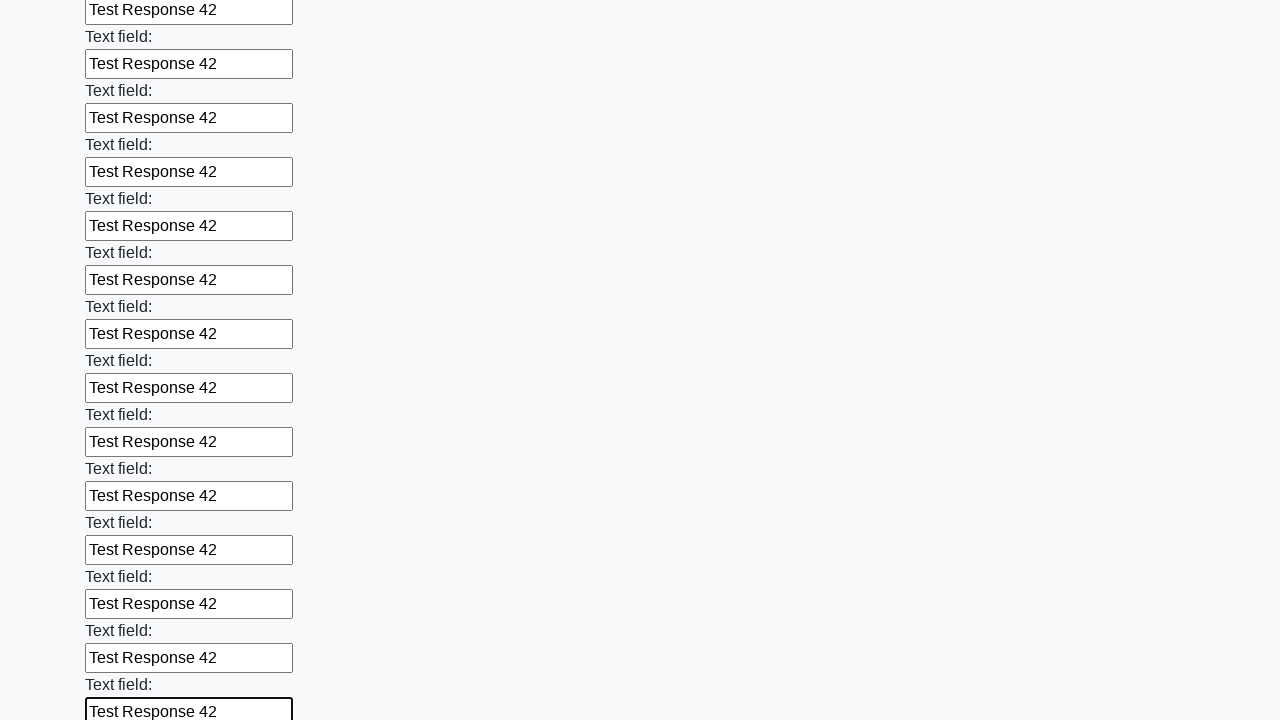

Filled text input field 83 of 100 with 'Test Response 42' on input[type=text] >> nth=82
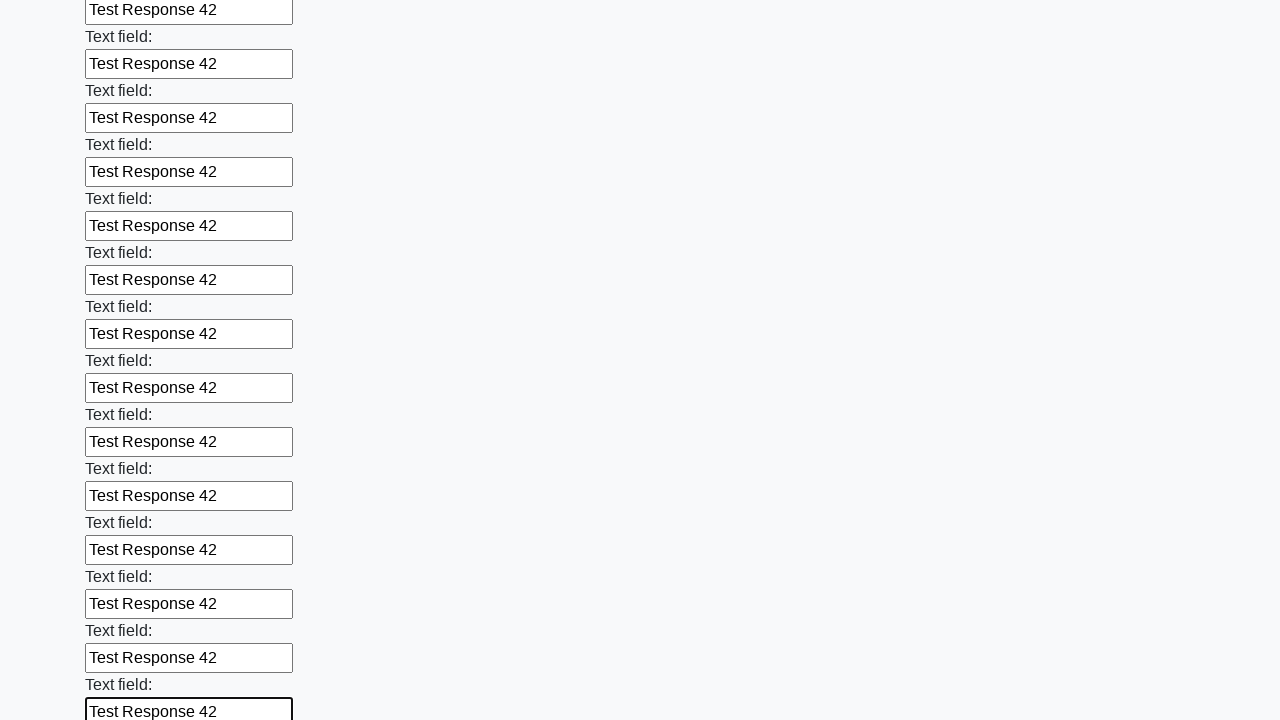

Filled text input field 84 of 100 with 'Test Response 42' on input[type=text] >> nth=83
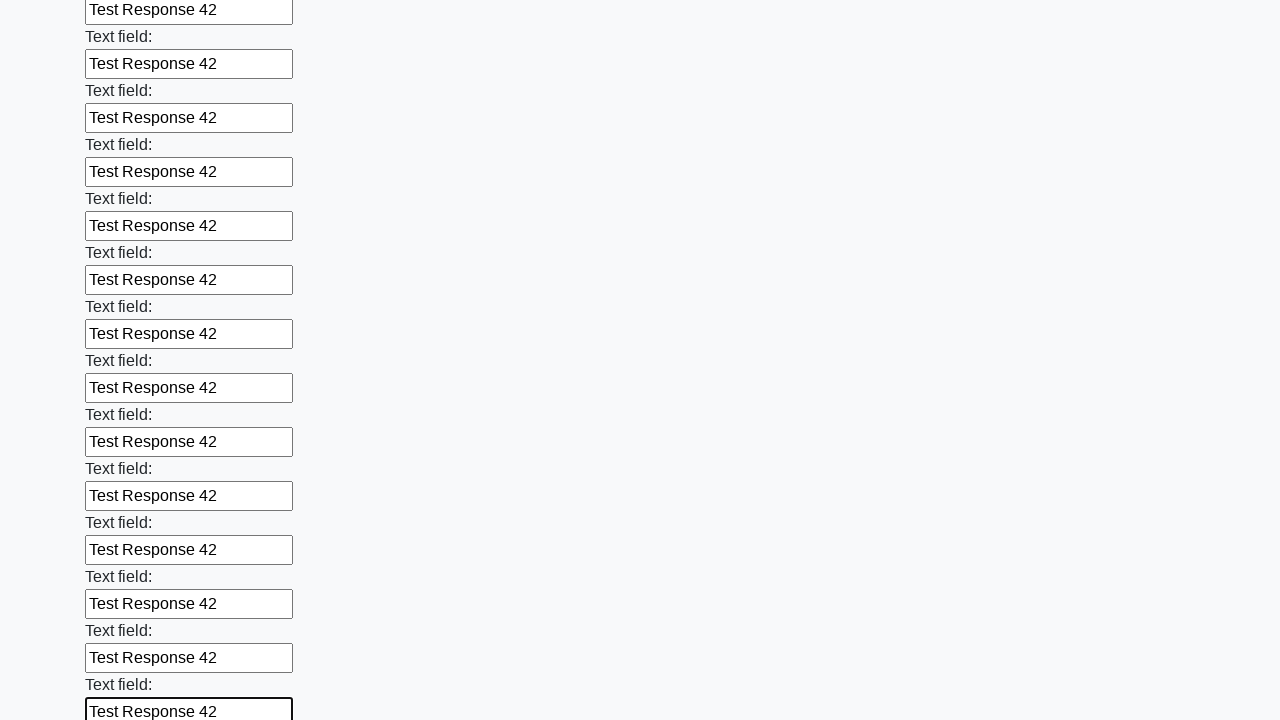

Filled text input field 85 of 100 with 'Test Response 42' on input[type=text] >> nth=84
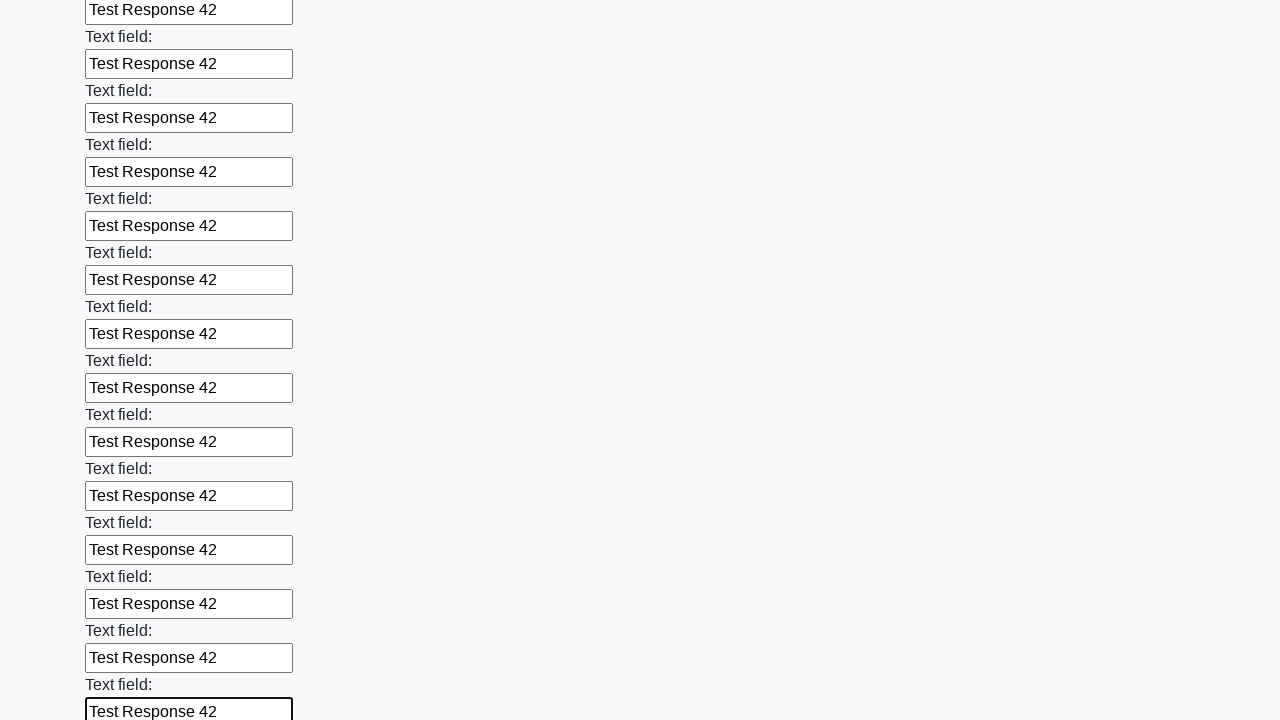

Filled text input field 86 of 100 with 'Test Response 42' on input[type=text] >> nth=85
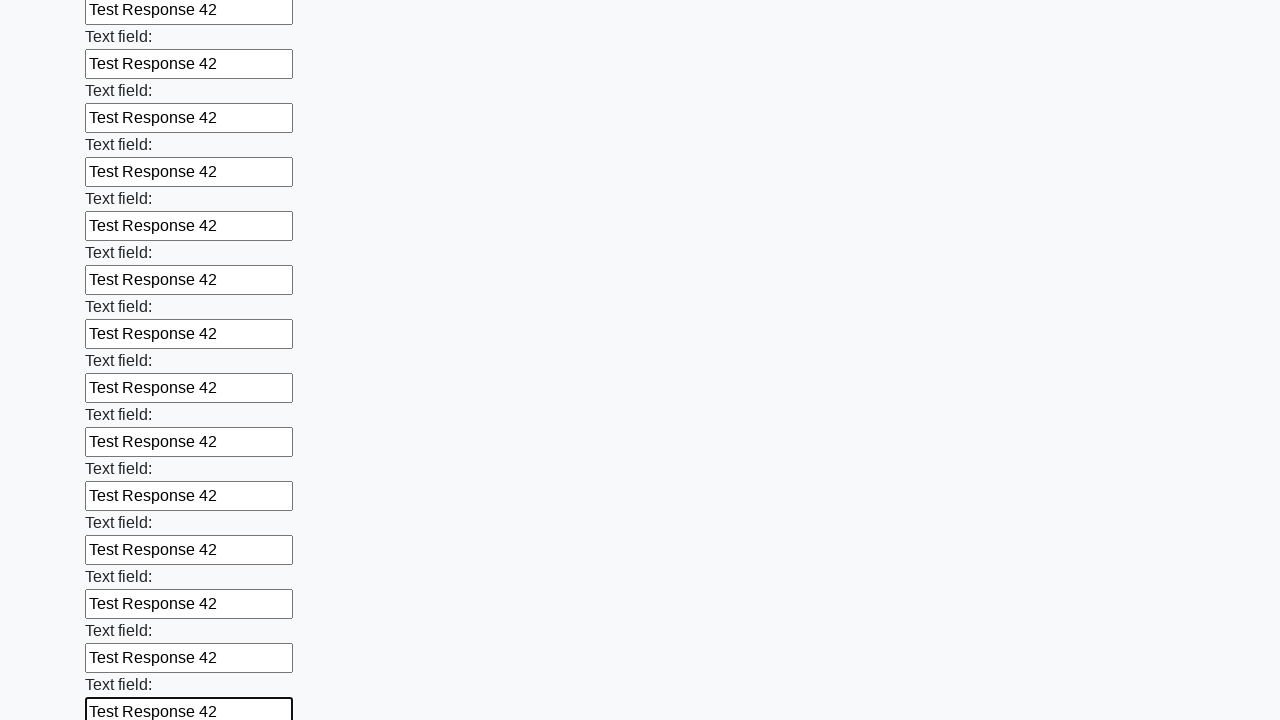

Filled text input field 87 of 100 with 'Test Response 42' on input[type=text] >> nth=86
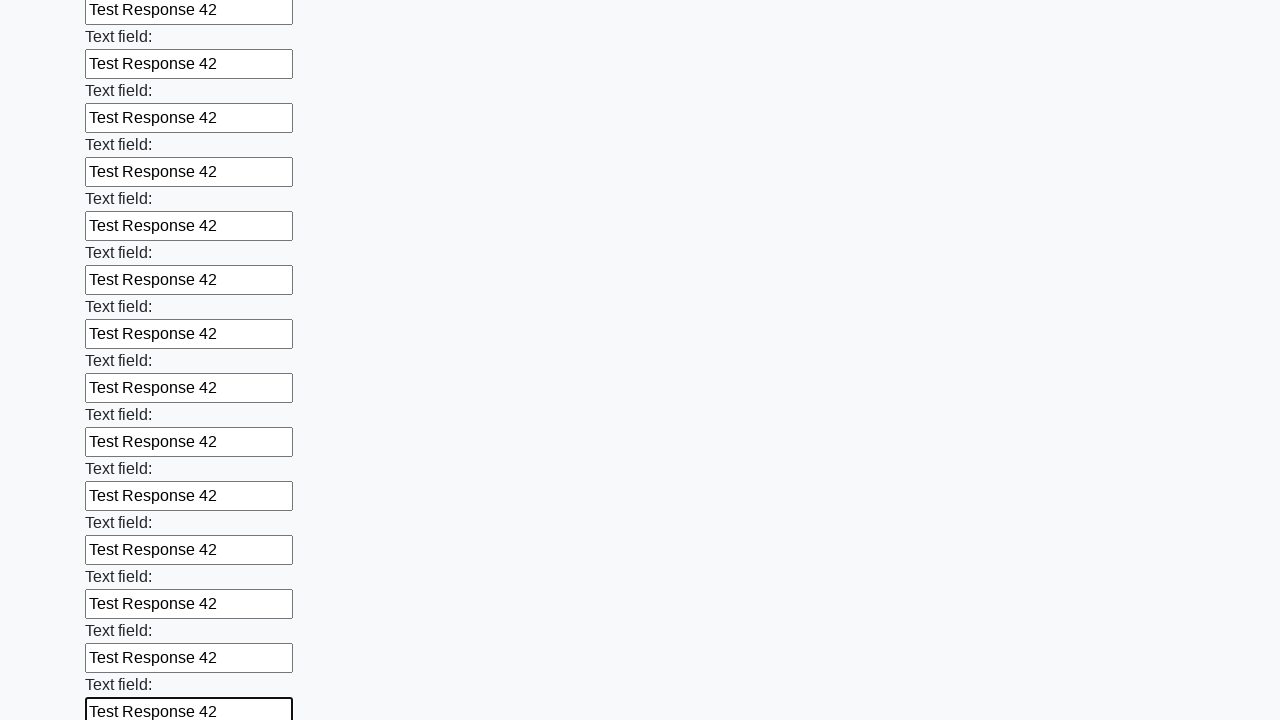

Filled text input field 88 of 100 with 'Test Response 42' on input[type=text] >> nth=87
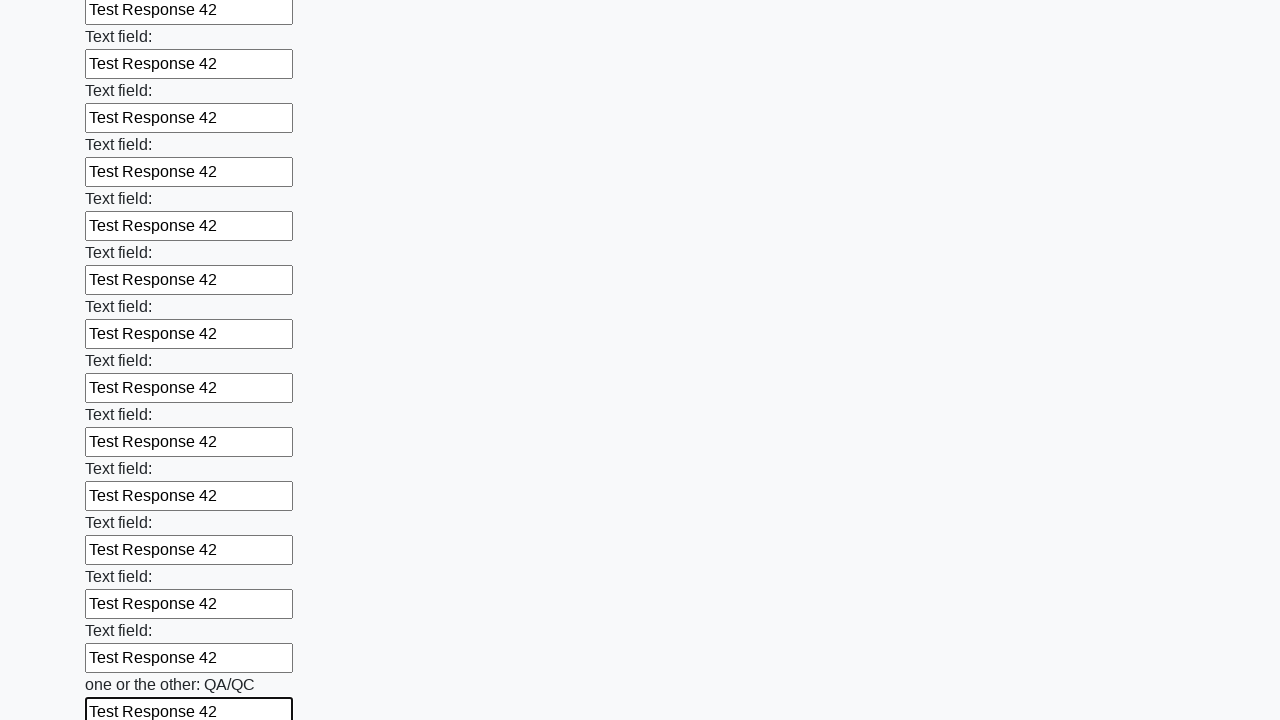

Filled text input field 89 of 100 with 'Test Response 42' on input[type=text] >> nth=88
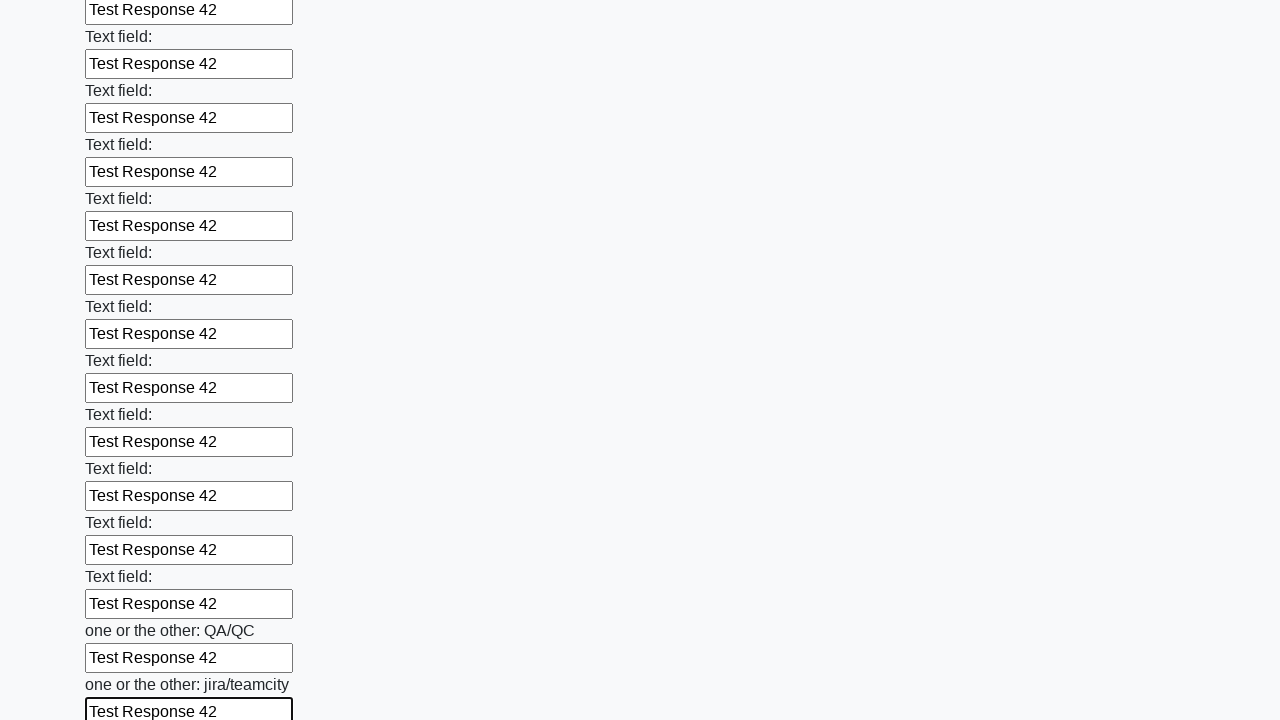

Filled text input field 90 of 100 with 'Test Response 42' on input[type=text] >> nth=89
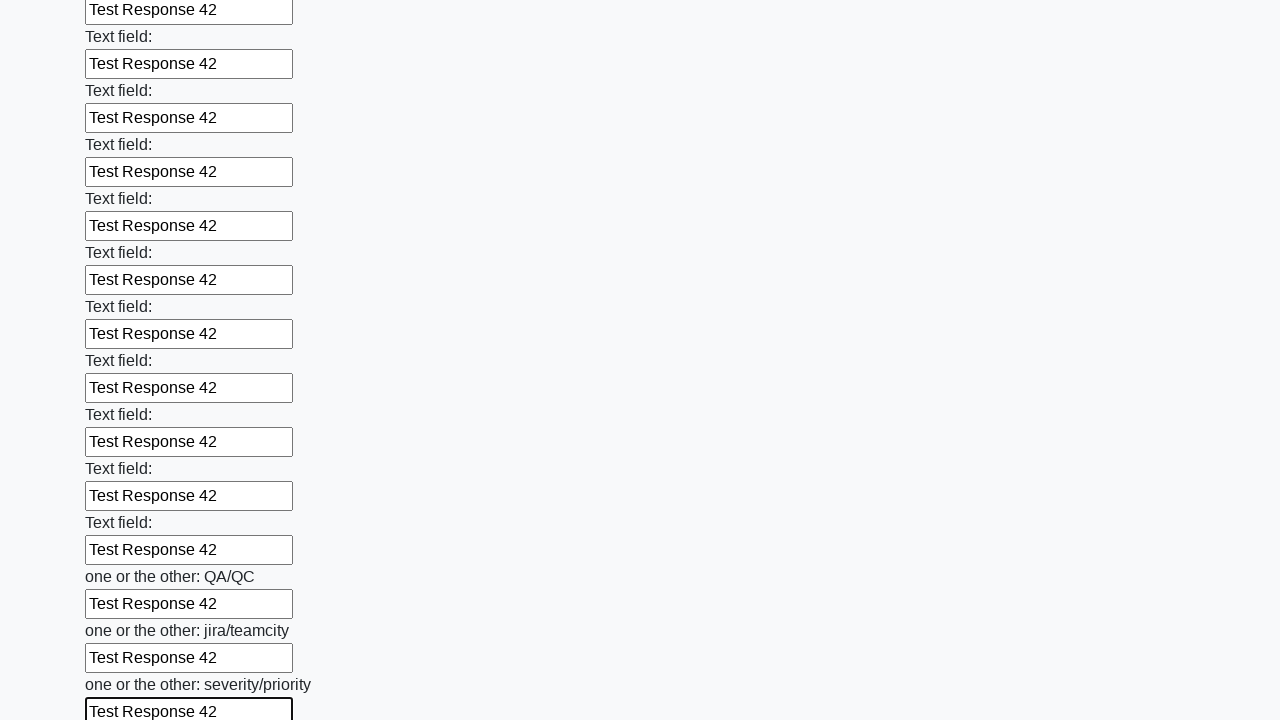

Filled text input field 91 of 100 with 'Test Response 42' on input[type=text] >> nth=90
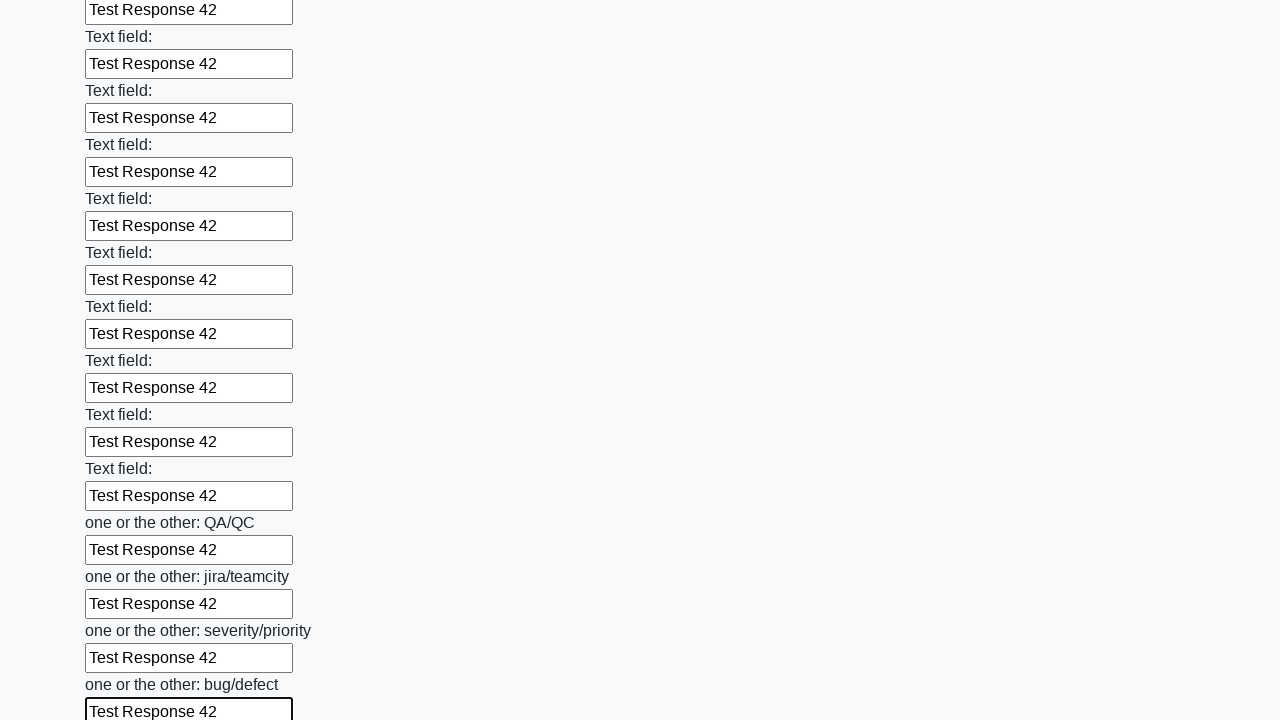

Filled text input field 92 of 100 with 'Test Response 42' on input[type=text] >> nth=91
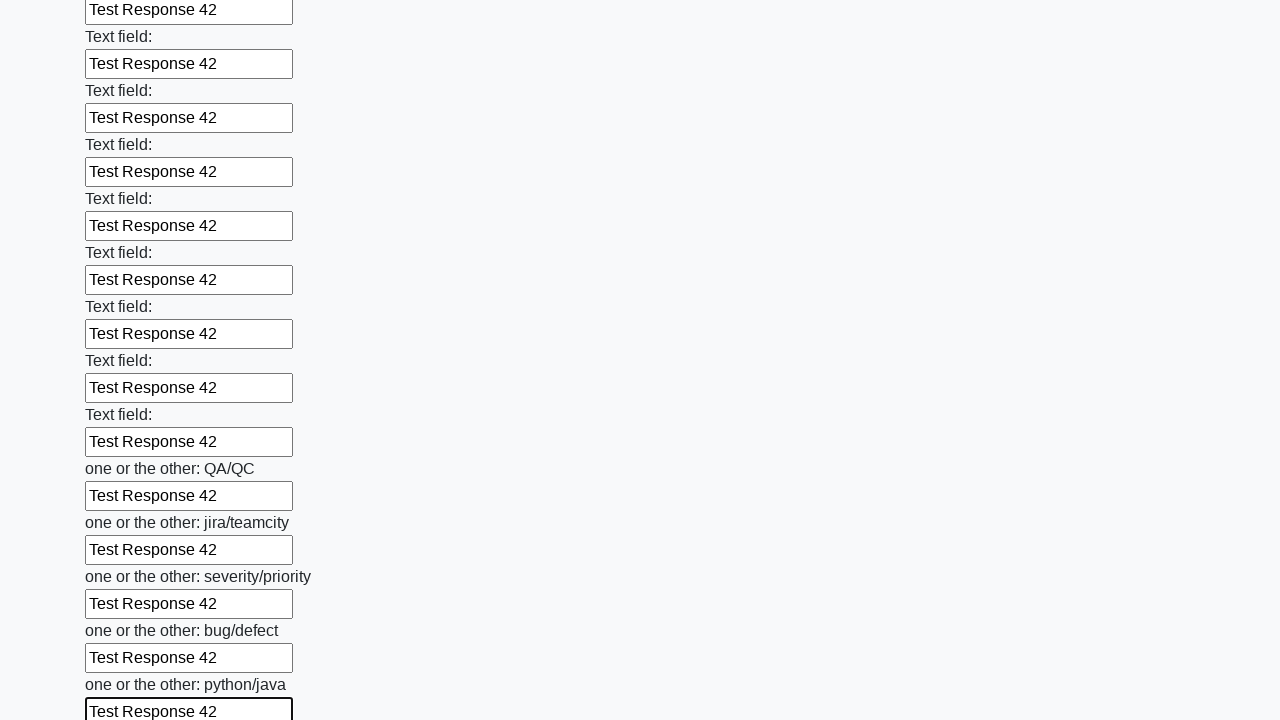

Filled text input field 93 of 100 with 'Test Response 42' on input[type=text] >> nth=92
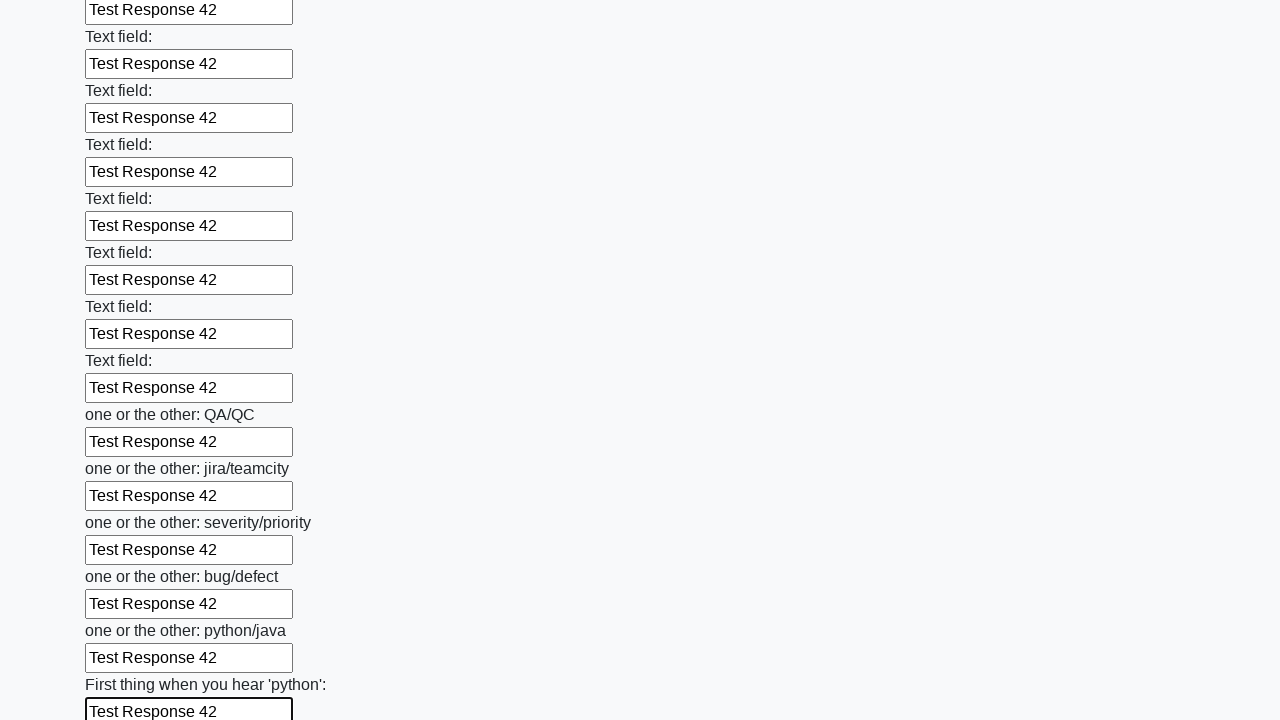

Filled text input field 94 of 100 with 'Test Response 42' on input[type=text] >> nth=93
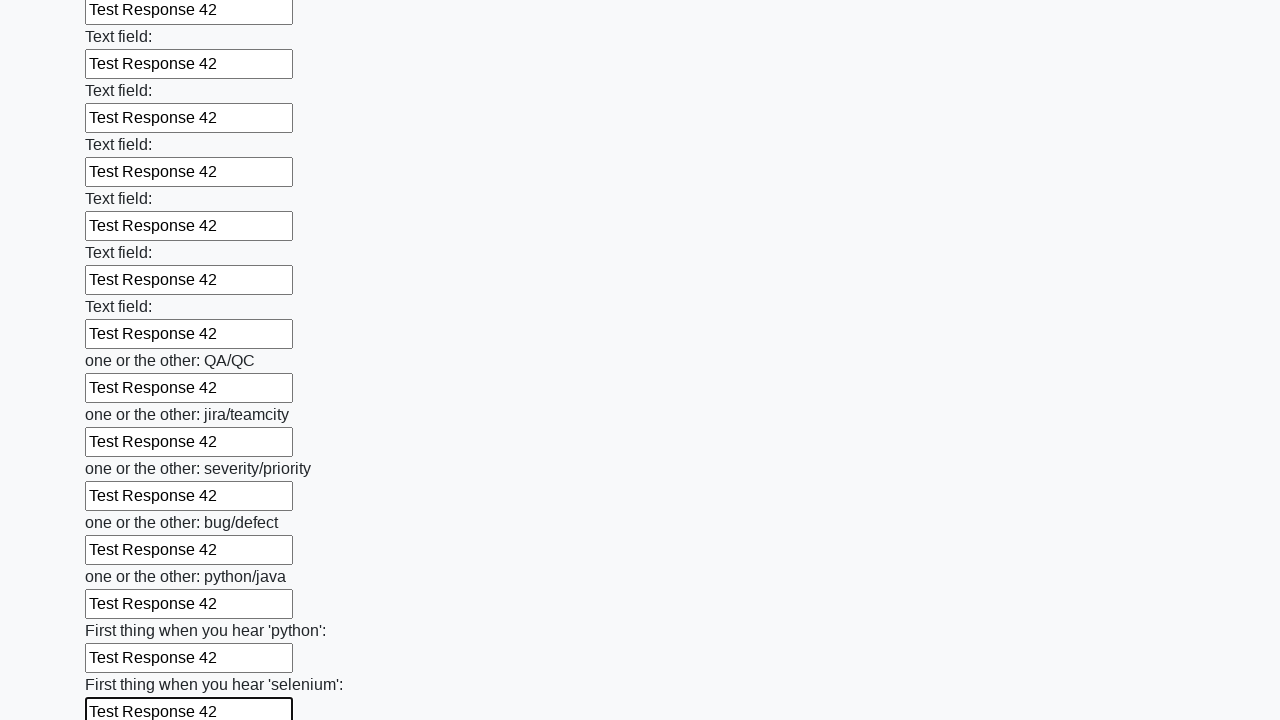

Filled text input field 95 of 100 with 'Test Response 42' on input[type=text] >> nth=94
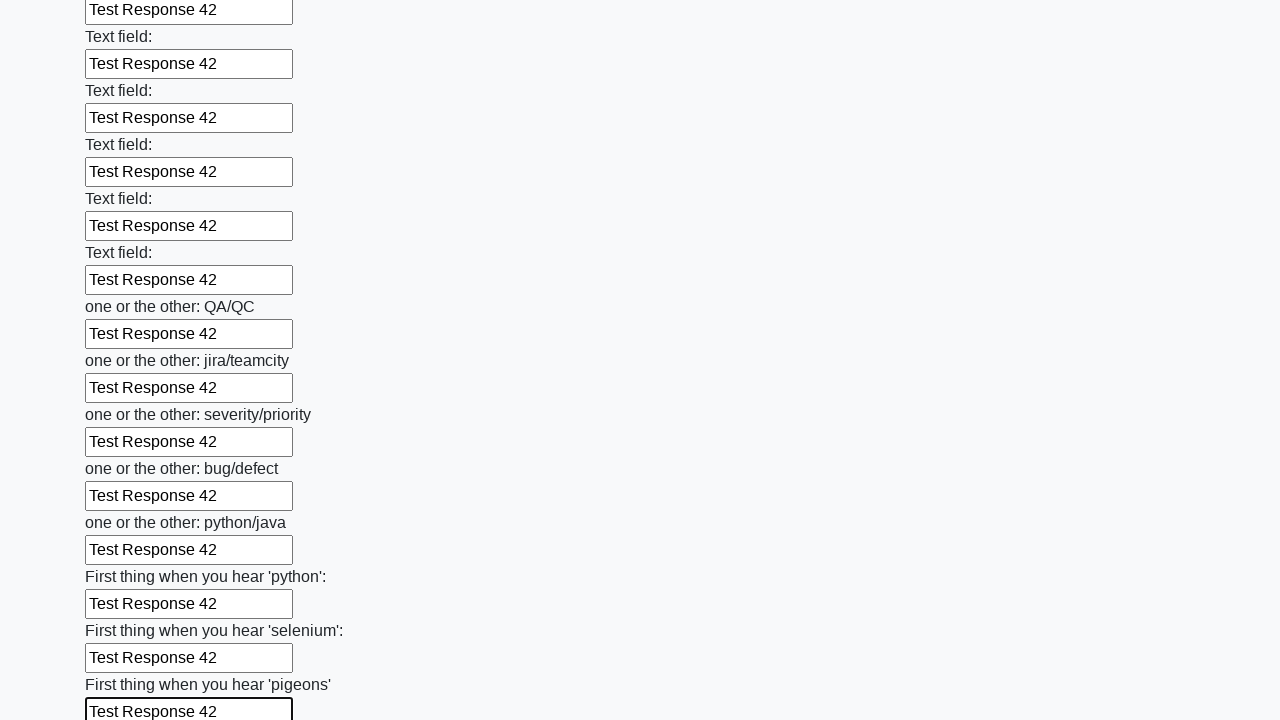

Filled text input field 96 of 100 with 'Test Response 42' on input[type=text] >> nth=95
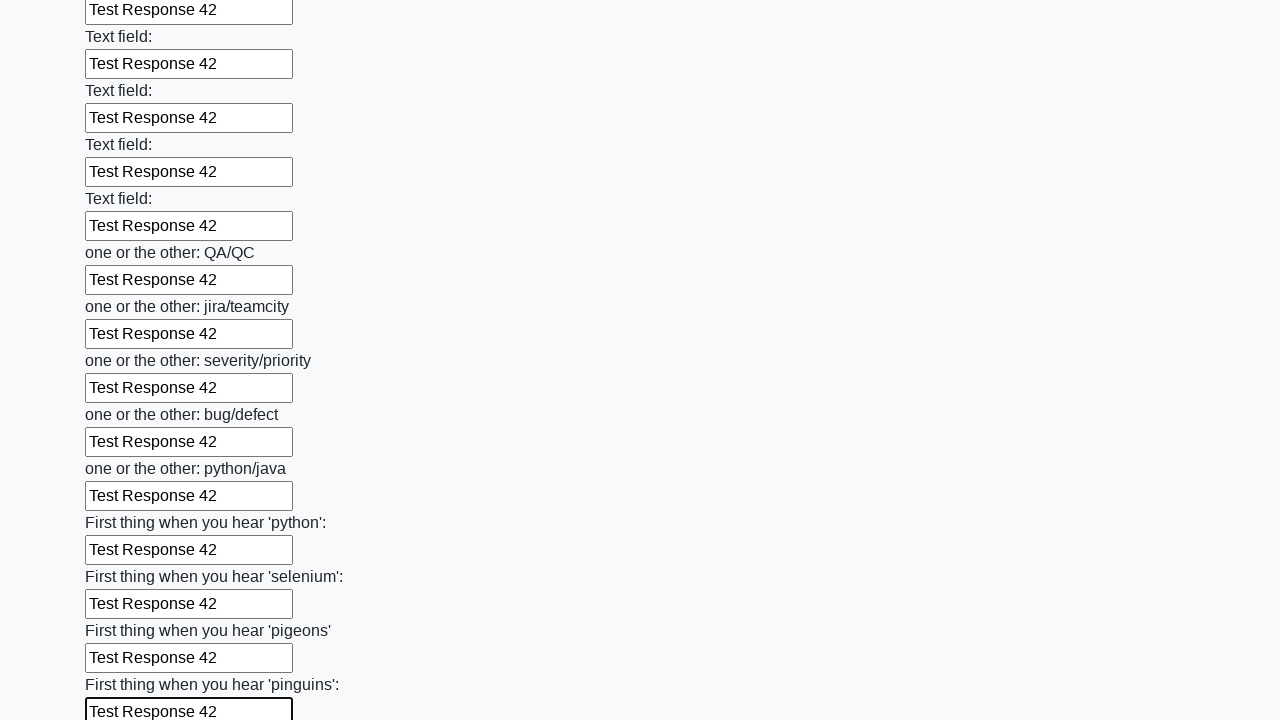

Filled text input field 97 of 100 with 'Test Response 42' on input[type=text] >> nth=96
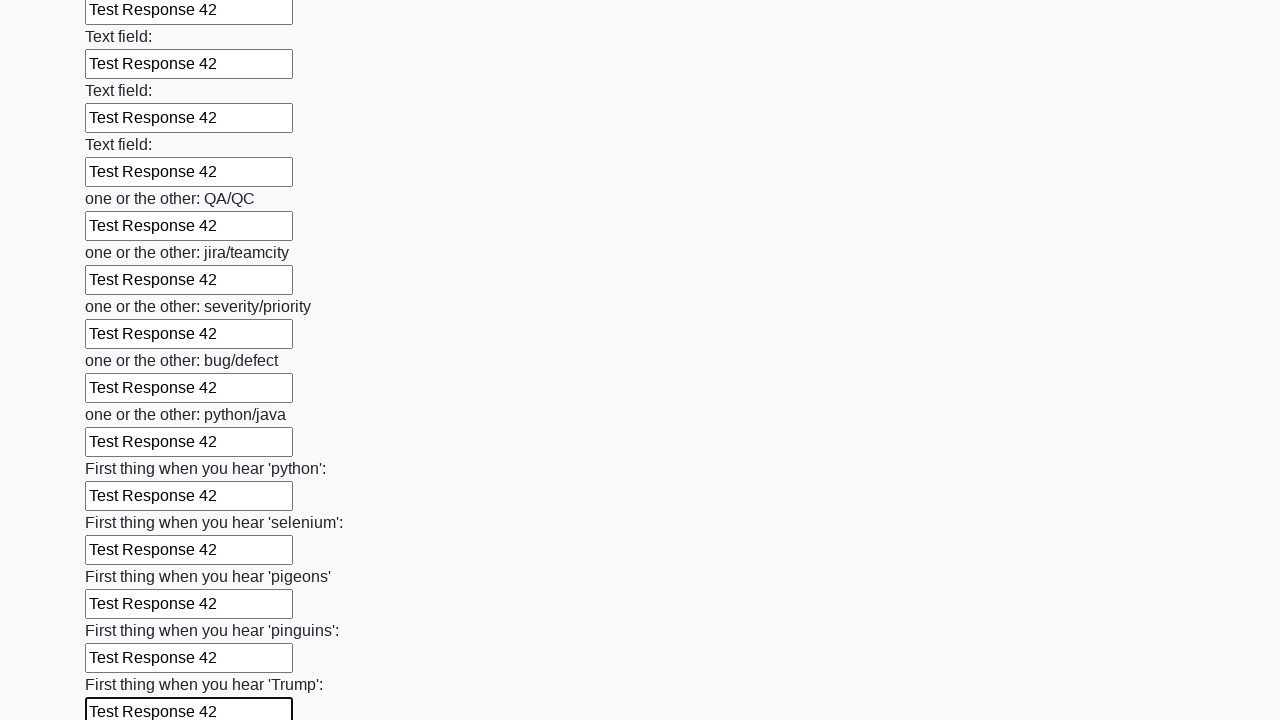

Filled text input field 98 of 100 with 'Test Response 42' on input[type=text] >> nth=97
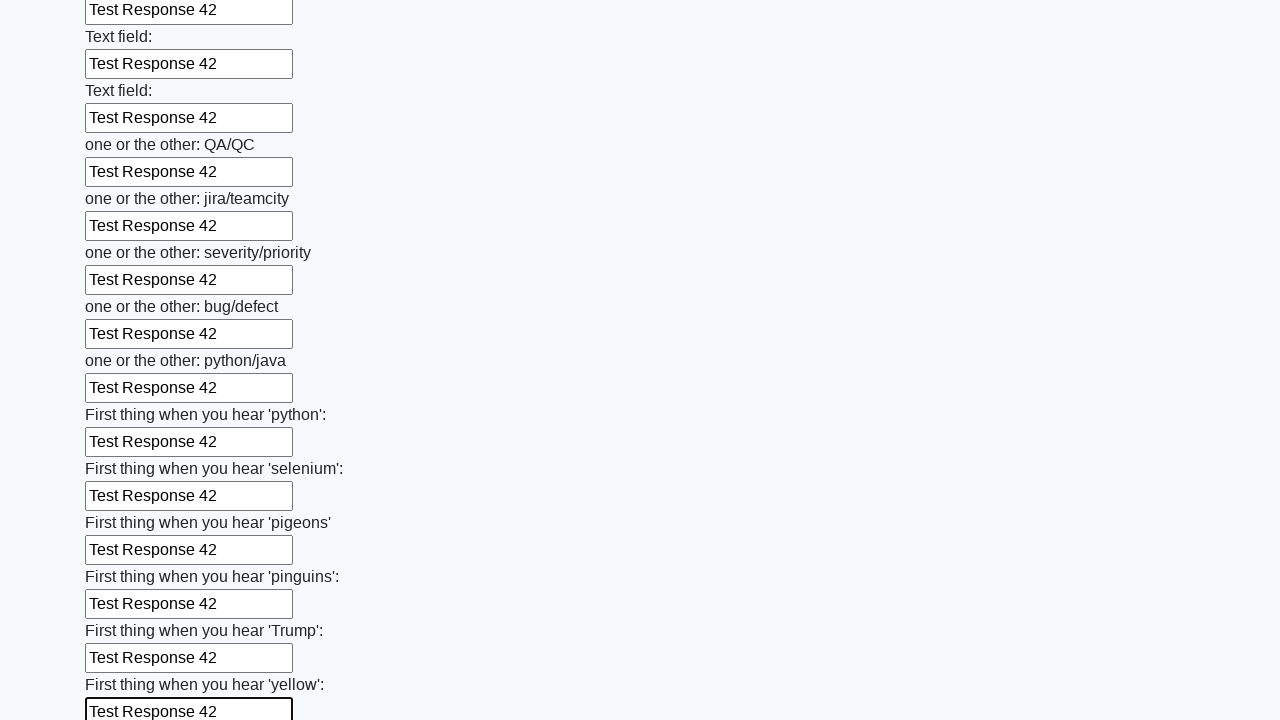

Filled text input field 99 of 100 with 'Test Response 42' on input[type=text] >> nth=98
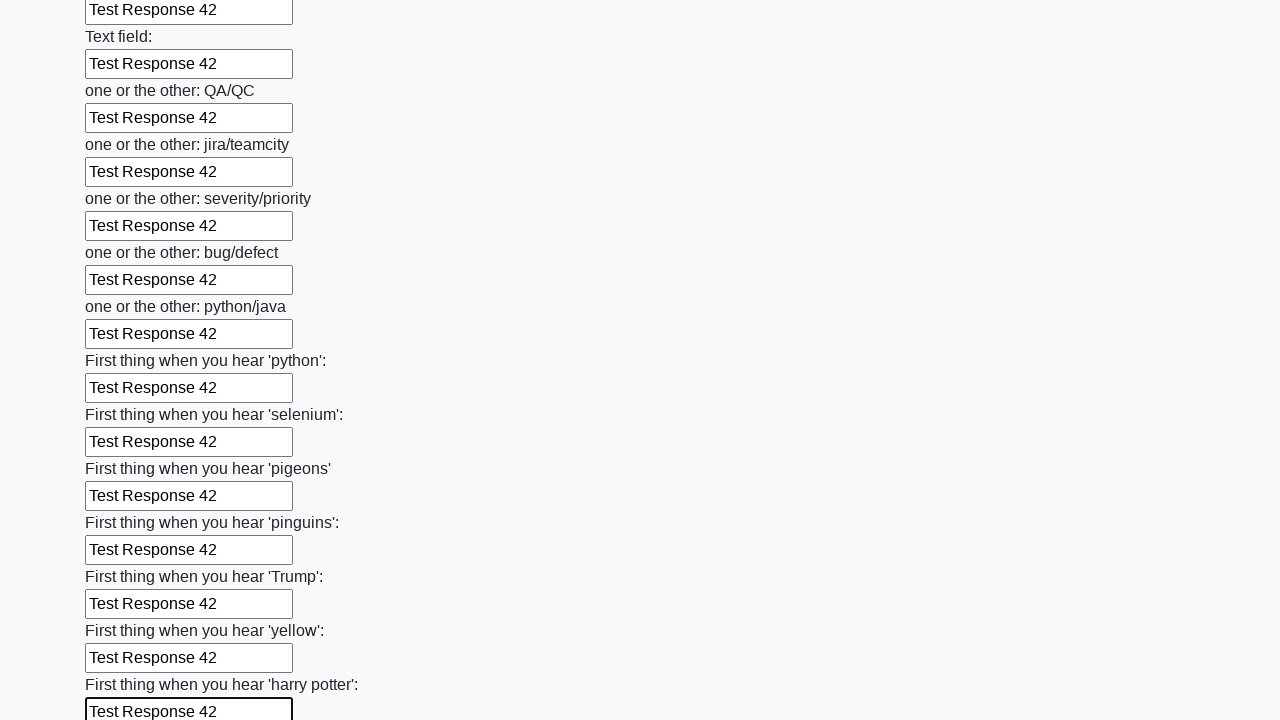

Filled text input field 100 of 100 with 'Test Response 42' on input[type=text] >> nth=99
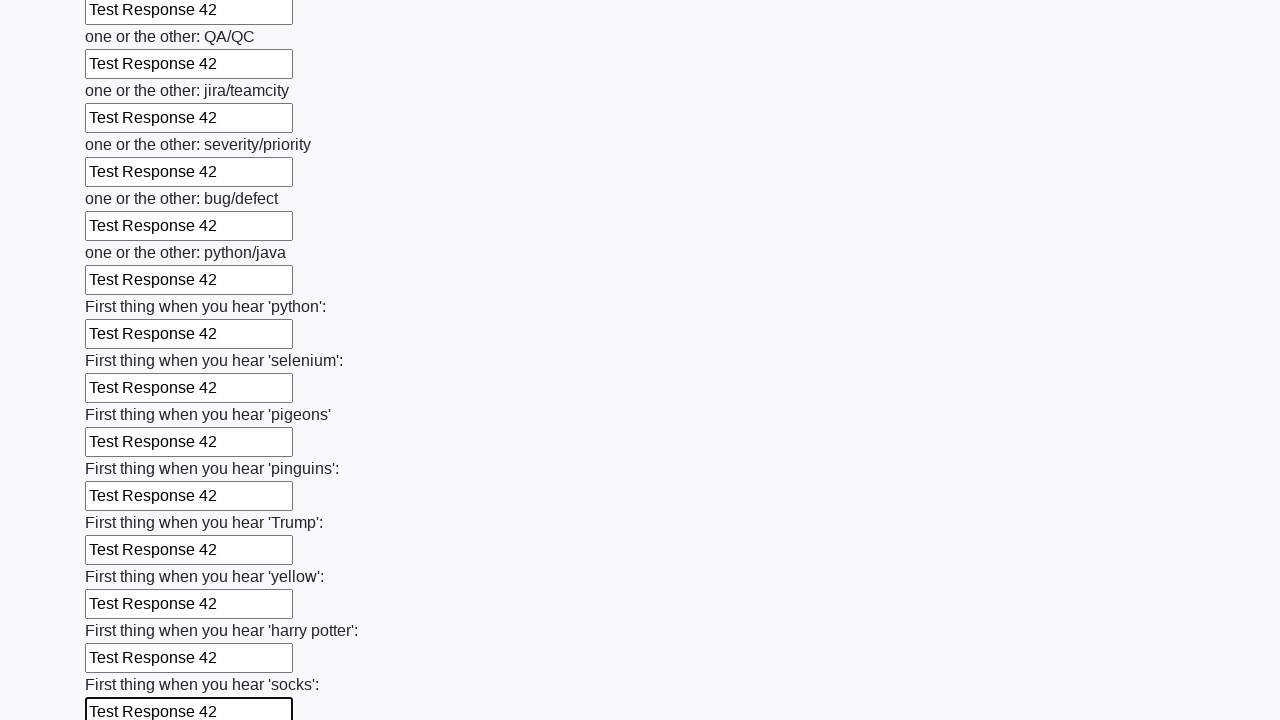

Clicked the submit button to submit the form at (123, 611) on button.btn
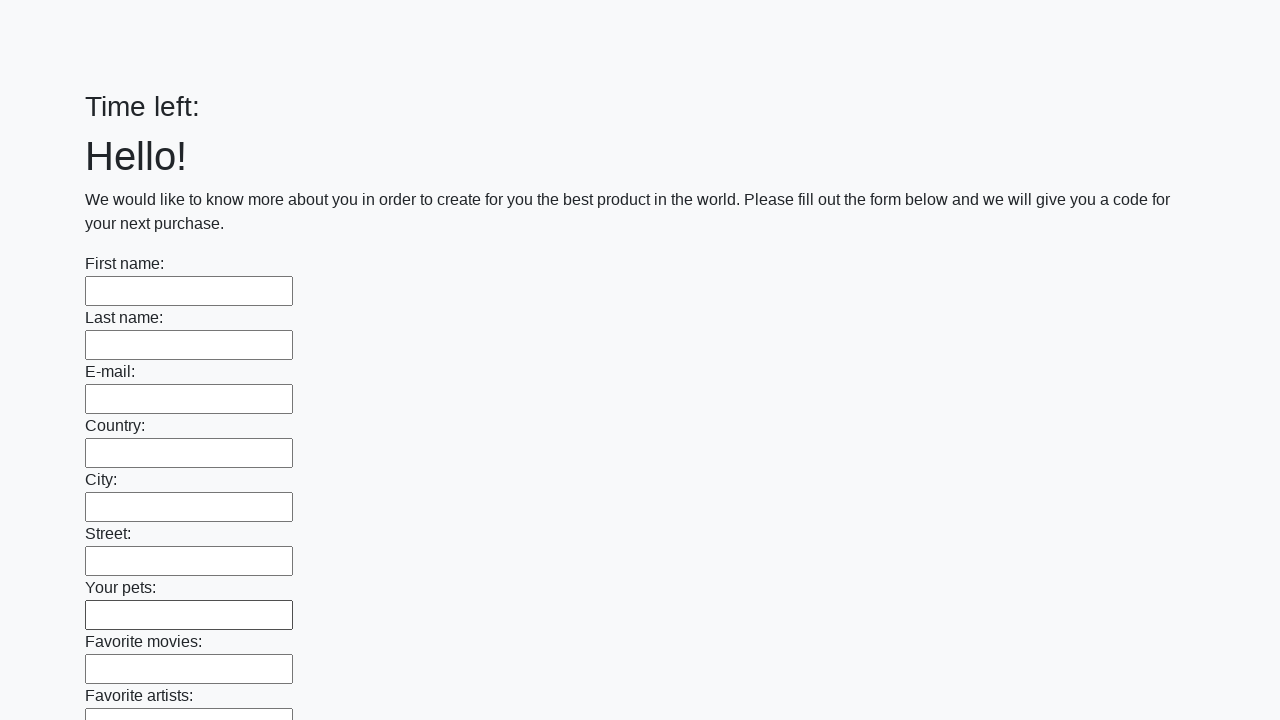

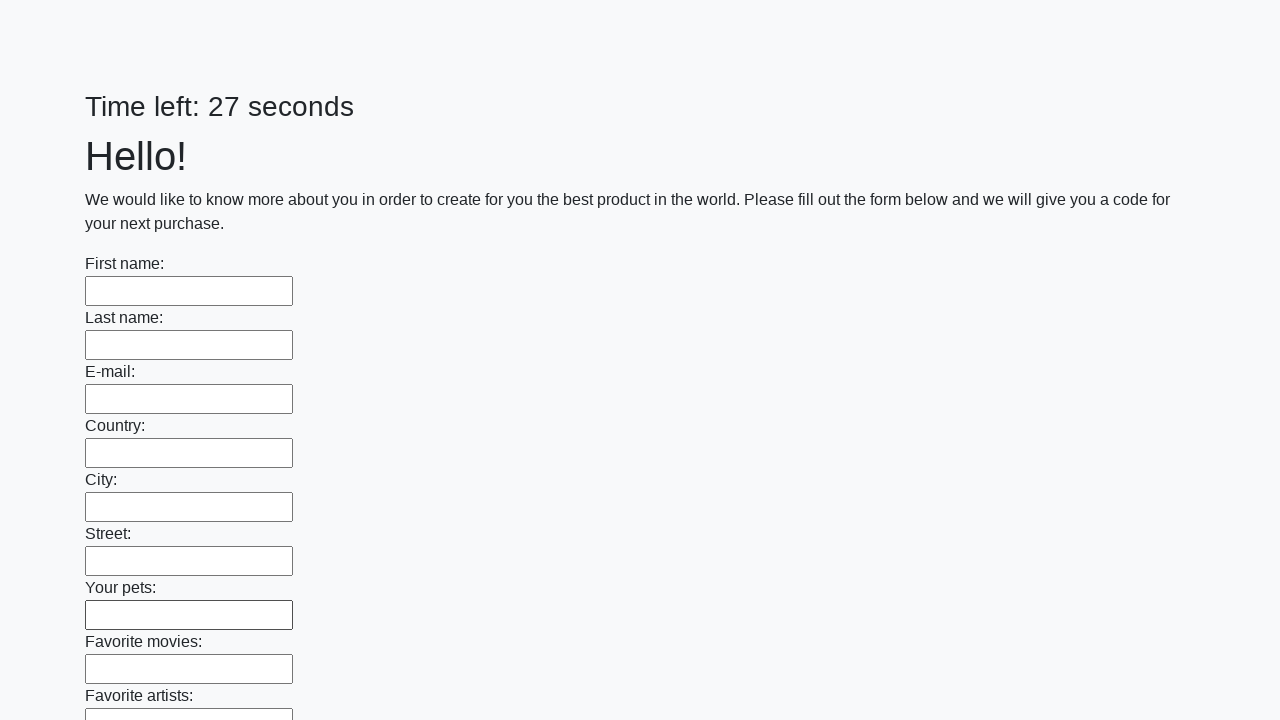